Tests filling a large form by entering text into all input fields and clicking the submit button

Starting URL: http://suninjuly.github.io/huge_form.html

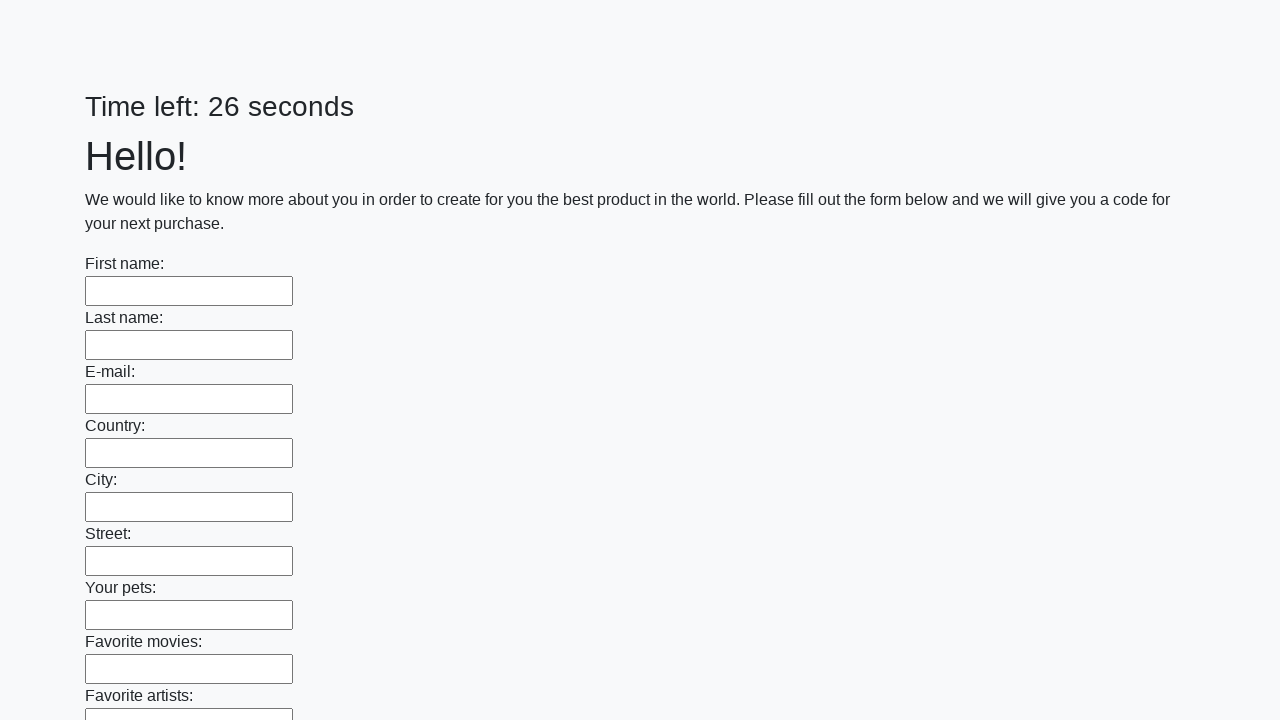

Located all input fields on the huge form
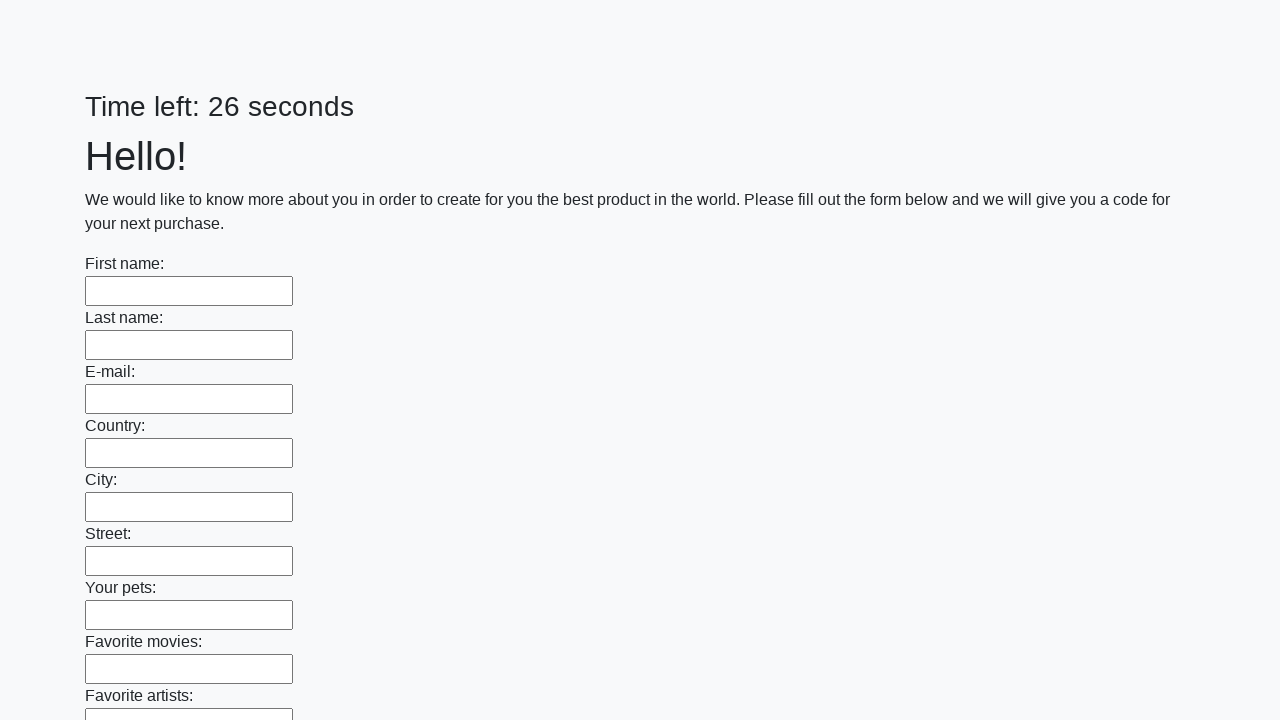

Filled input field with 'Hi there' on input >> nth=0
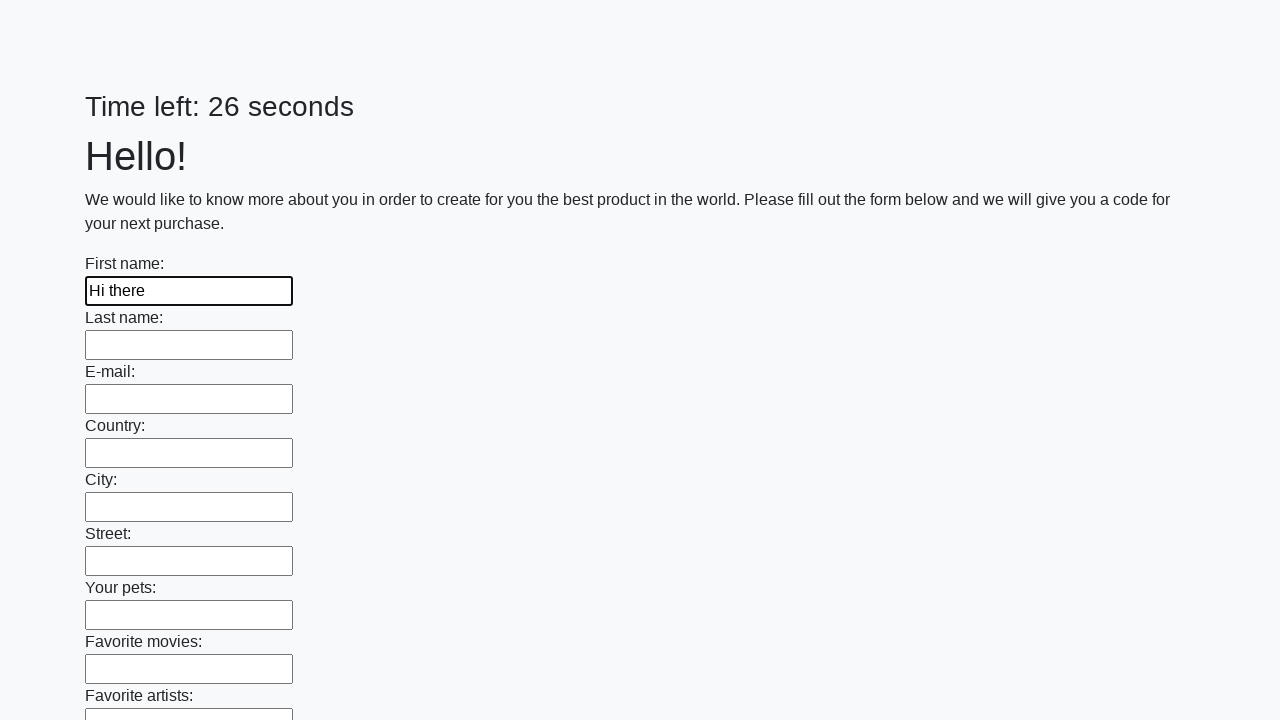

Filled input field with 'Hi there' on input >> nth=1
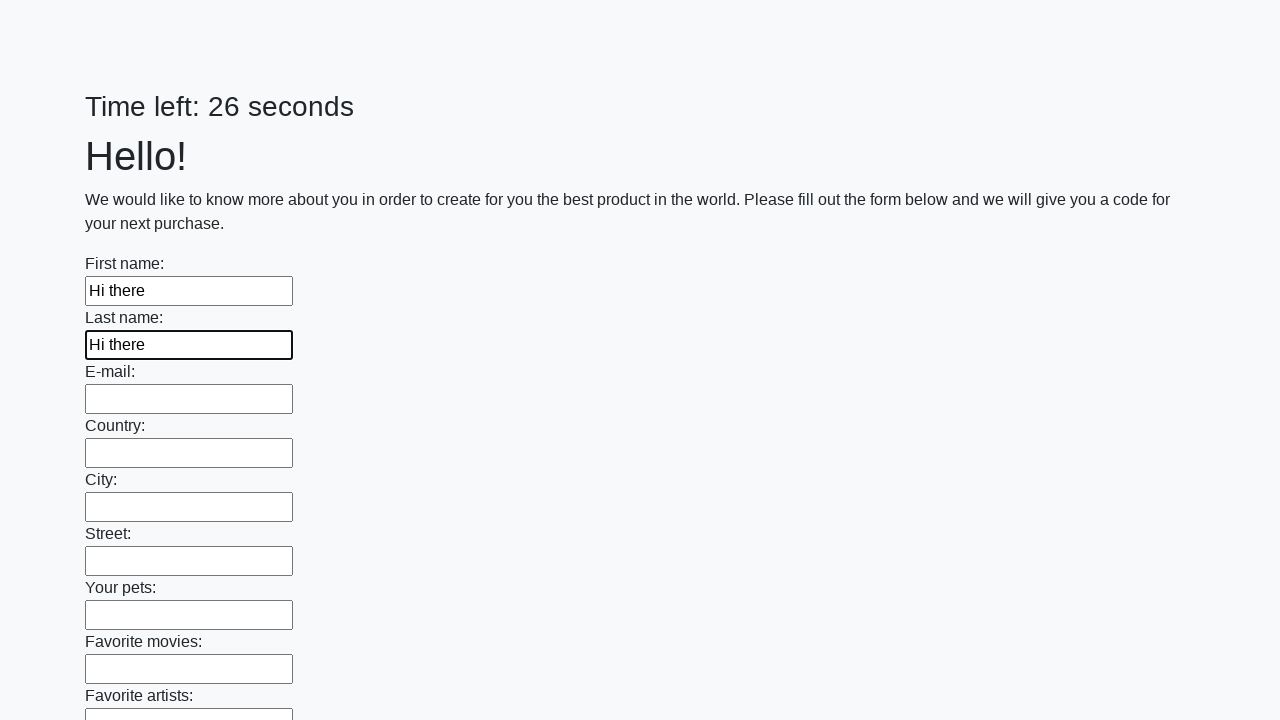

Filled input field with 'Hi there' on input >> nth=2
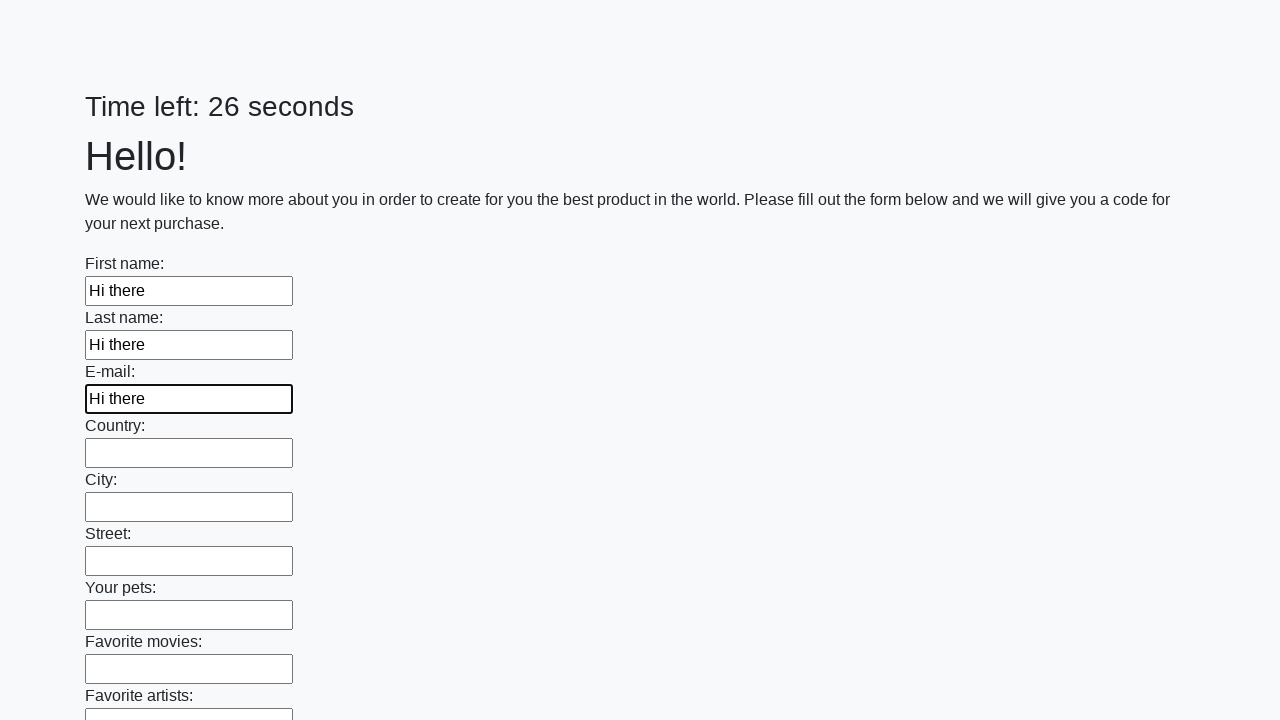

Filled input field with 'Hi there' on input >> nth=3
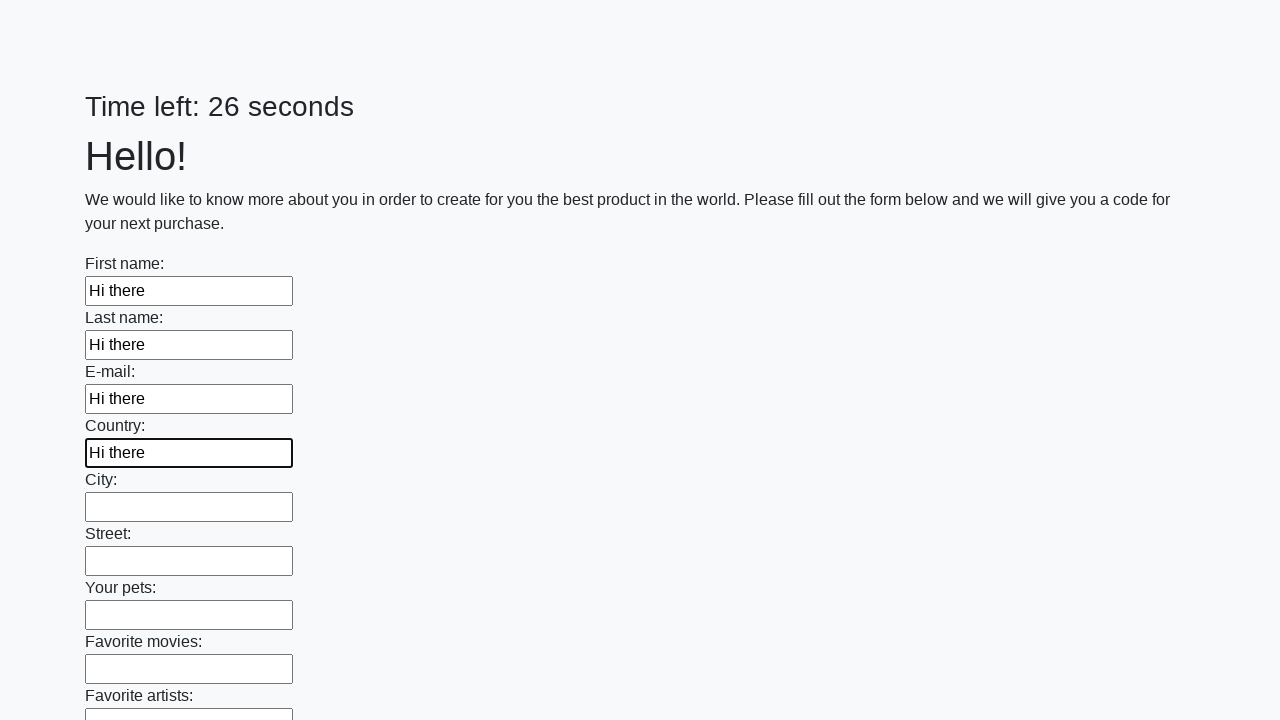

Filled input field with 'Hi there' on input >> nth=4
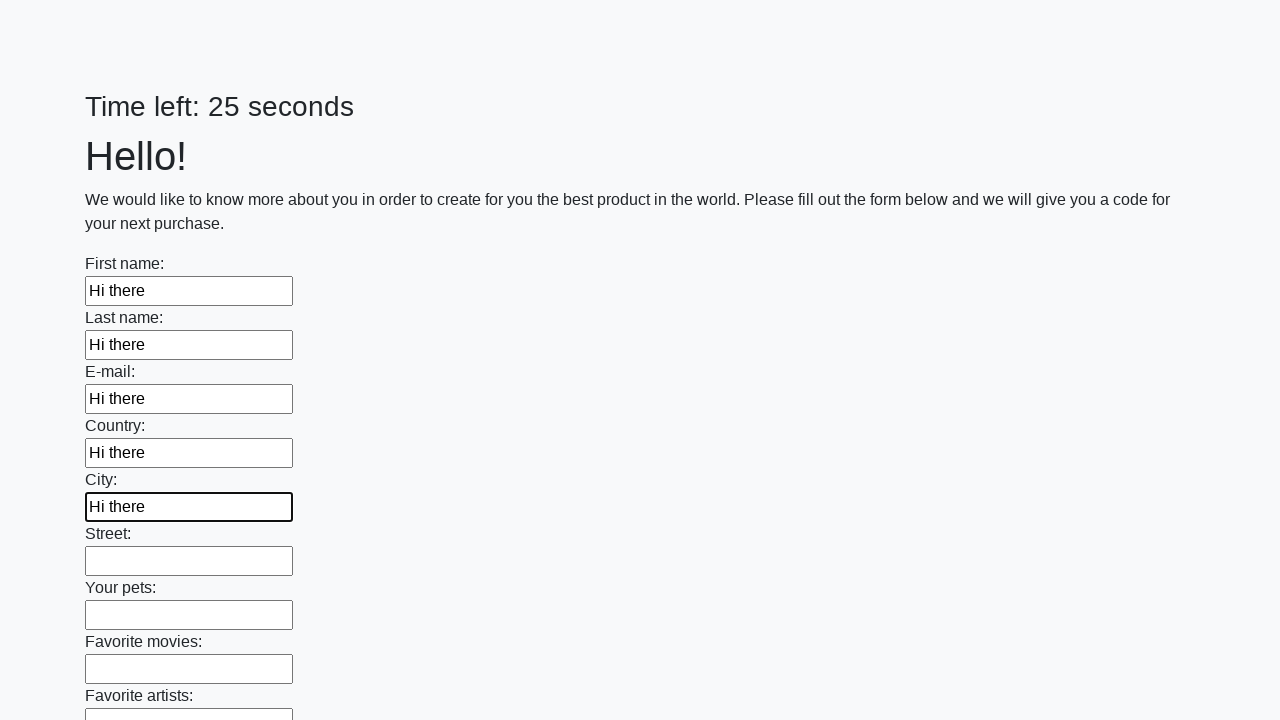

Filled input field with 'Hi there' on input >> nth=5
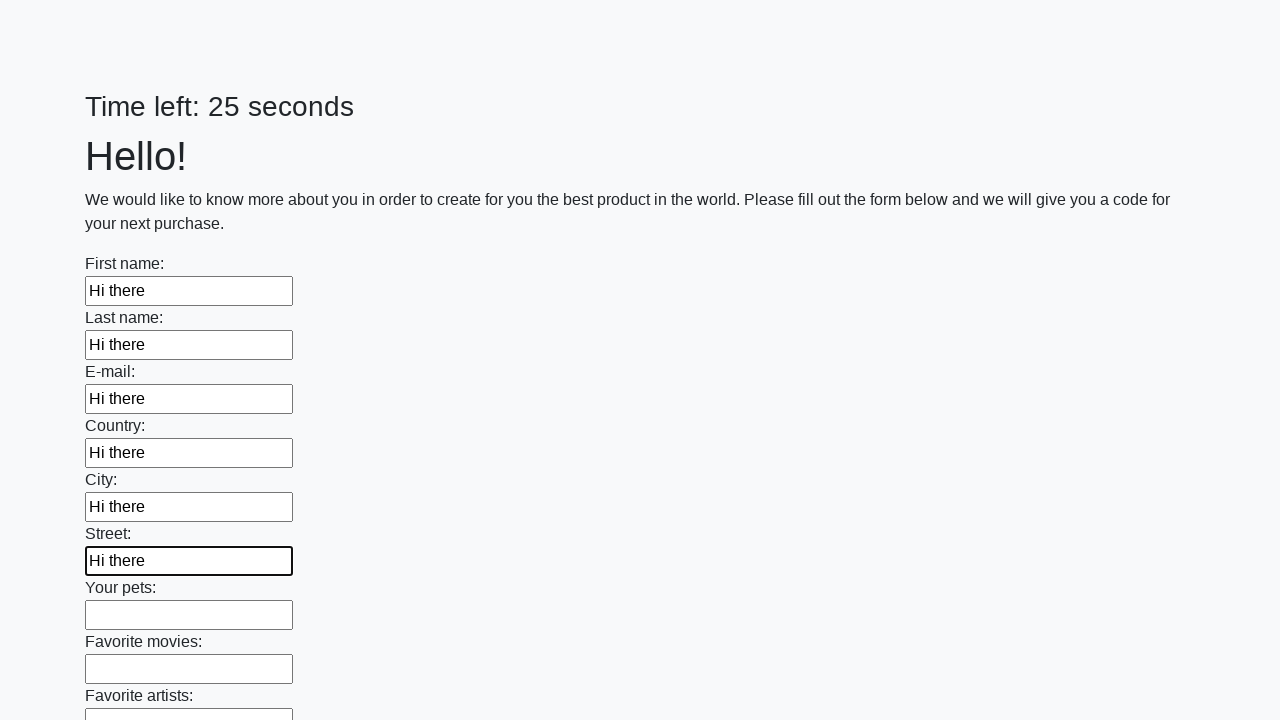

Filled input field with 'Hi there' on input >> nth=6
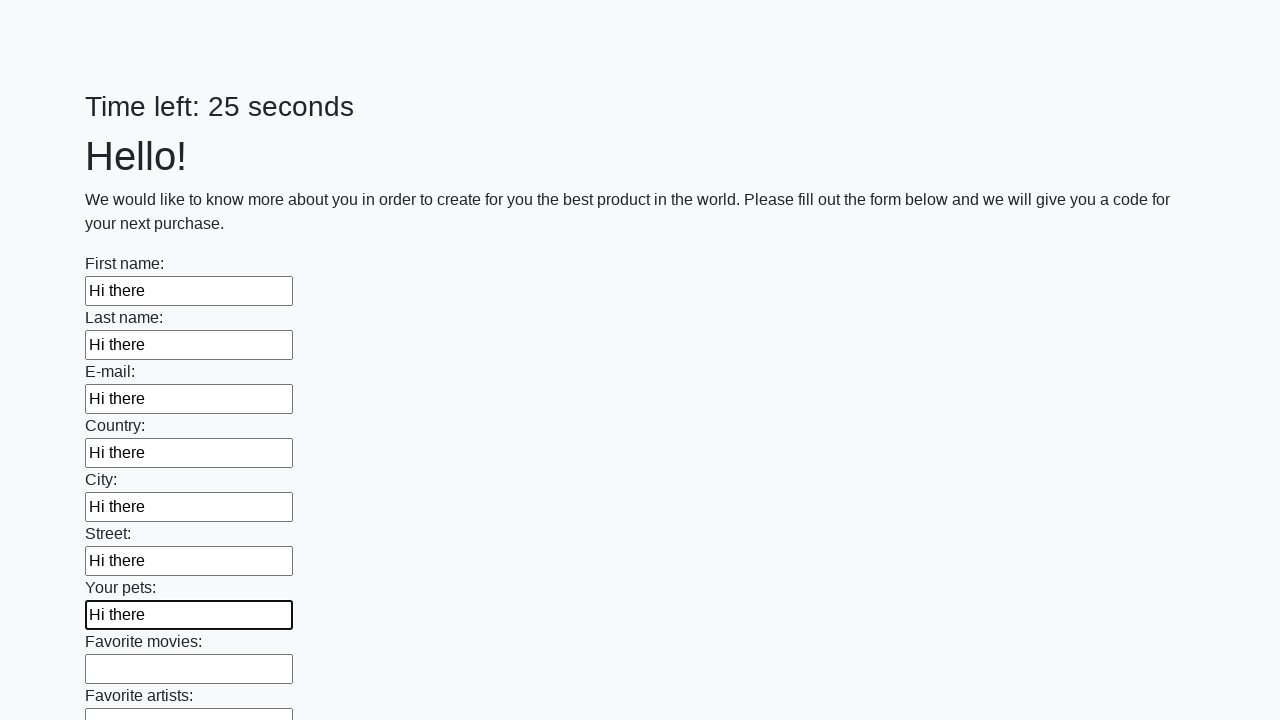

Filled input field with 'Hi there' on input >> nth=7
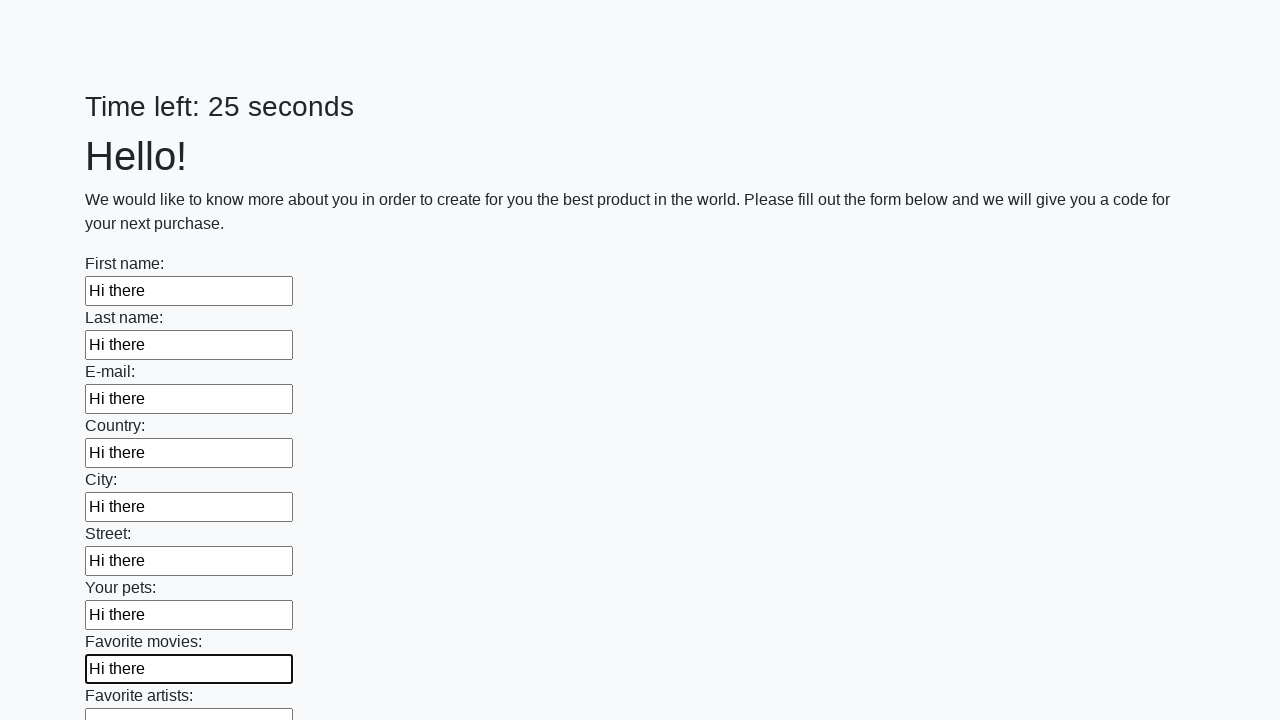

Filled input field with 'Hi there' on input >> nth=8
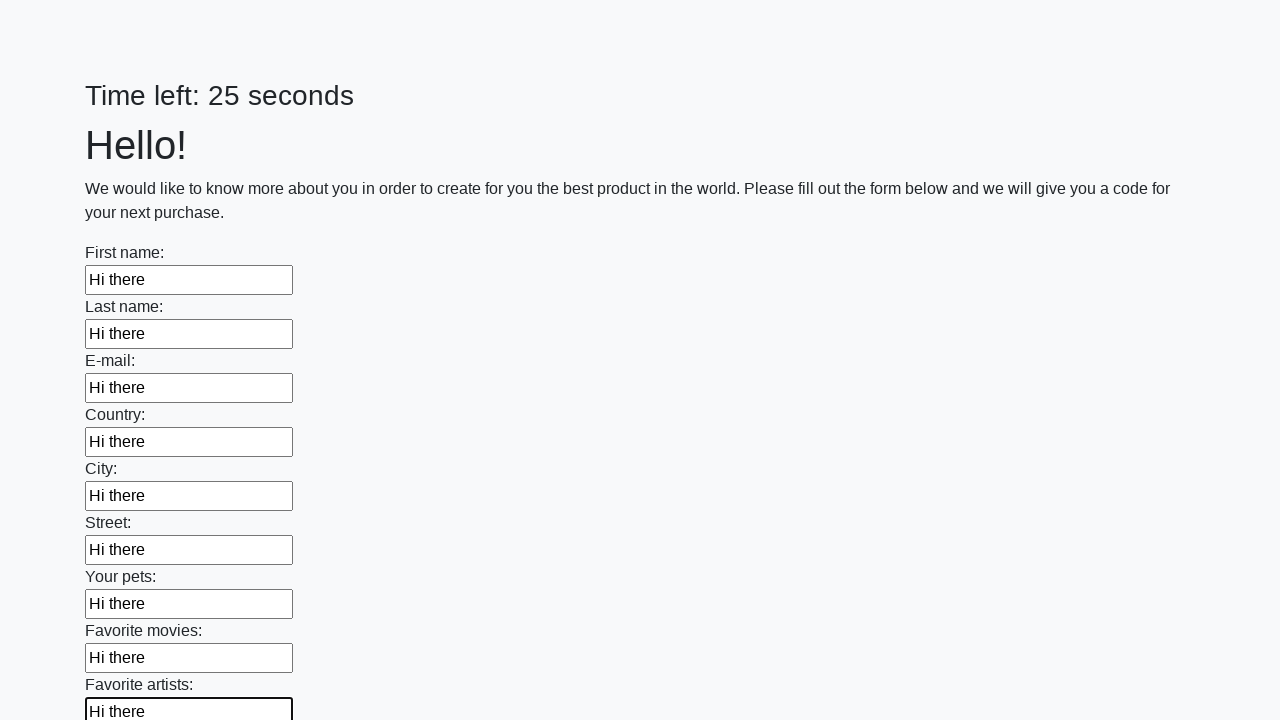

Filled input field with 'Hi there' on input >> nth=9
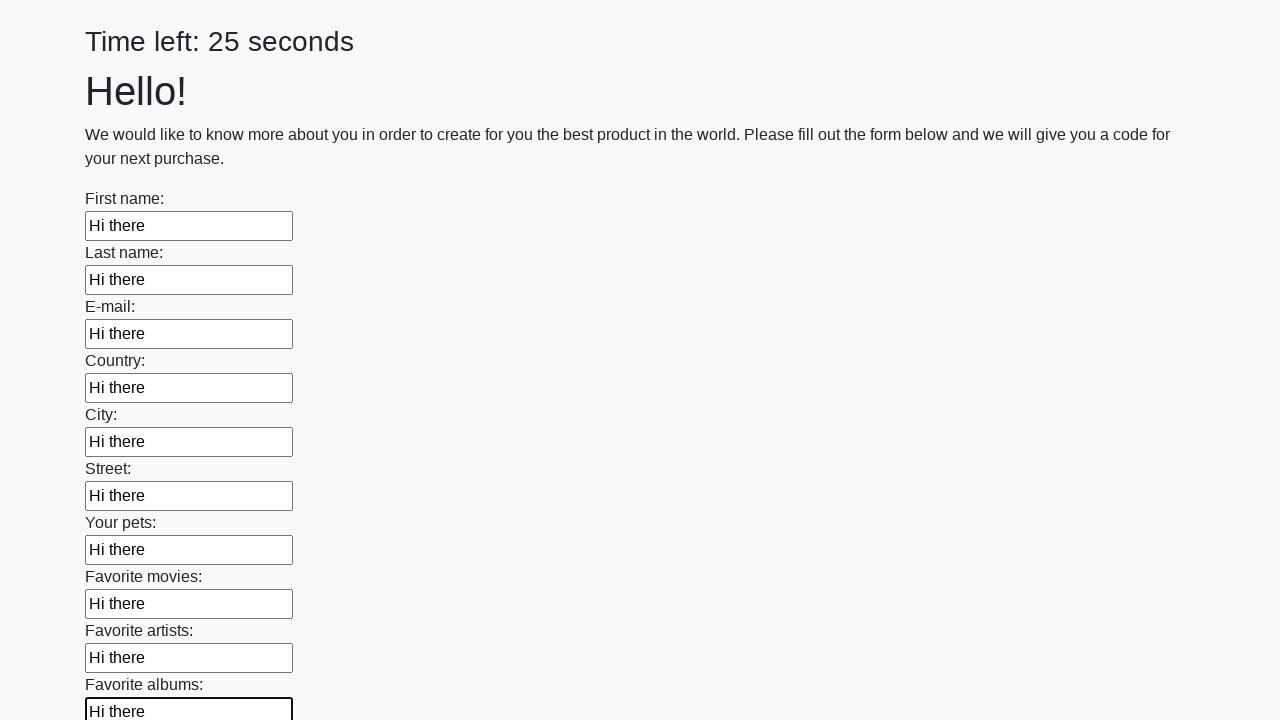

Filled input field with 'Hi there' on input >> nth=10
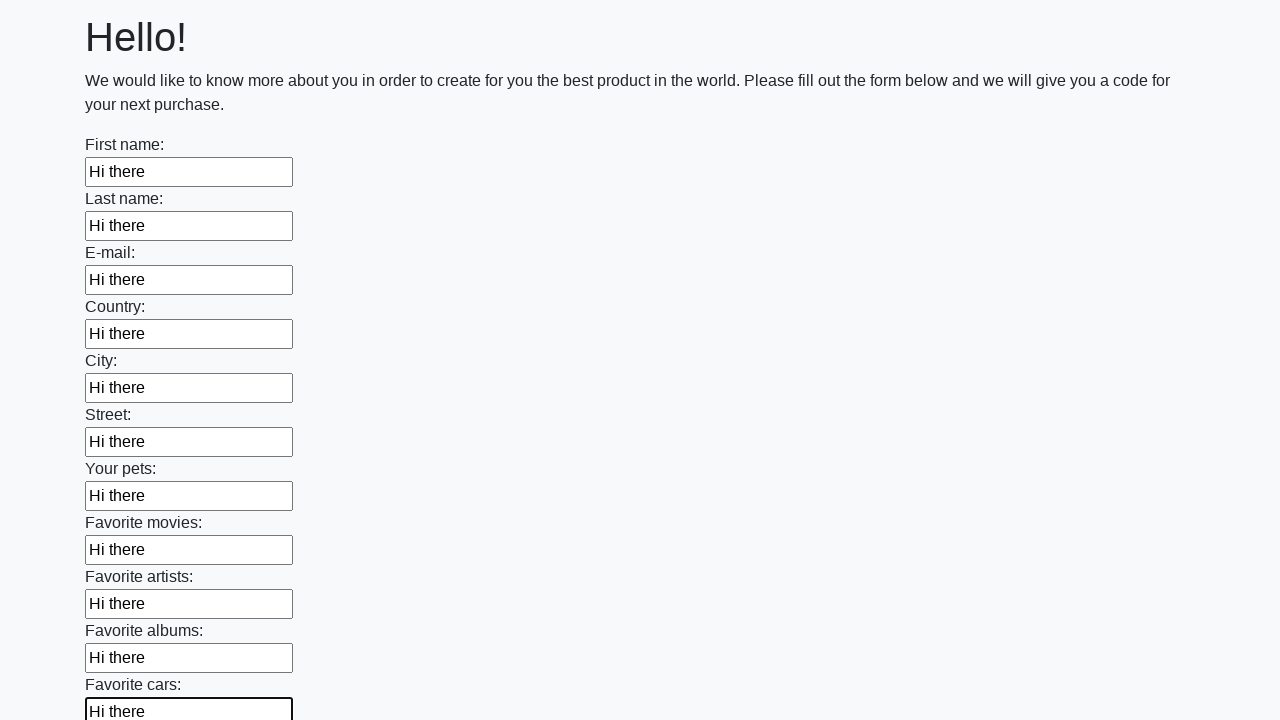

Filled input field with 'Hi there' on input >> nth=11
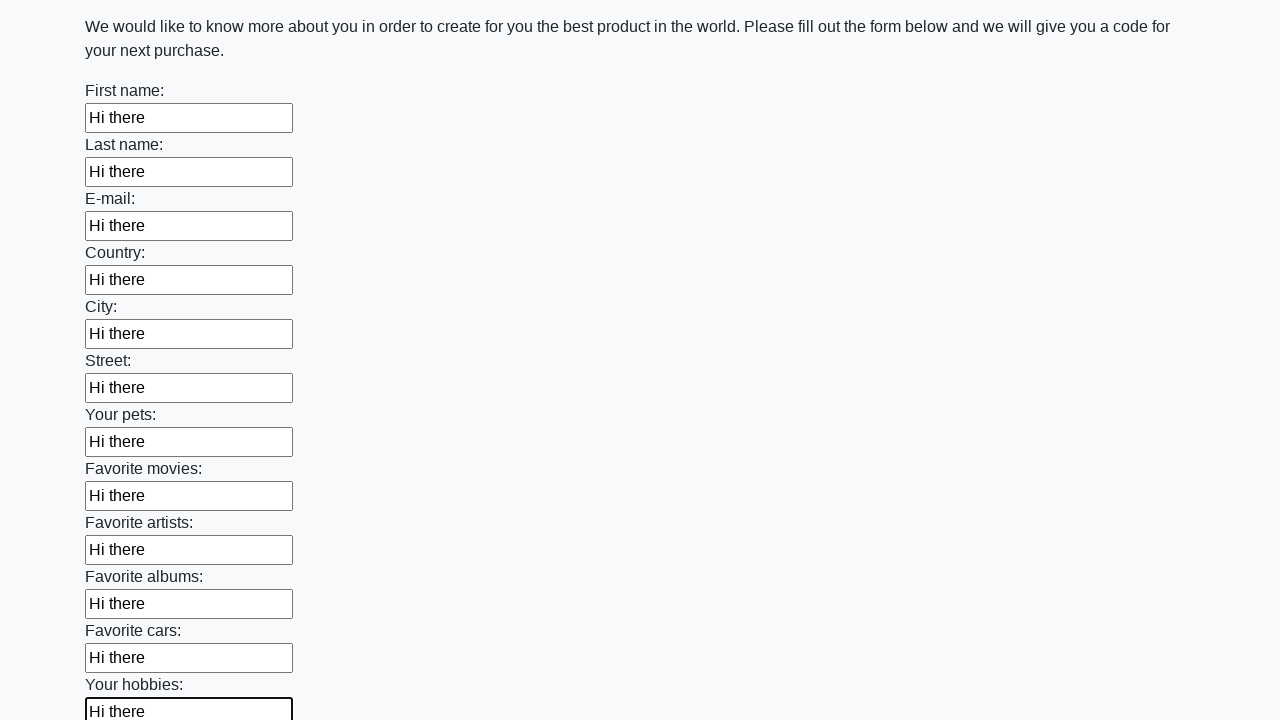

Filled input field with 'Hi there' on input >> nth=12
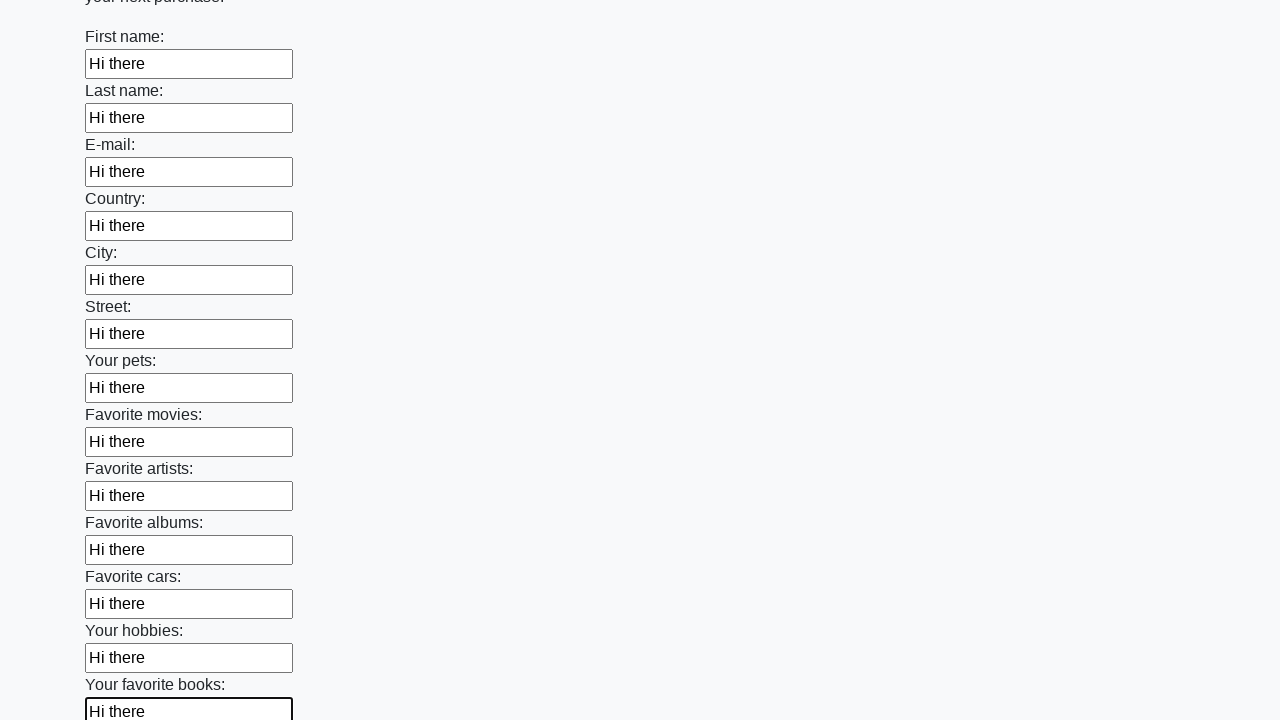

Filled input field with 'Hi there' on input >> nth=13
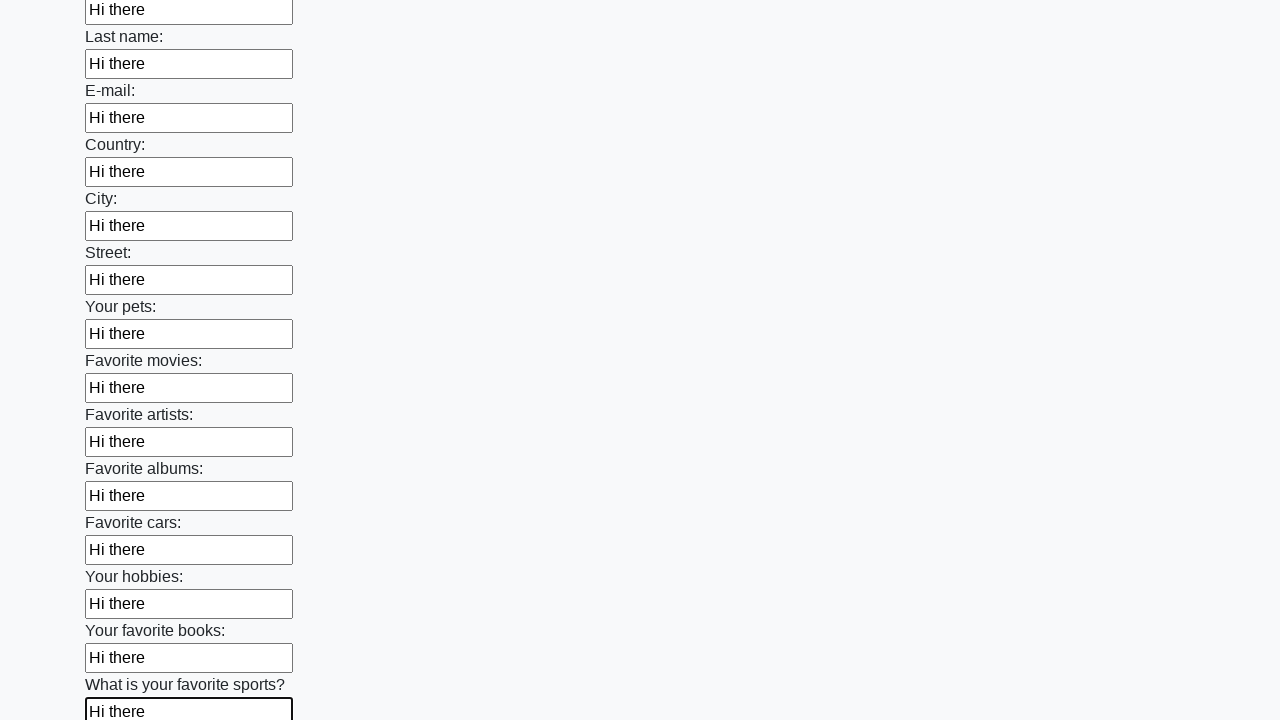

Filled input field with 'Hi there' on input >> nth=14
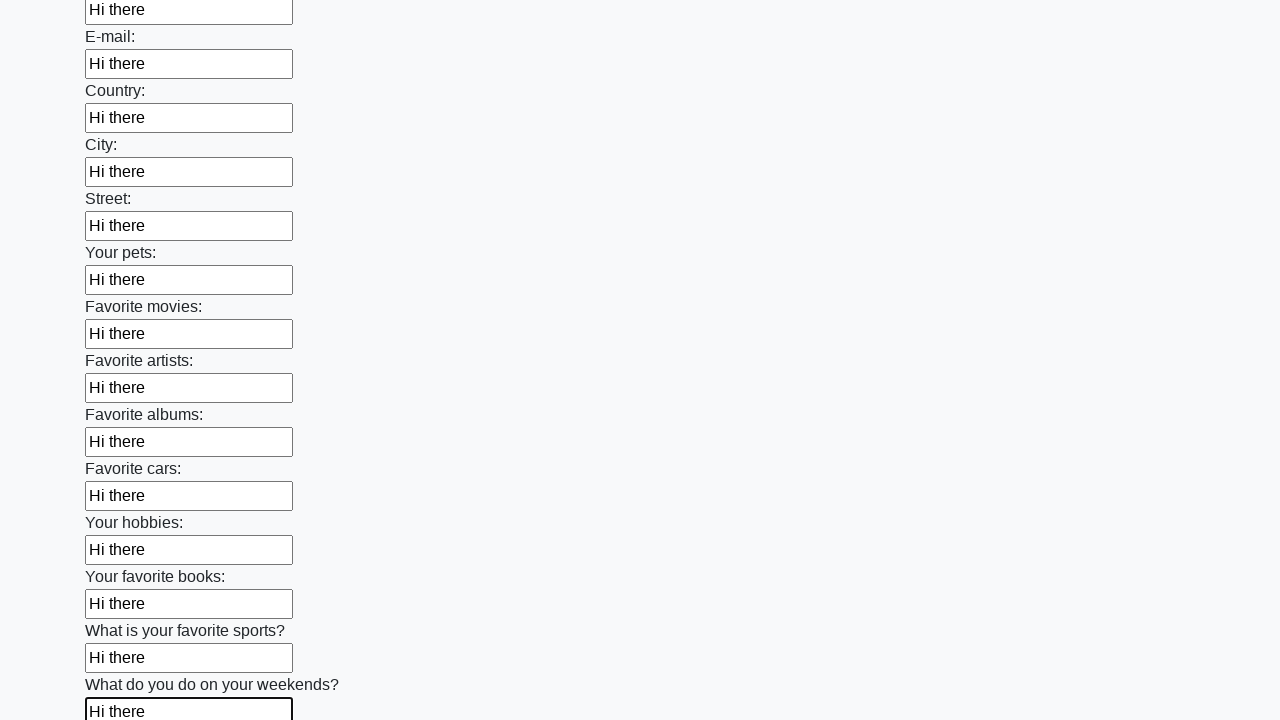

Filled input field with 'Hi there' on input >> nth=15
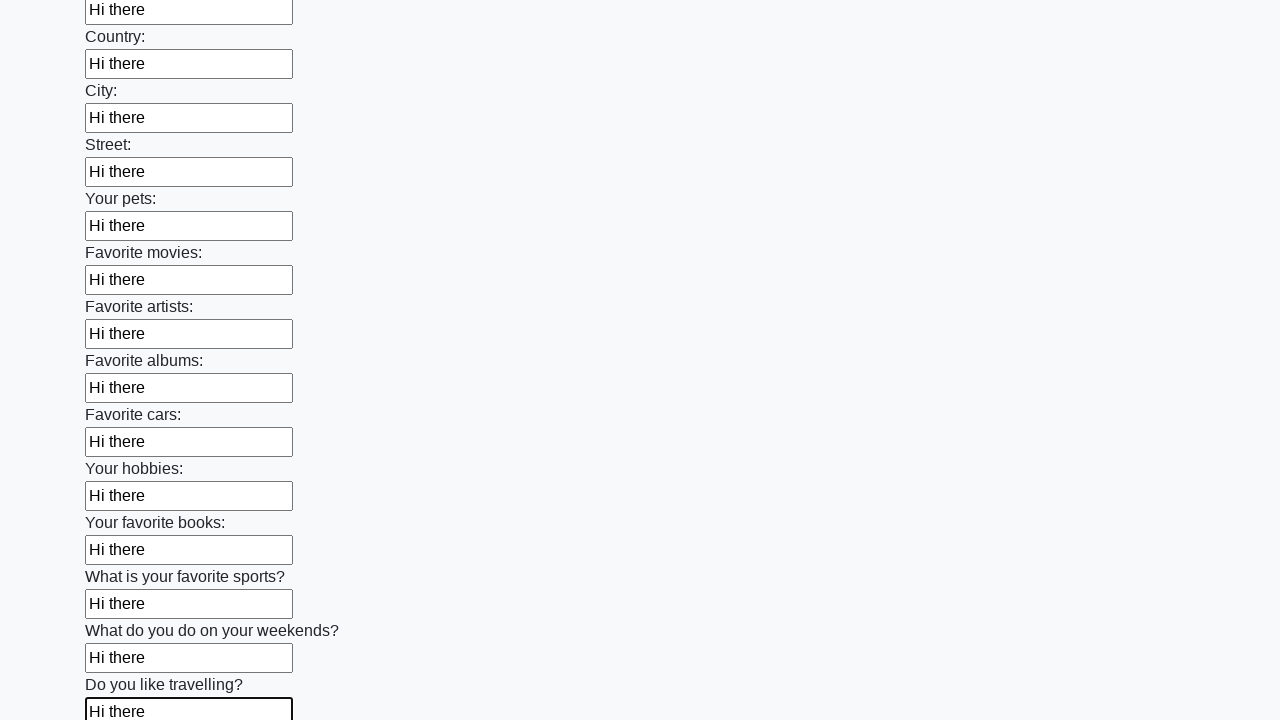

Filled input field with 'Hi there' on input >> nth=16
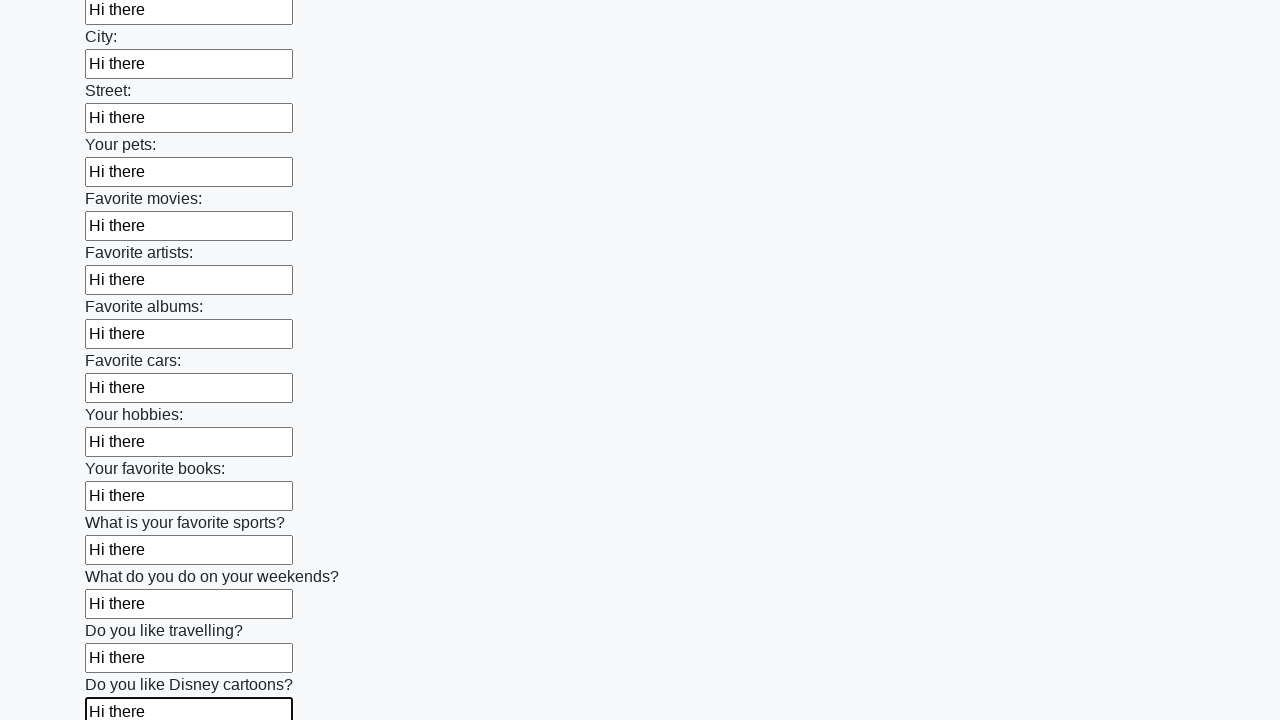

Filled input field with 'Hi there' on input >> nth=17
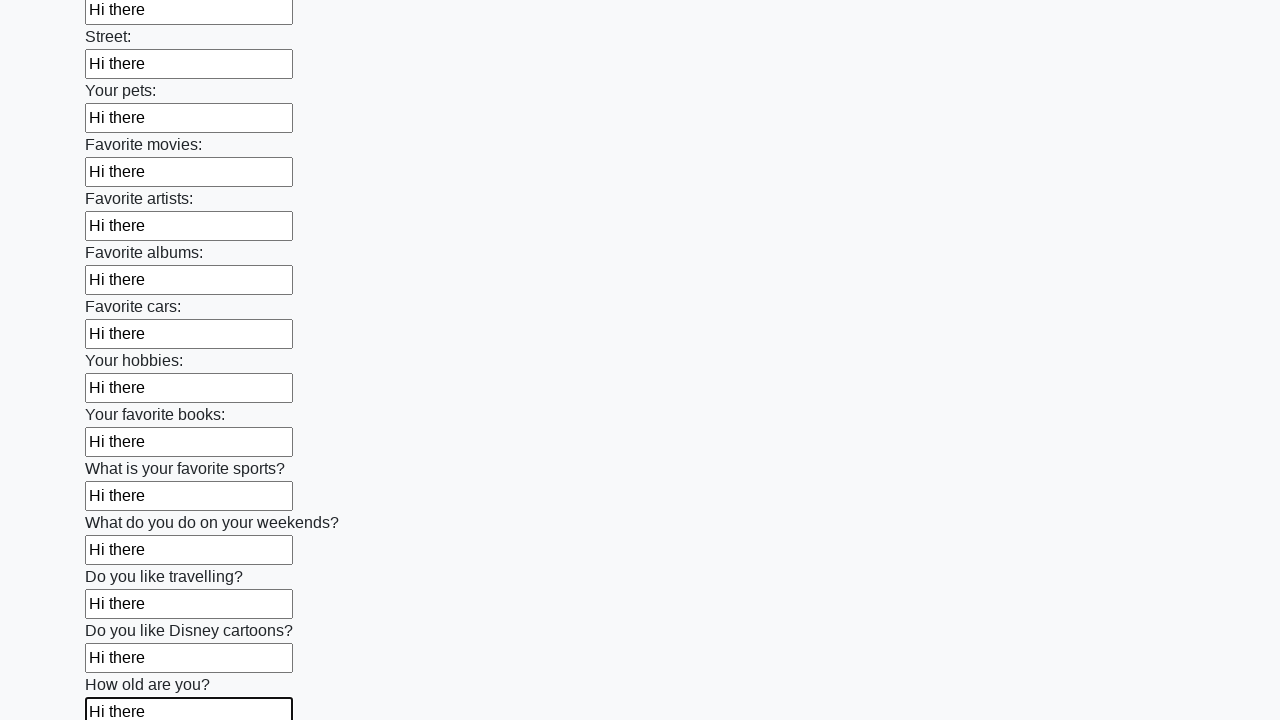

Filled input field with 'Hi there' on input >> nth=18
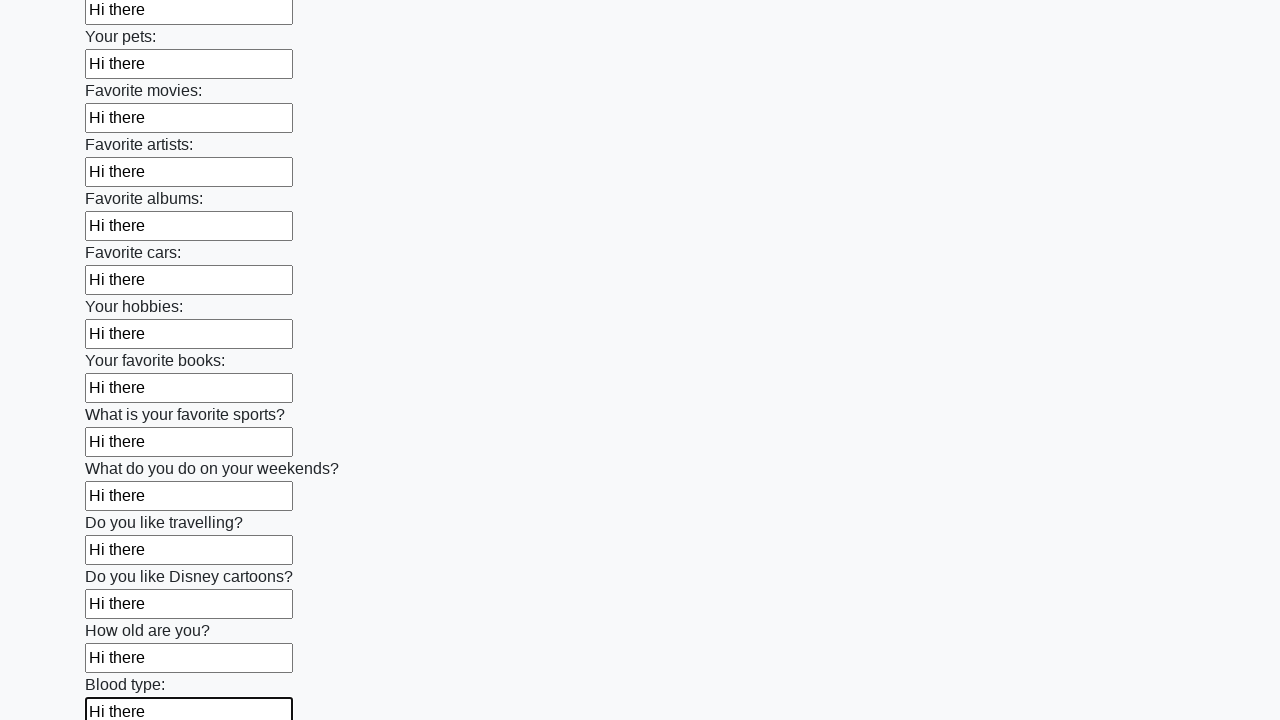

Filled input field with 'Hi there' on input >> nth=19
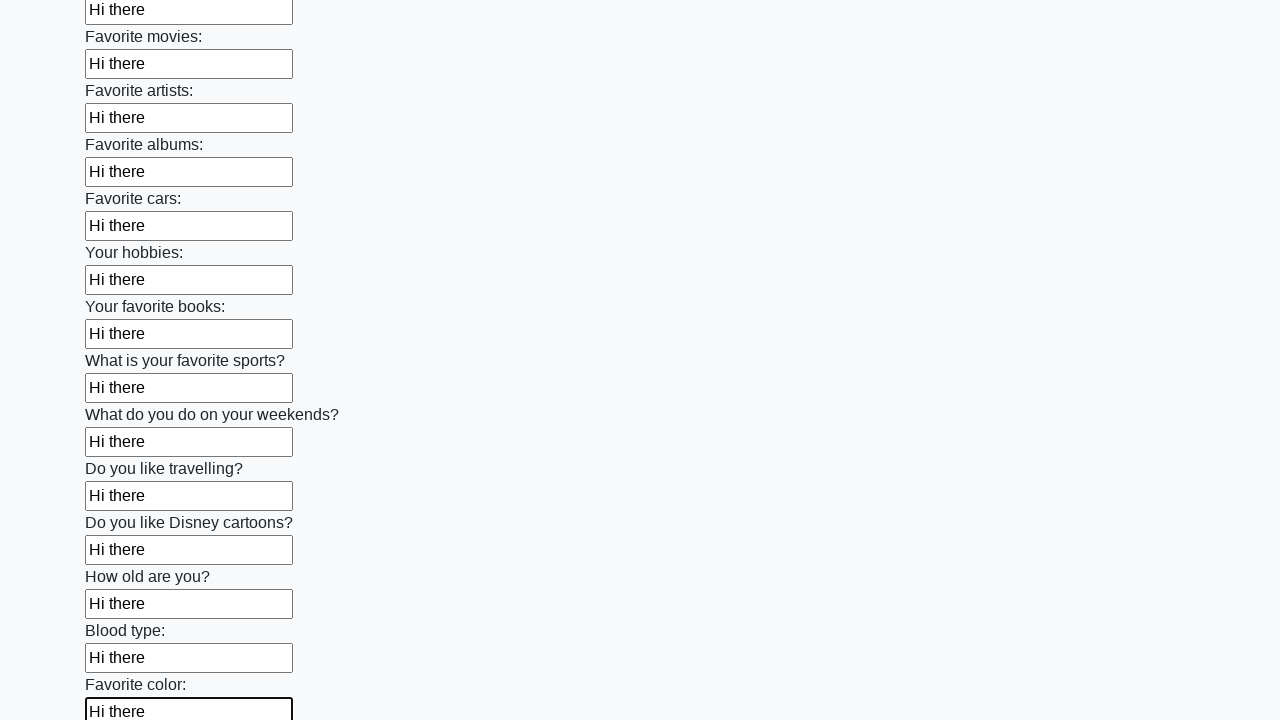

Filled input field with 'Hi there' on input >> nth=20
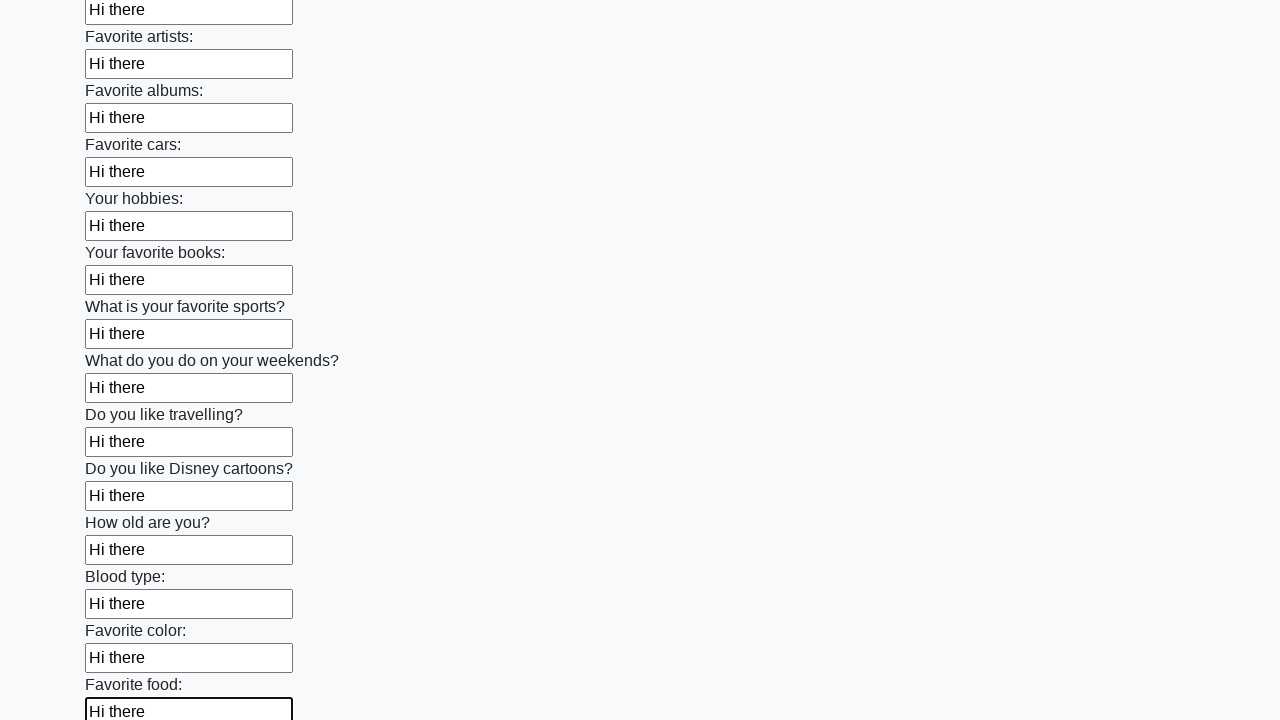

Filled input field with 'Hi there' on input >> nth=21
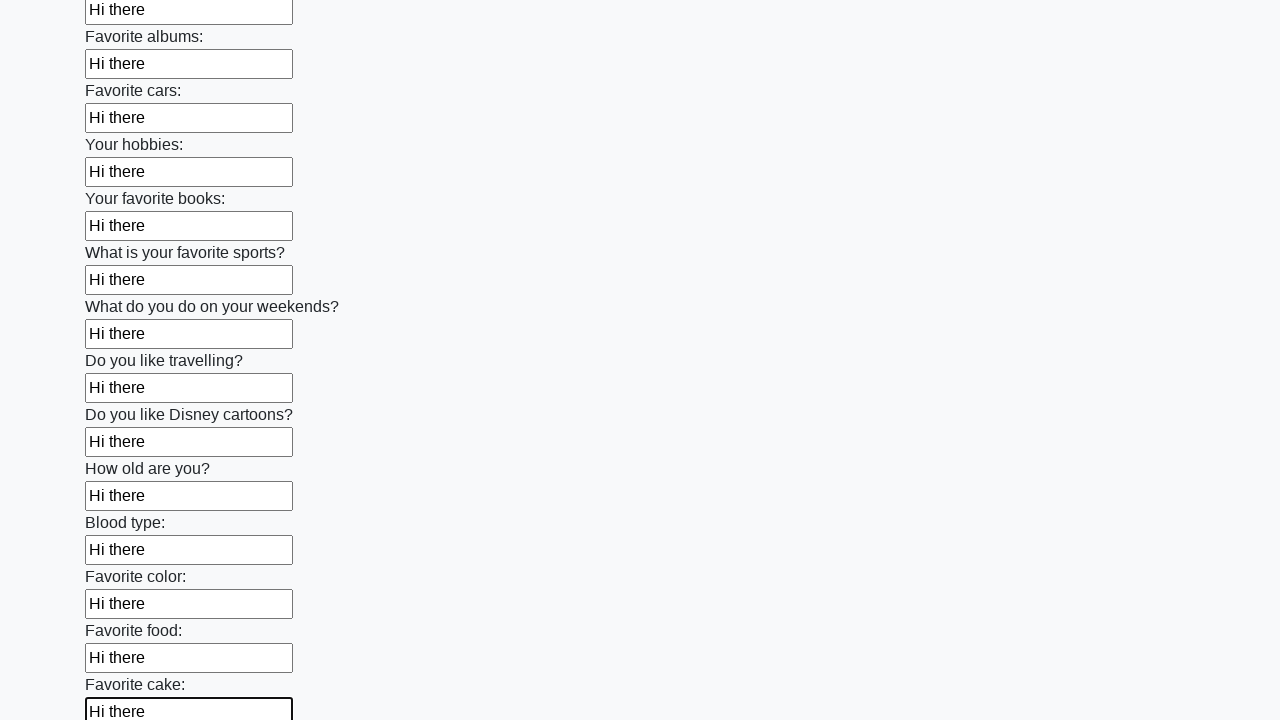

Filled input field with 'Hi there' on input >> nth=22
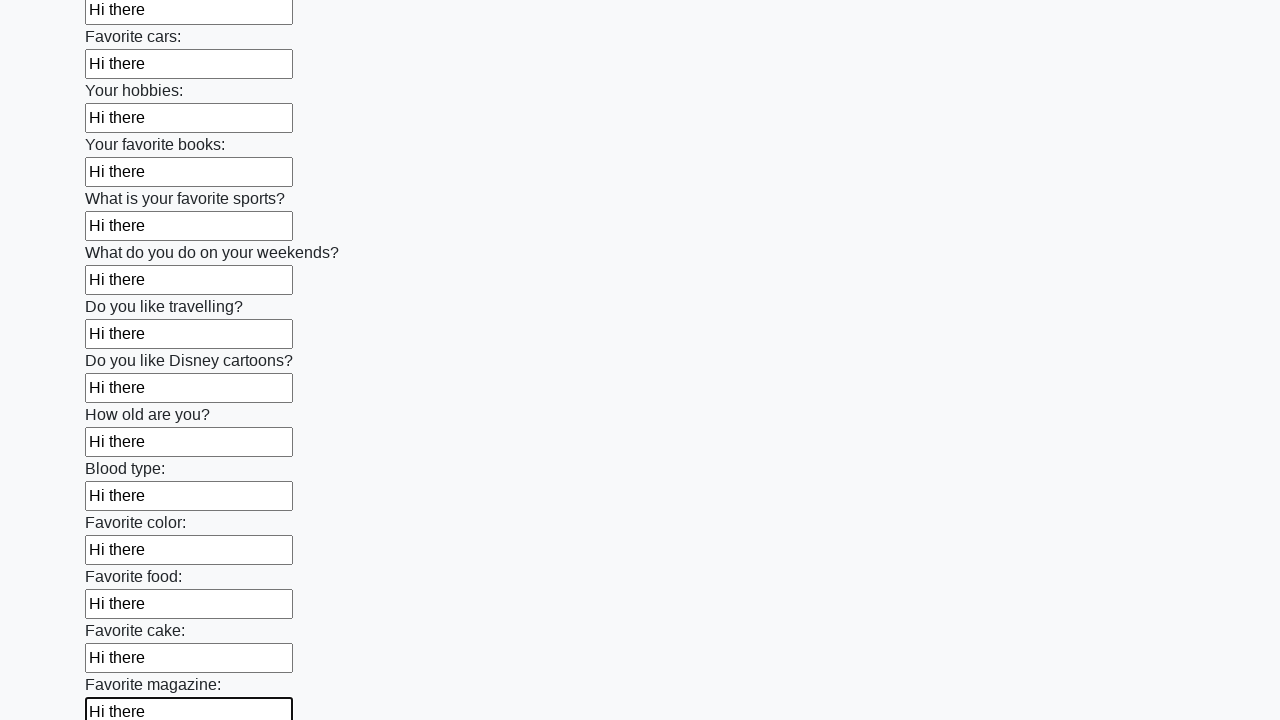

Filled input field with 'Hi there' on input >> nth=23
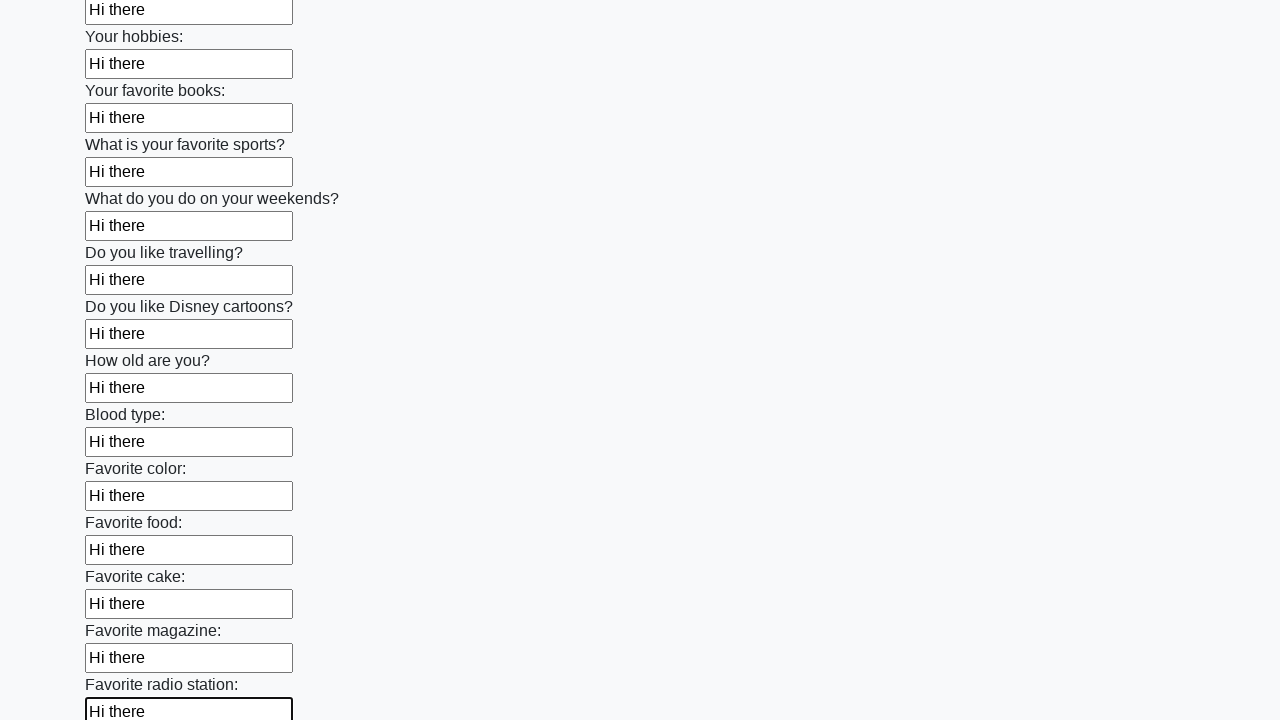

Filled input field with 'Hi there' on input >> nth=24
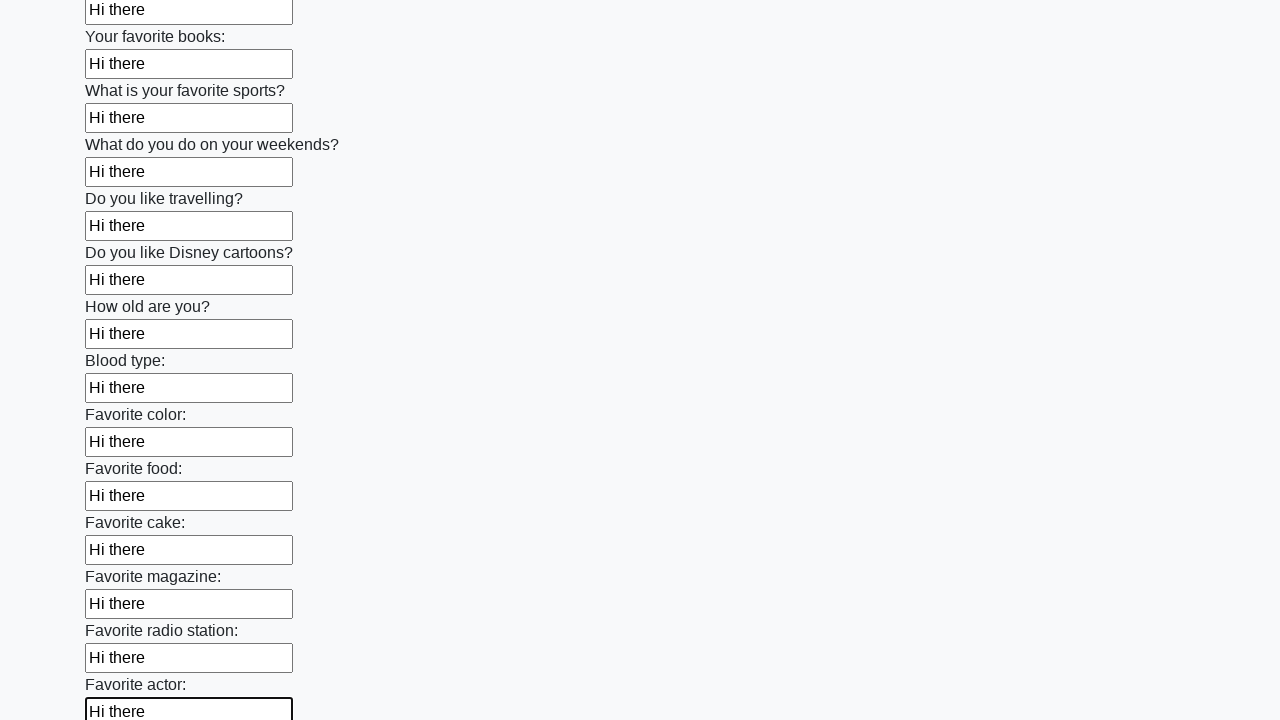

Filled input field with 'Hi there' on input >> nth=25
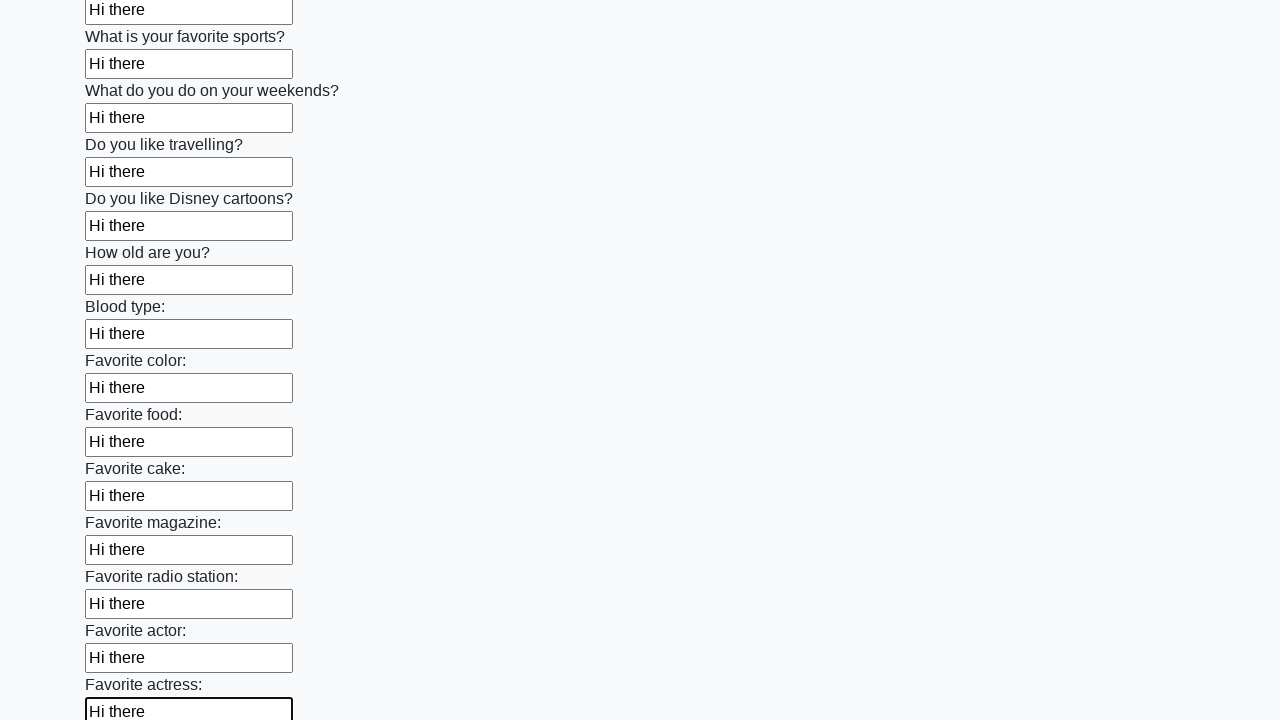

Filled input field with 'Hi there' on input >> nth=26
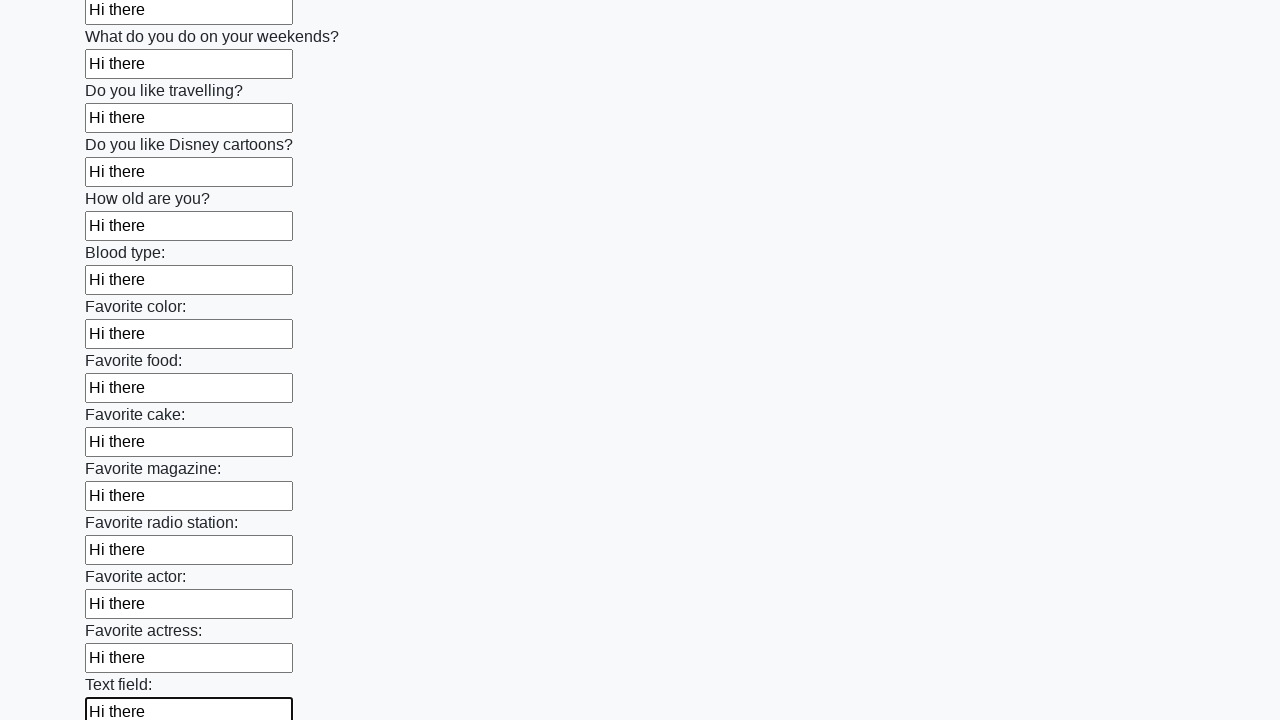

Filled input field with 'Hi there' on input >> nth=27
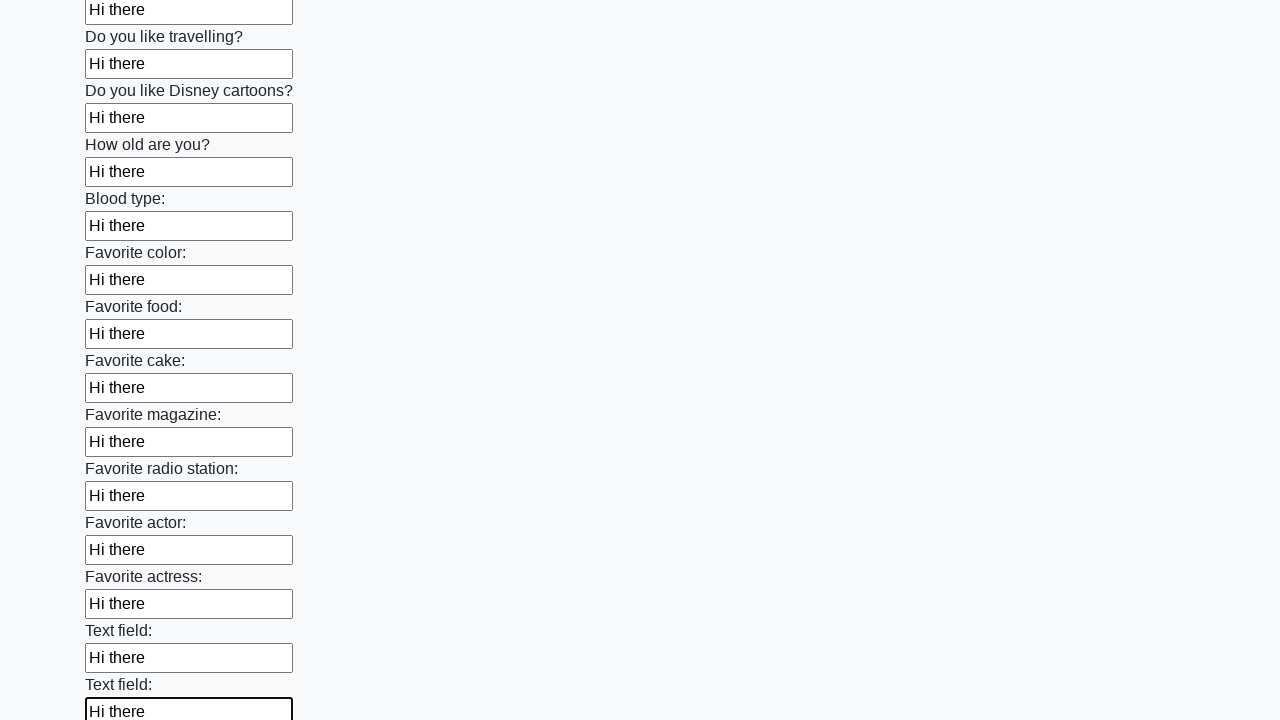

Filled input field with 'Hi there' on input >> nth=28
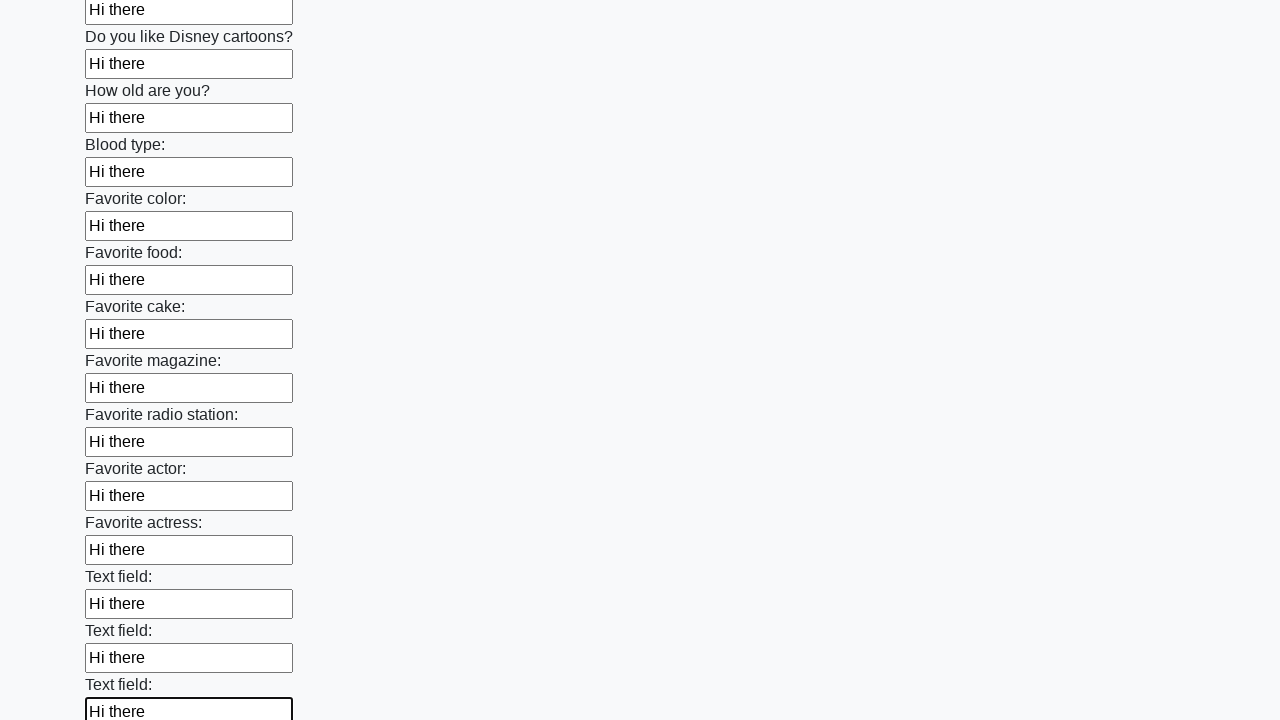

Filled input field with 'Hi there' on input >> nth=29
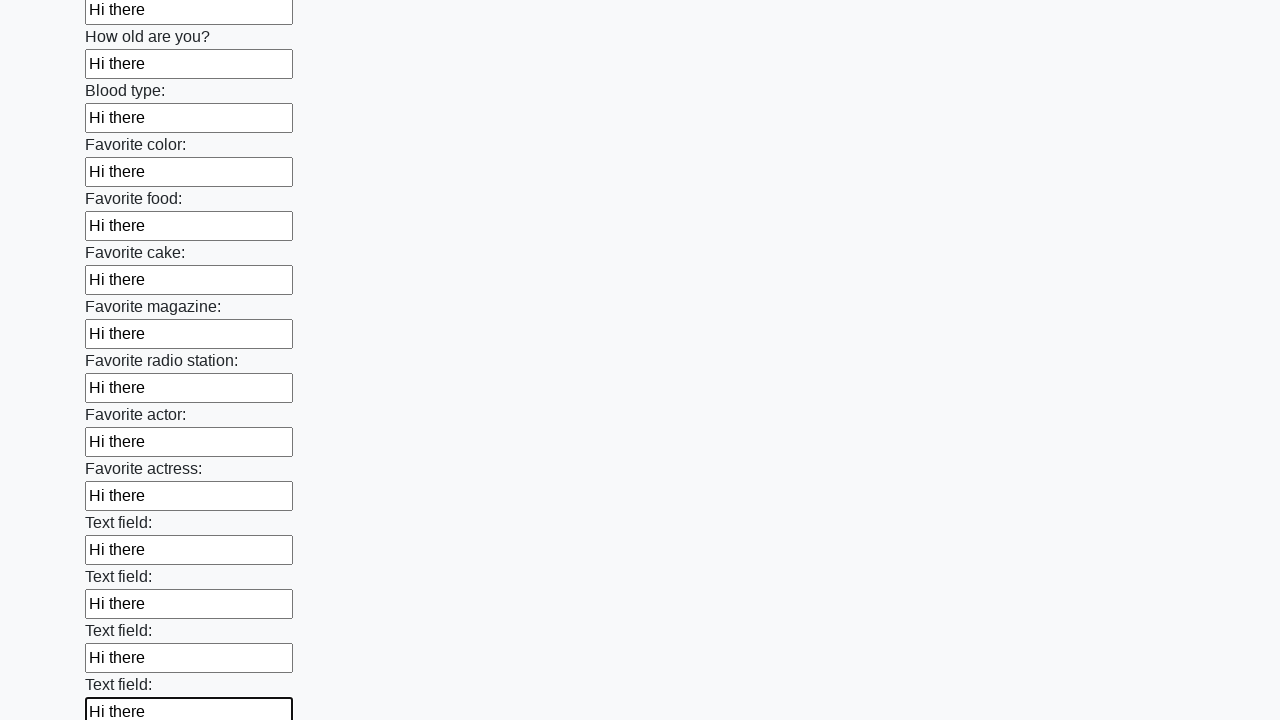

Filled input field with 'Hi there' on input >> nth=30
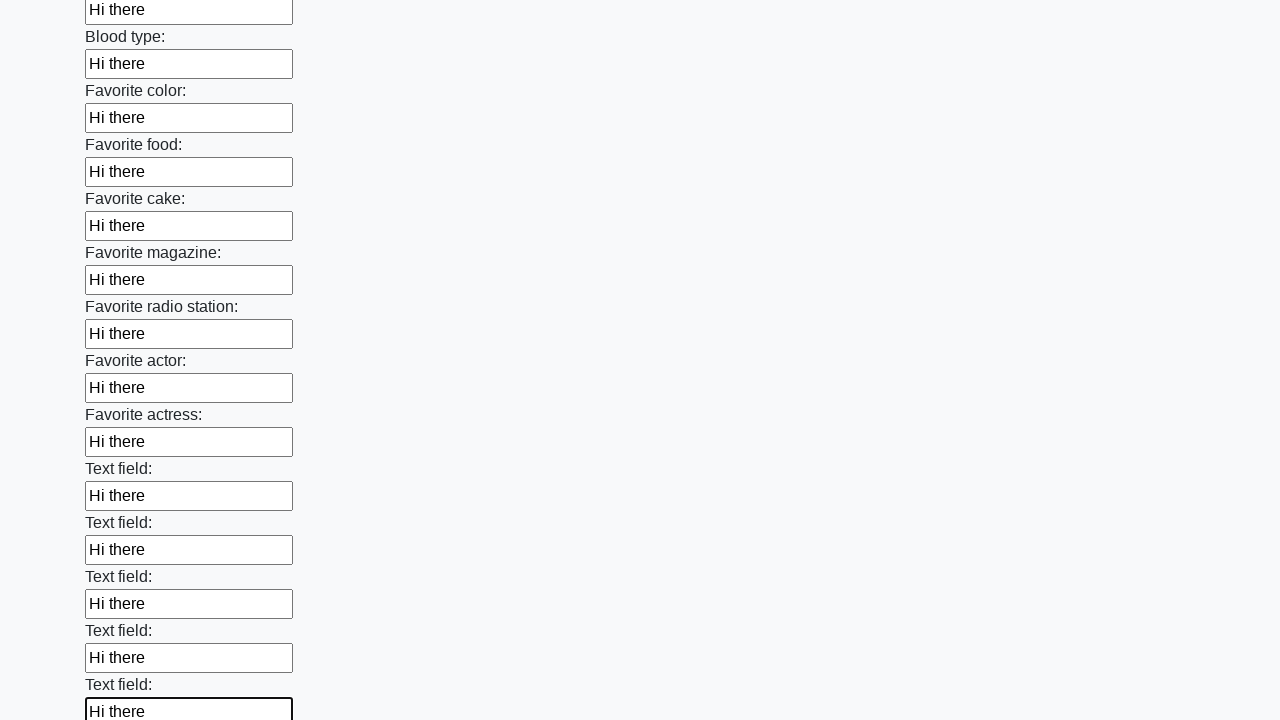

Filled input field with 'Hi there' on input >> nth=31
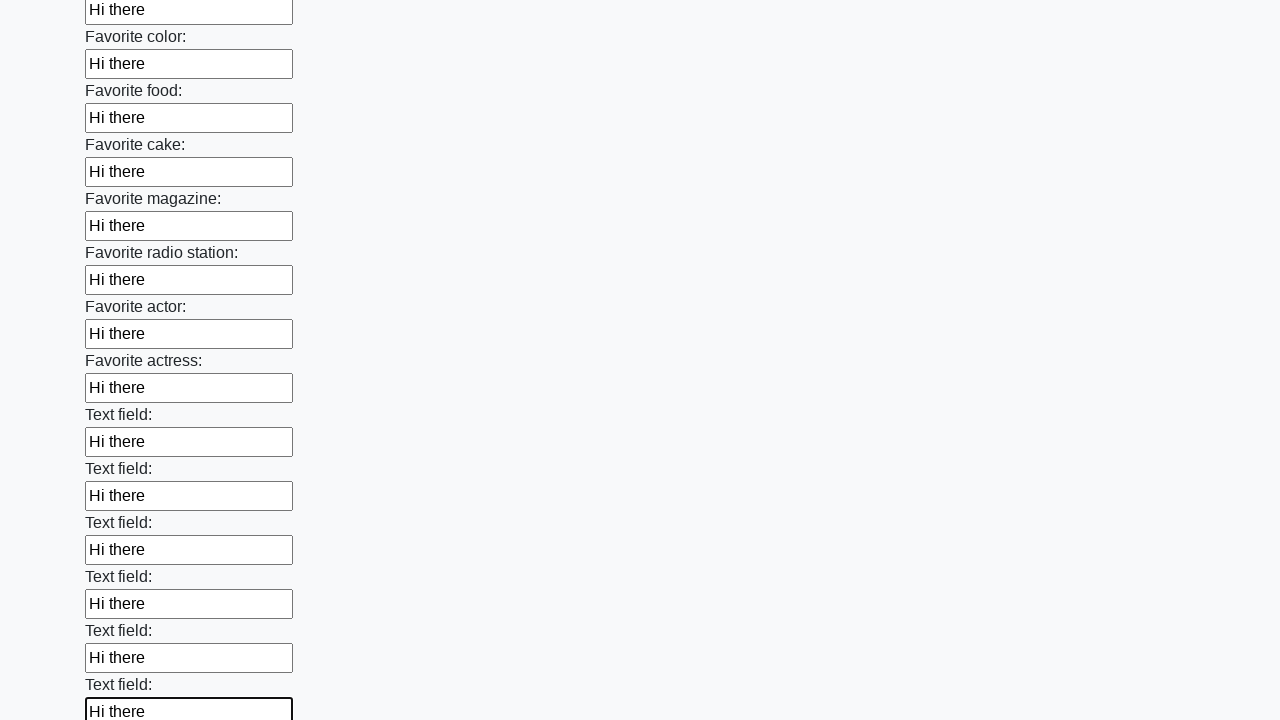

Filled input field with 'Hi there' on input >> nth=32
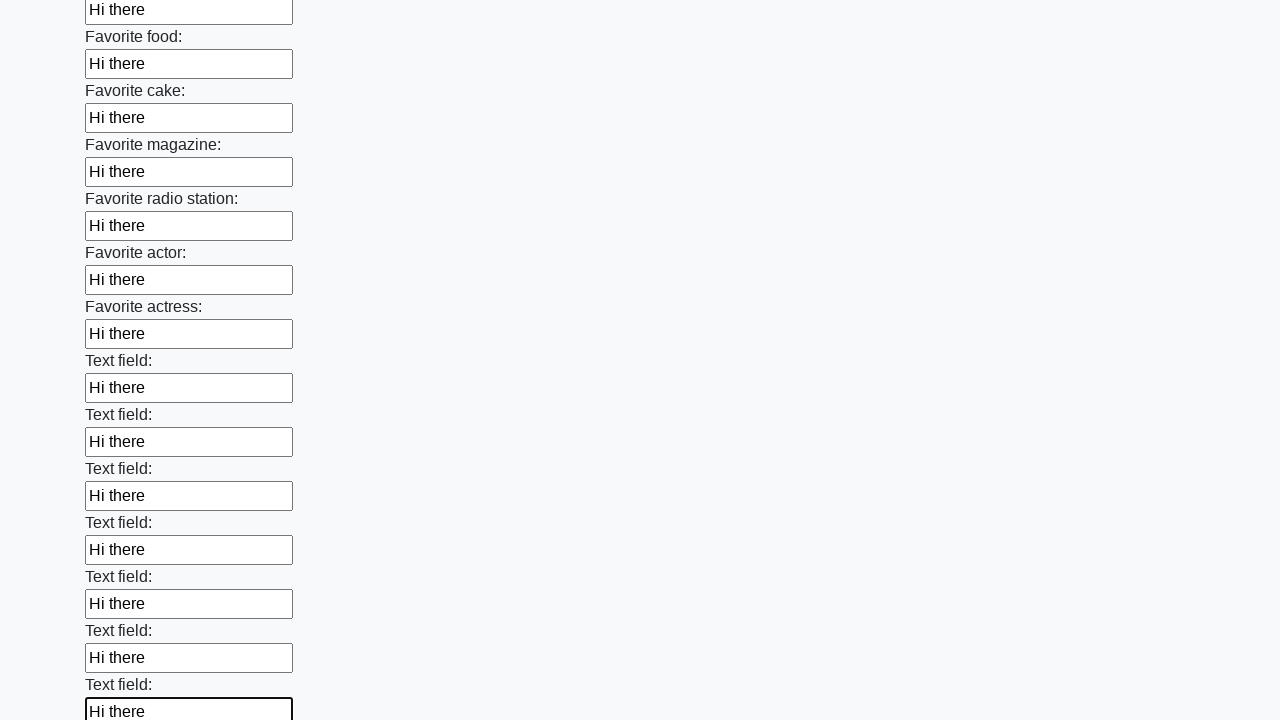

Filled input field with 'Hi there' on input >> nth=33
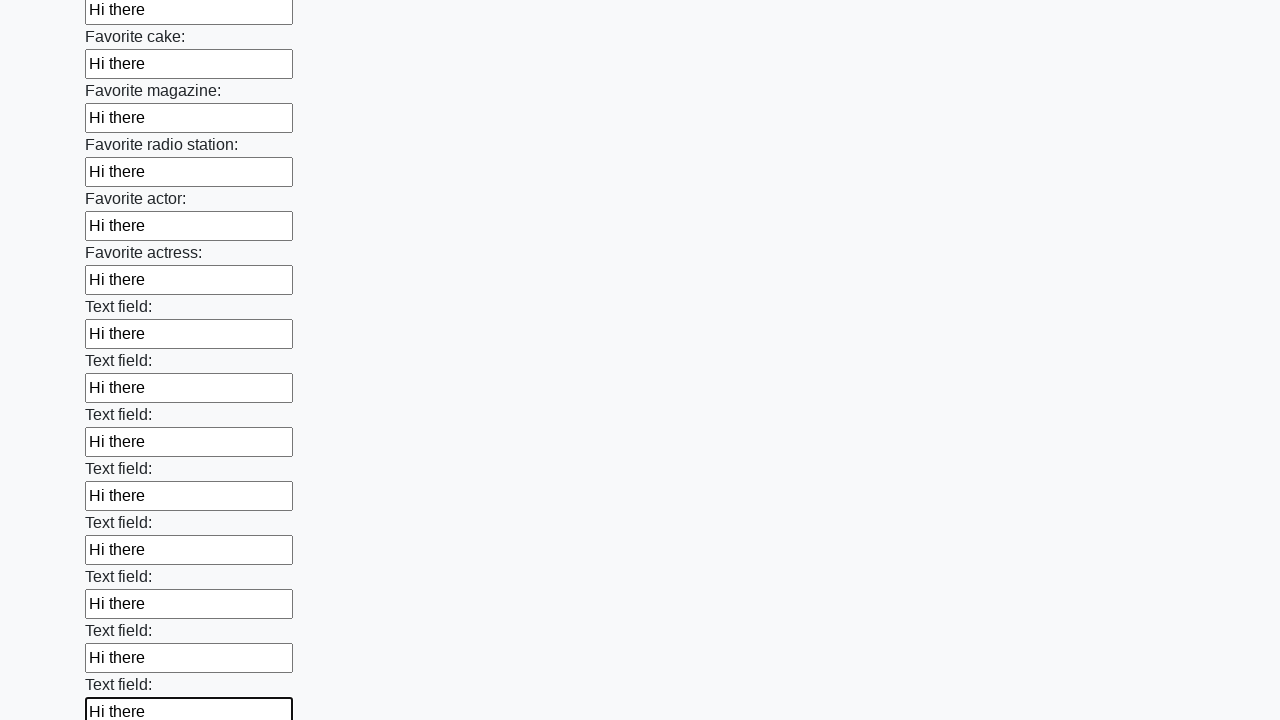

Filled input field with 'Hi there' on input >> nth=34
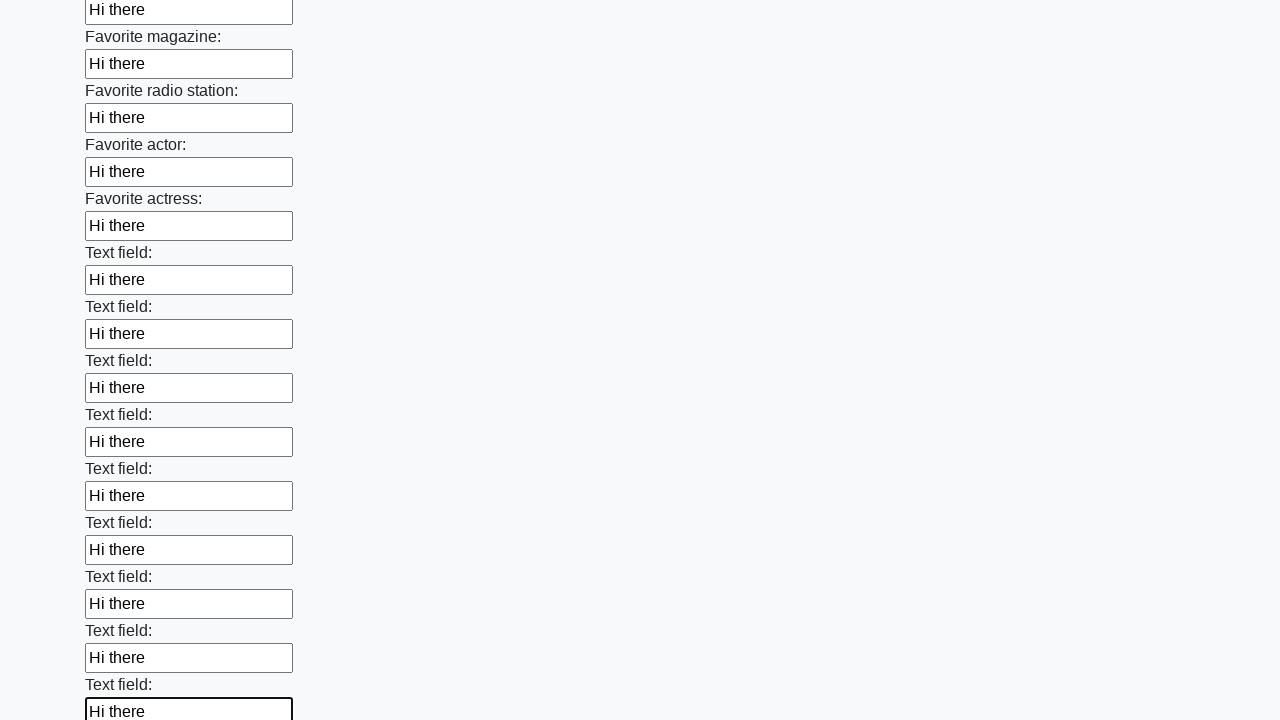

Filled input field with 'Hi there' on input >> nth=35
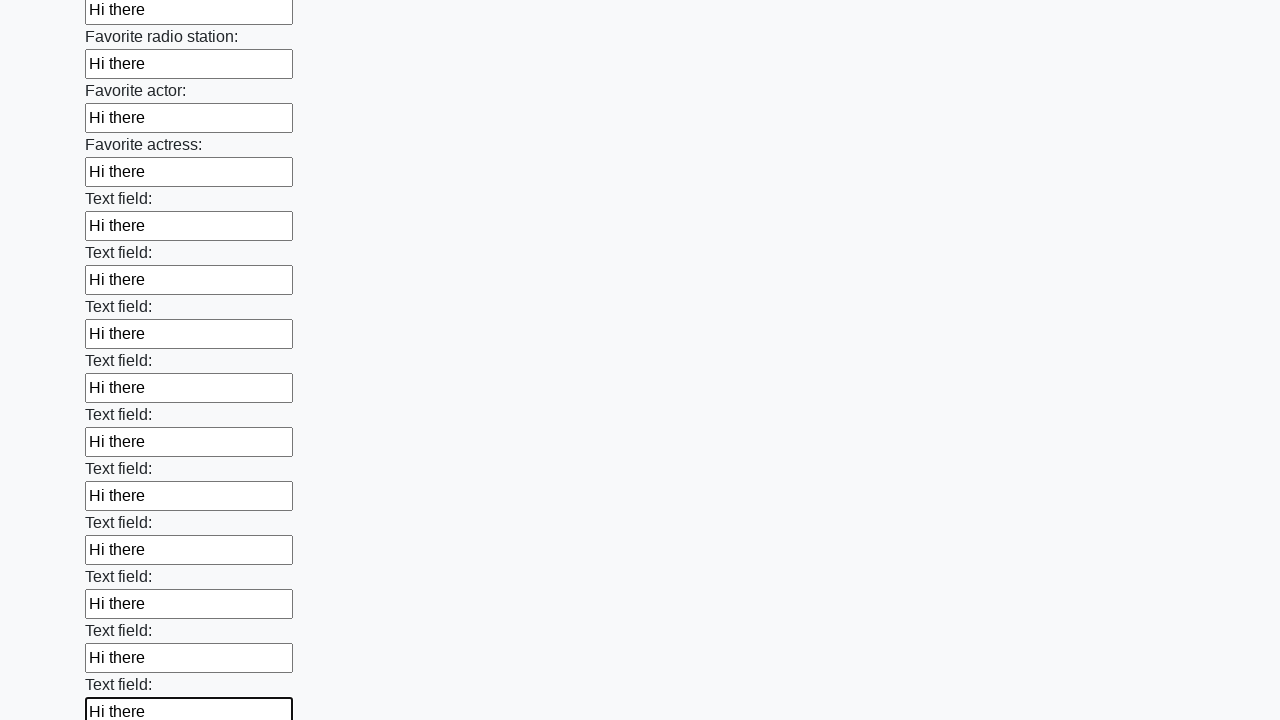

Filled input field with 'Hi there' on input >> nth=36
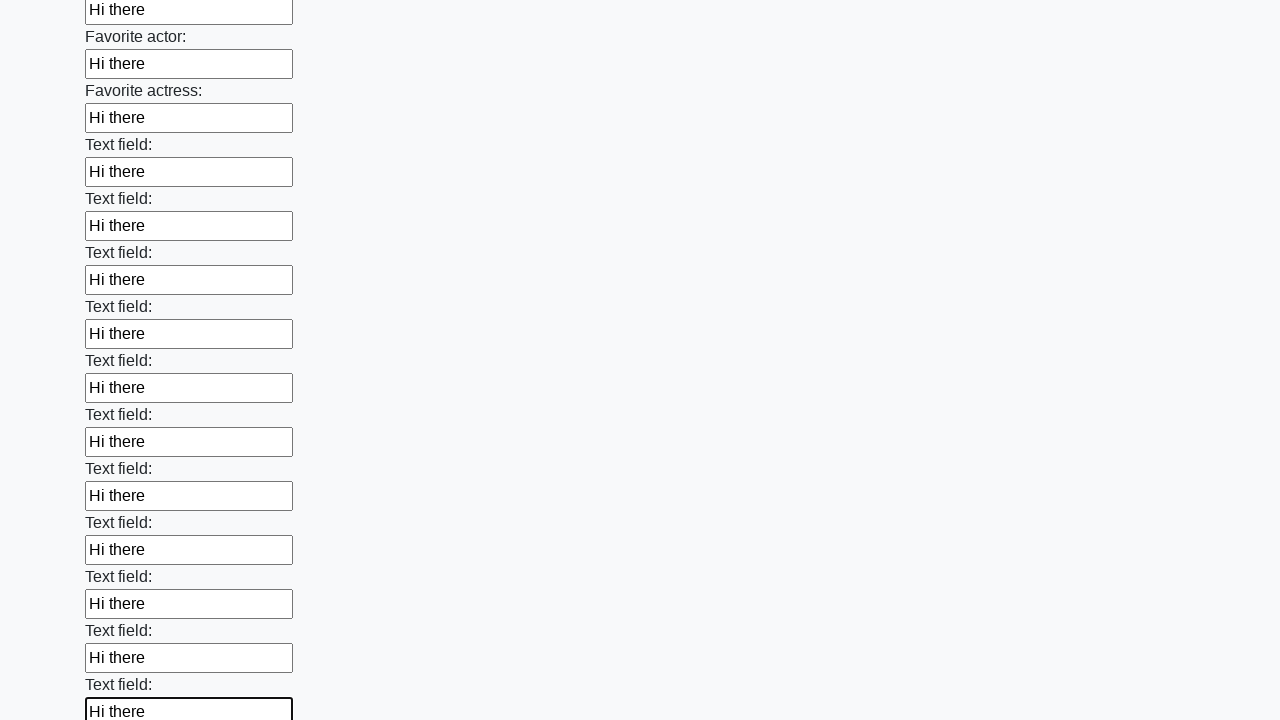

Filled input field with 'Hi there' on input >> nth=37
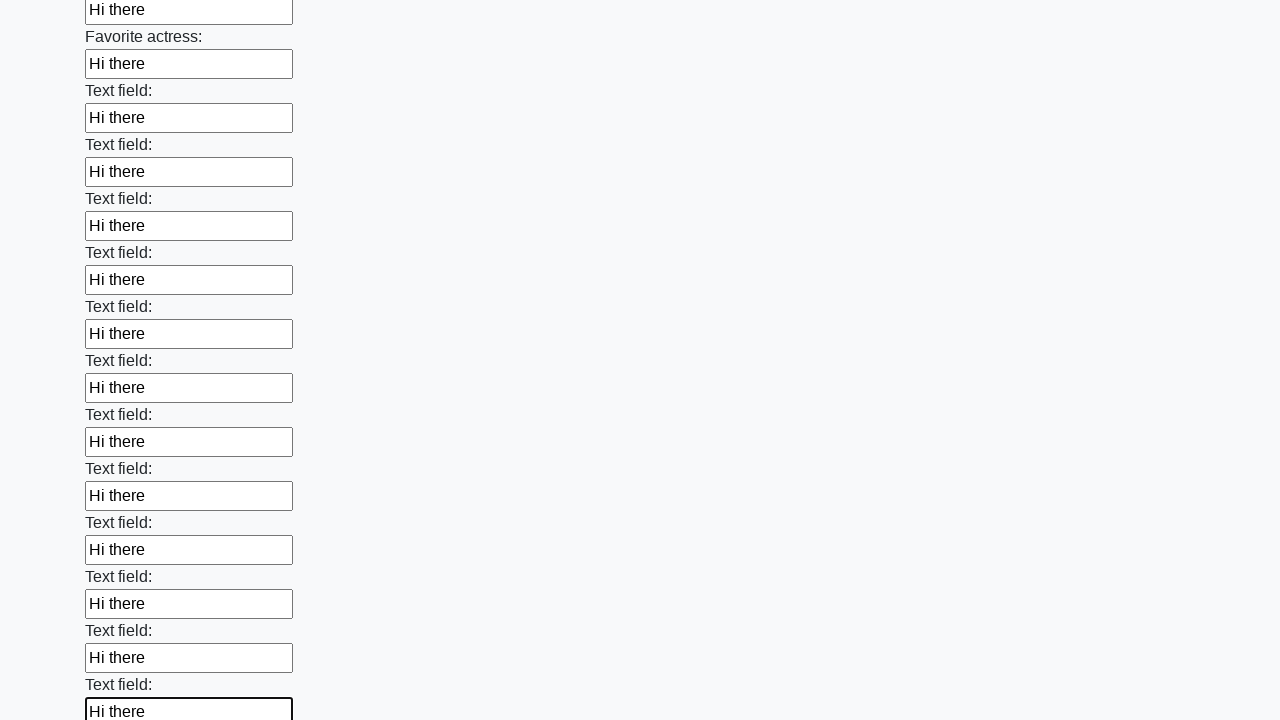

Filled input field with 'Hi there' on input >> nth=38
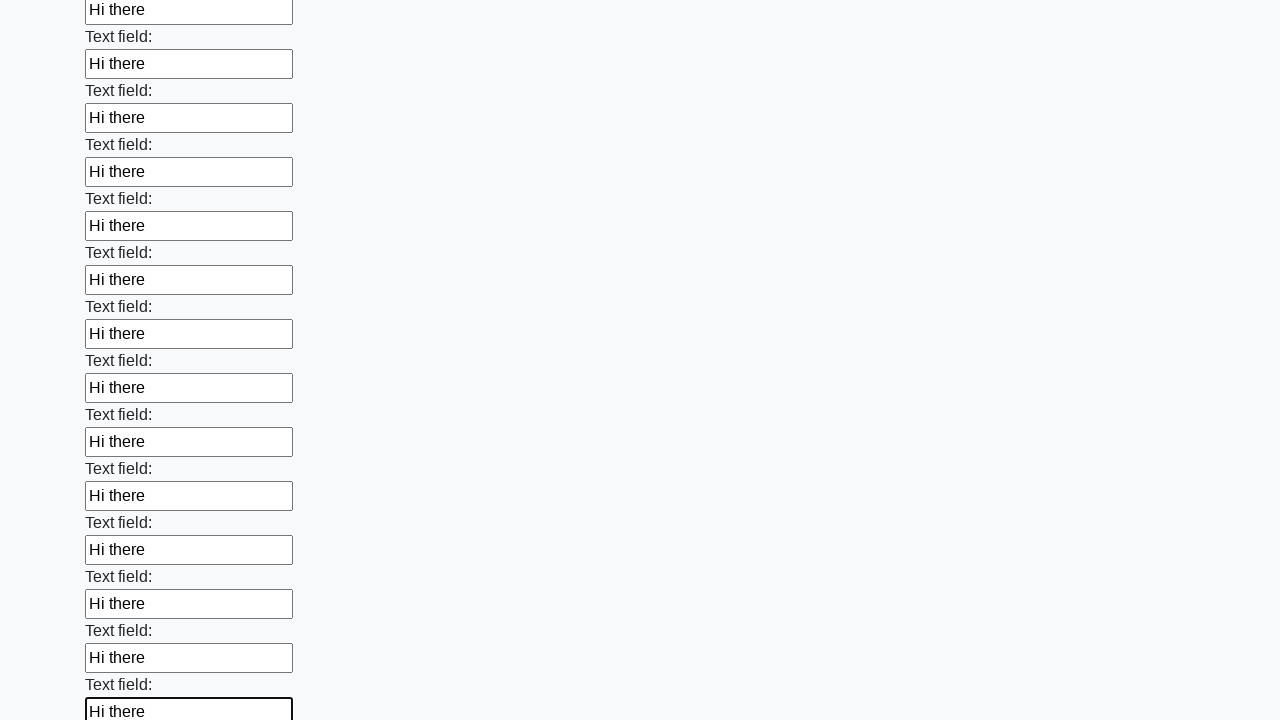

Filled input field with 'Hi there' on input >> nth=39
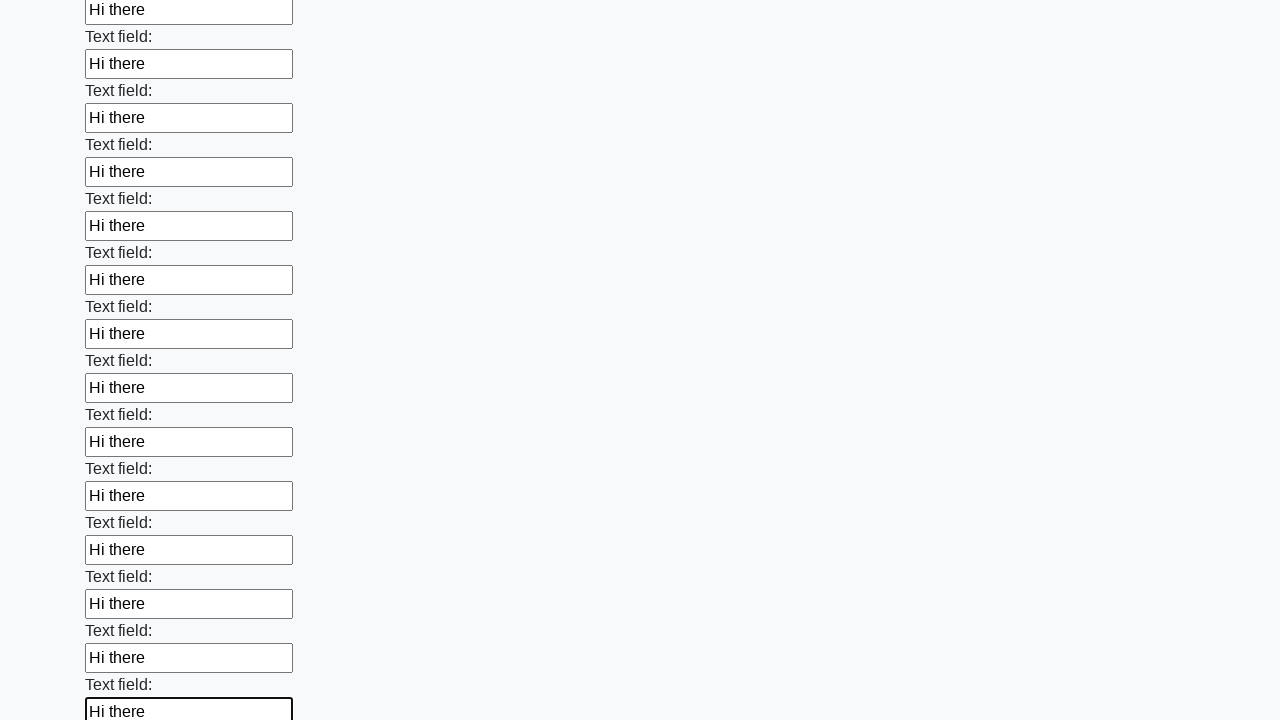

Filled input field with 'Hi there' on input >> nth=40
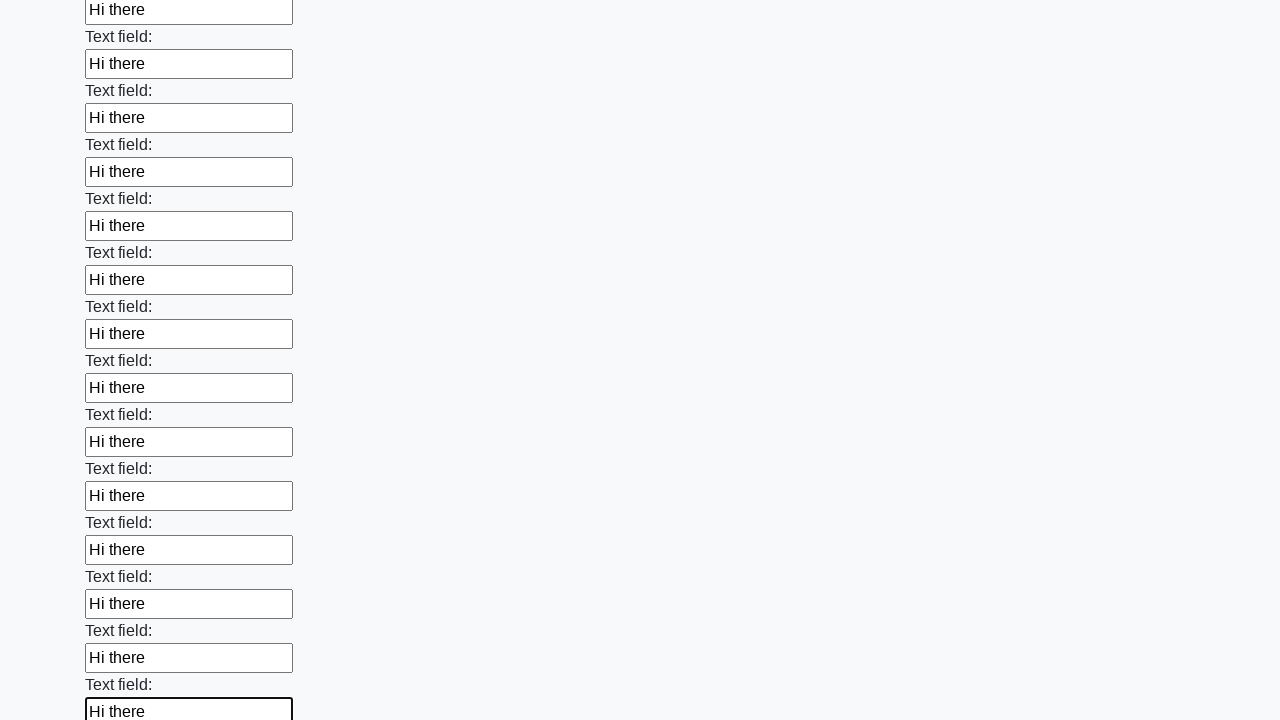

Filled input field with 'Hi there' on input >> nth=41
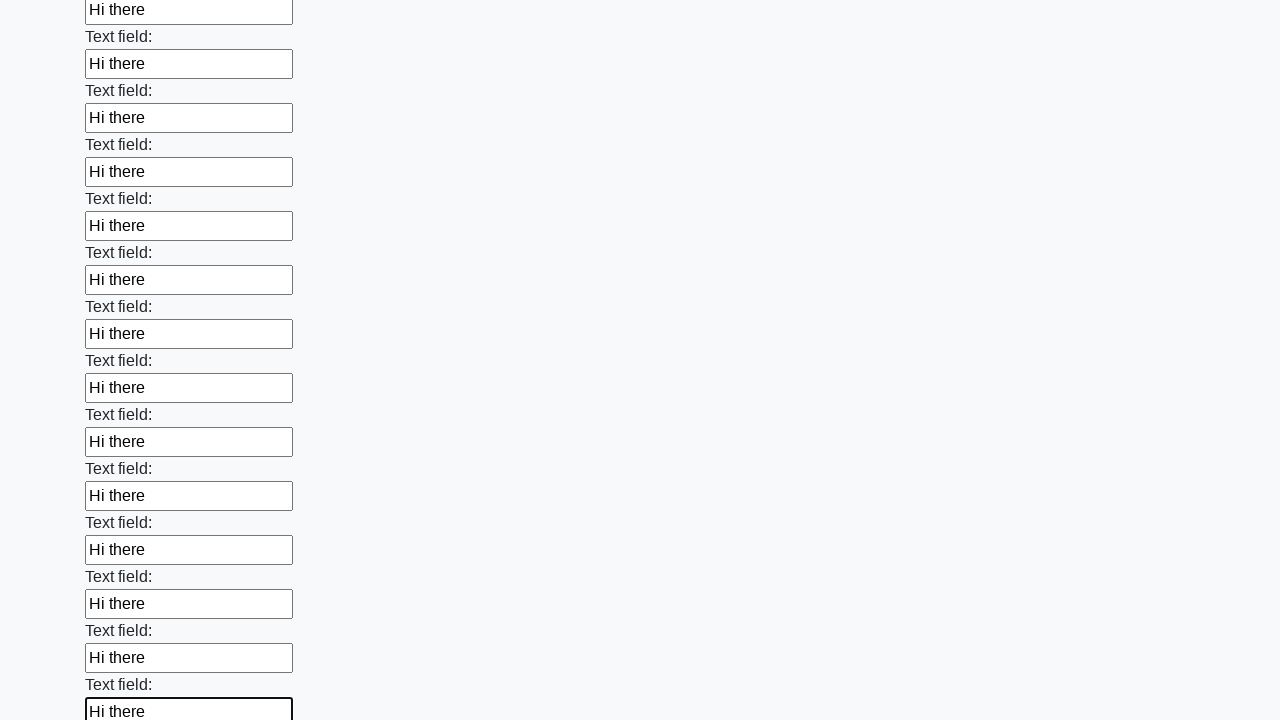

Filled input field with 'Hi there' on input >> nth=42
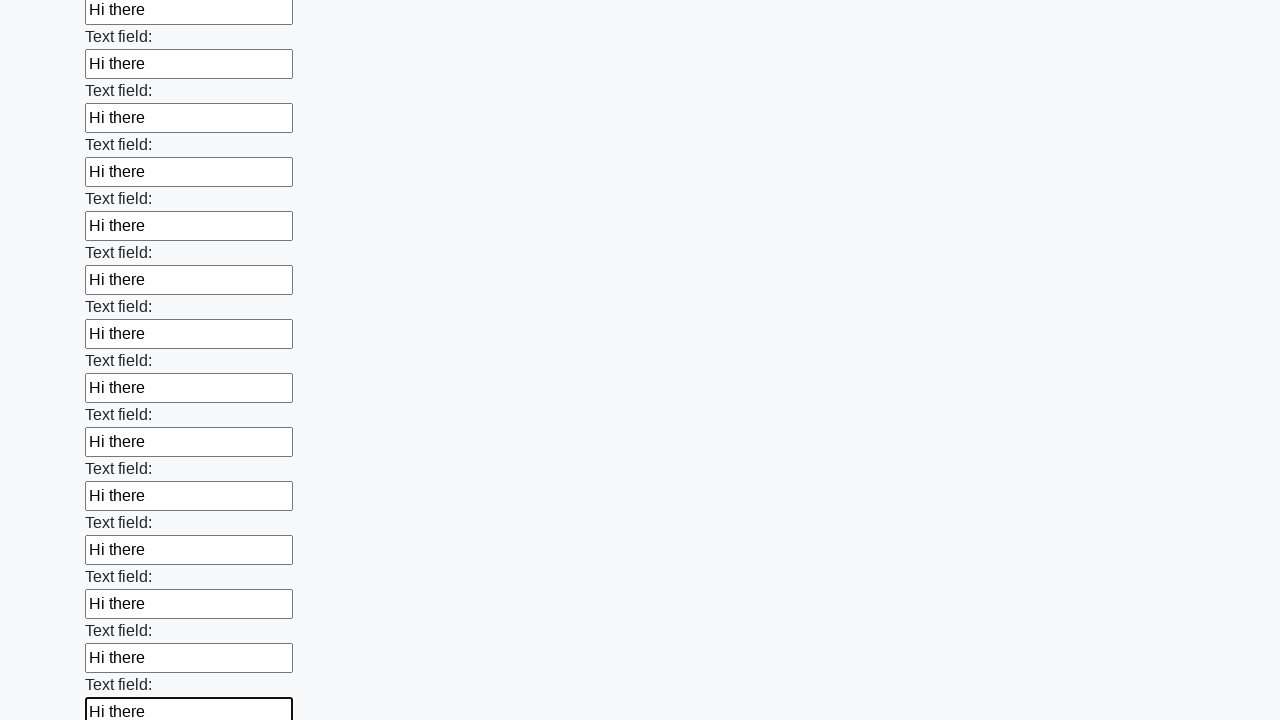

Filled input field with 'Hi there' on input >> nth=43
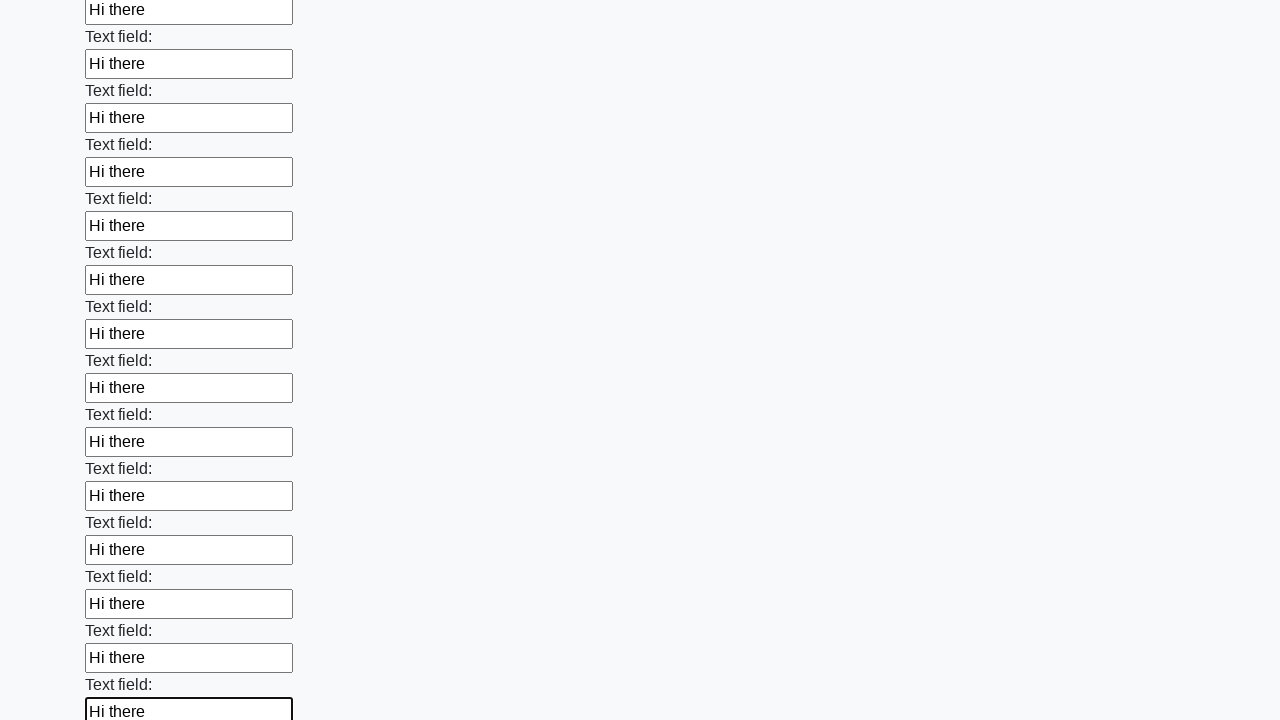

Filled input field with 'Hi there' on input >> nth=44
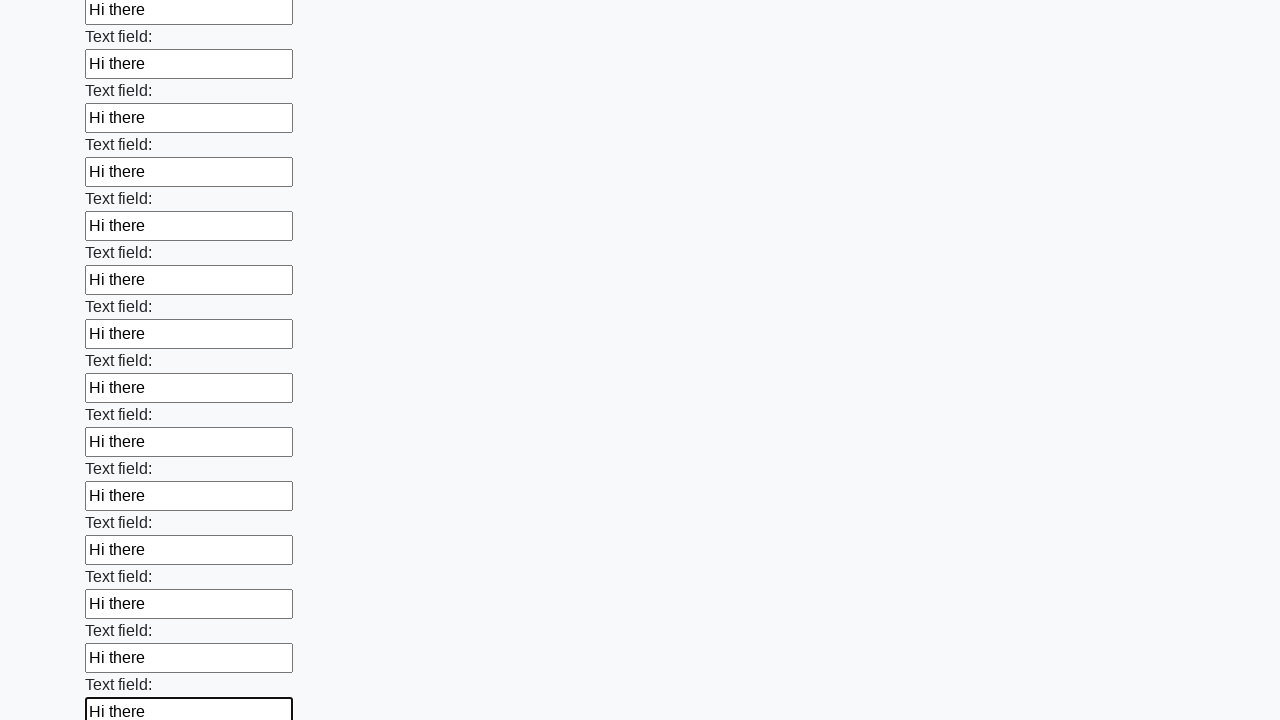

Filled input field with 'Hi there' on input >> nth=45
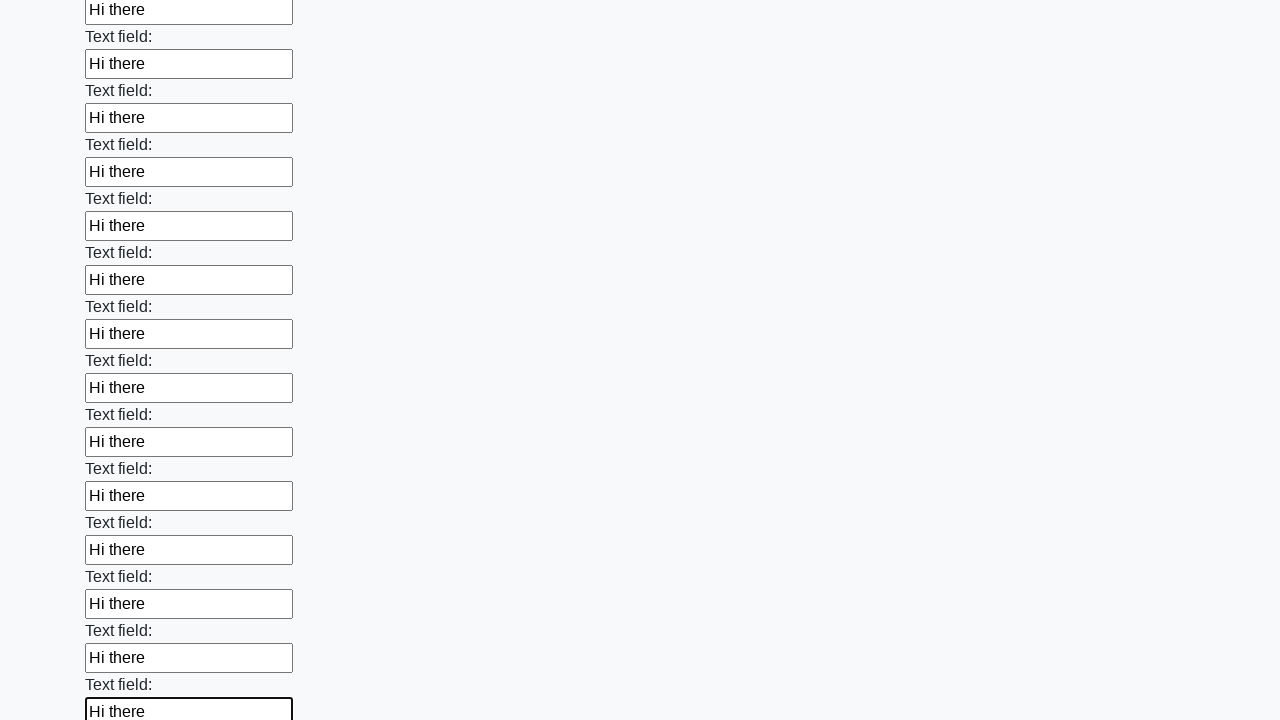

Filled input field with 'Hi there' on input >> nth=46
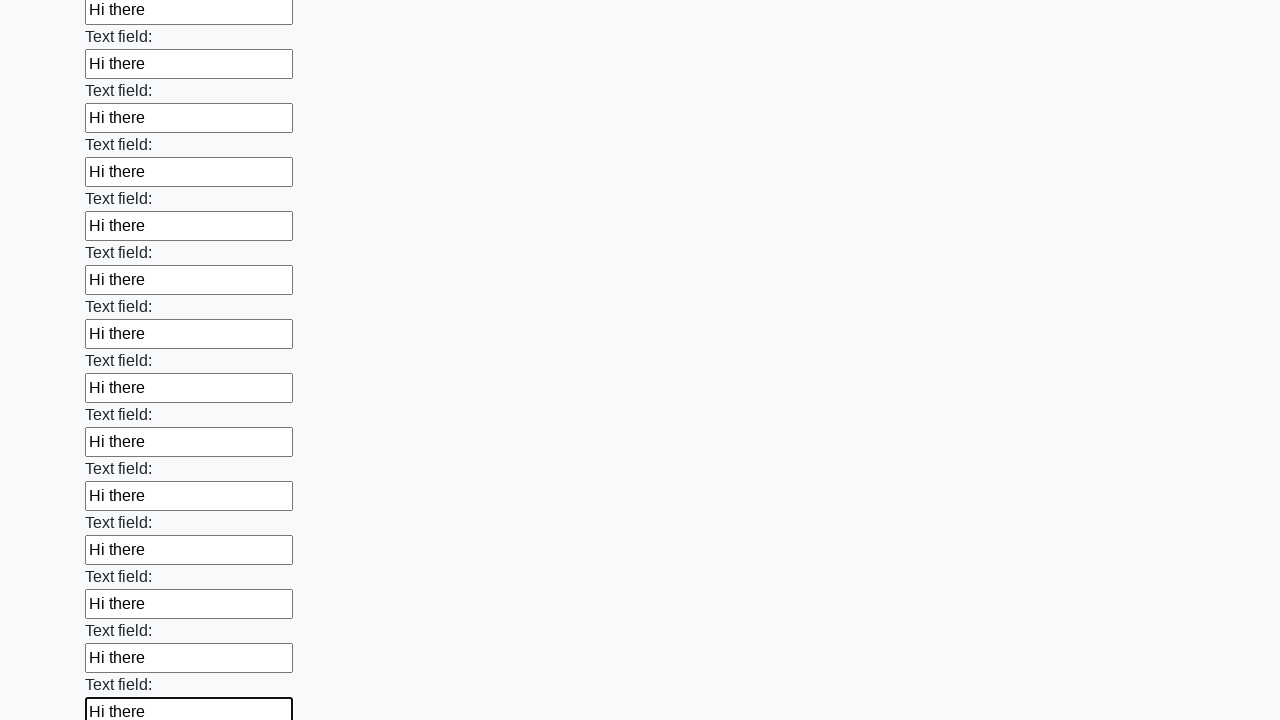

Filled input field with 'Hi there' on input >> nth=47
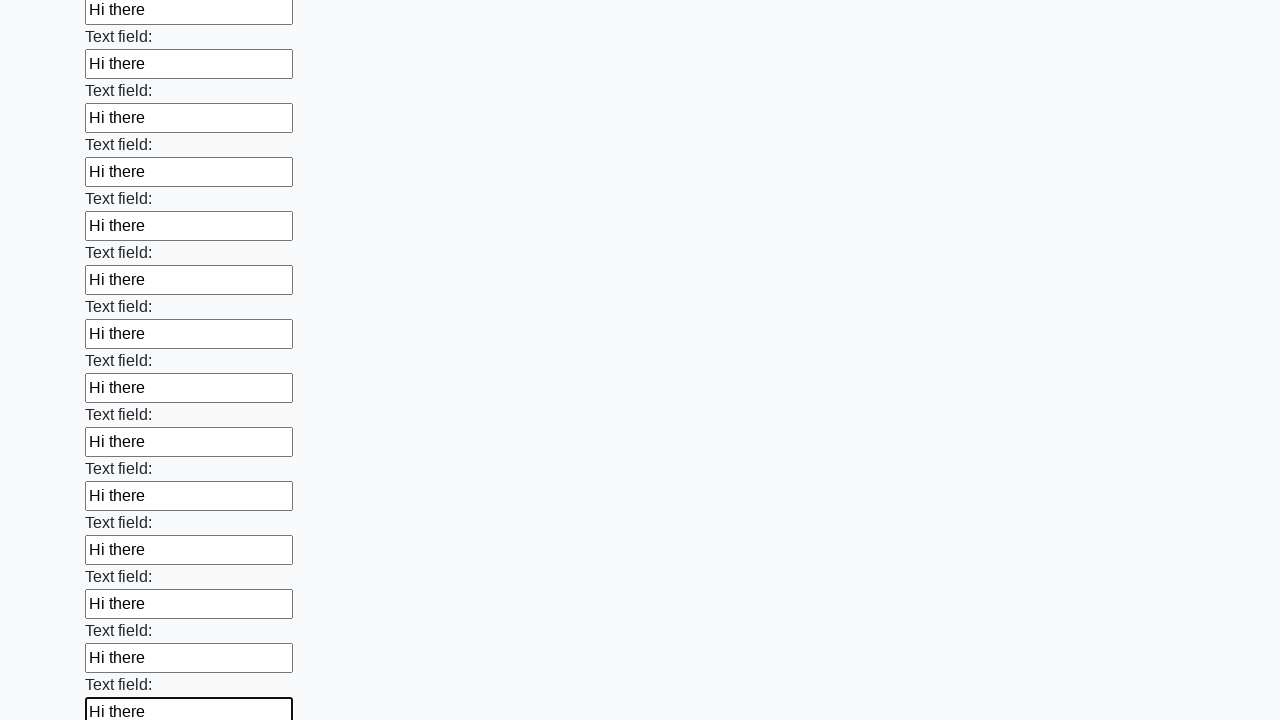

Filled input field with 'Hi there' on input >> nth=48
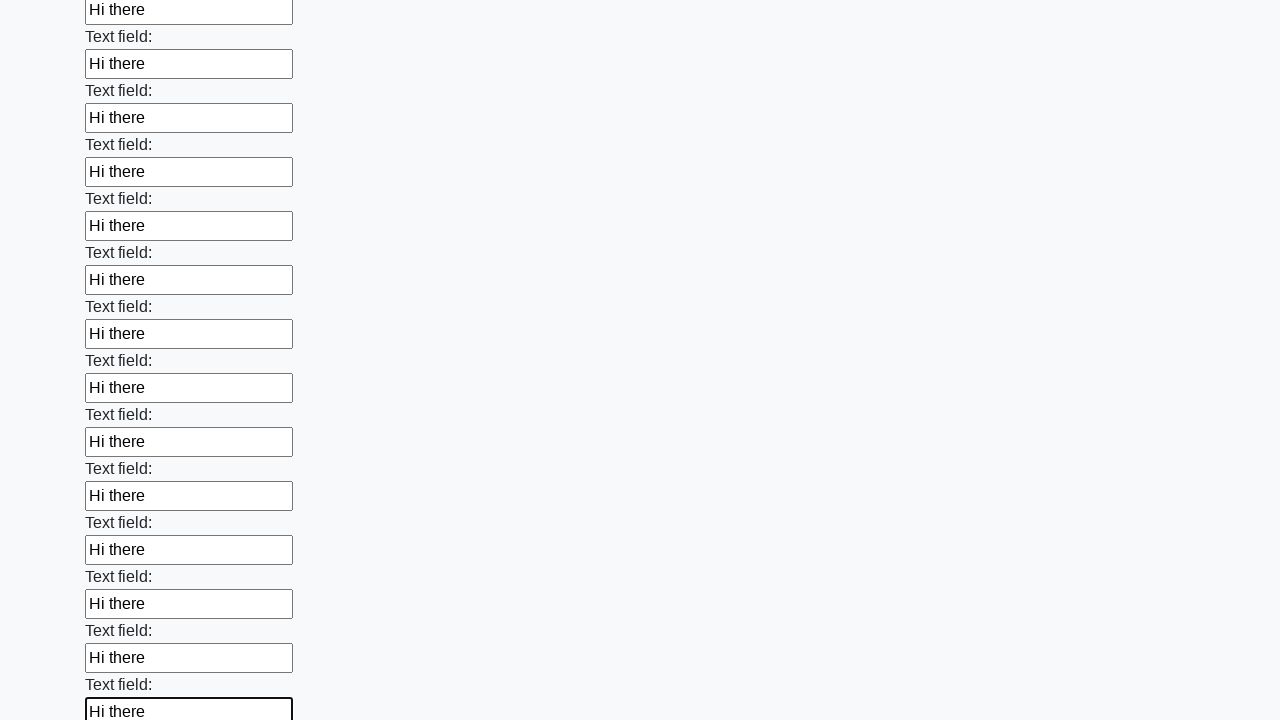

Filled input field with 'Hi there' on input >> nth=49
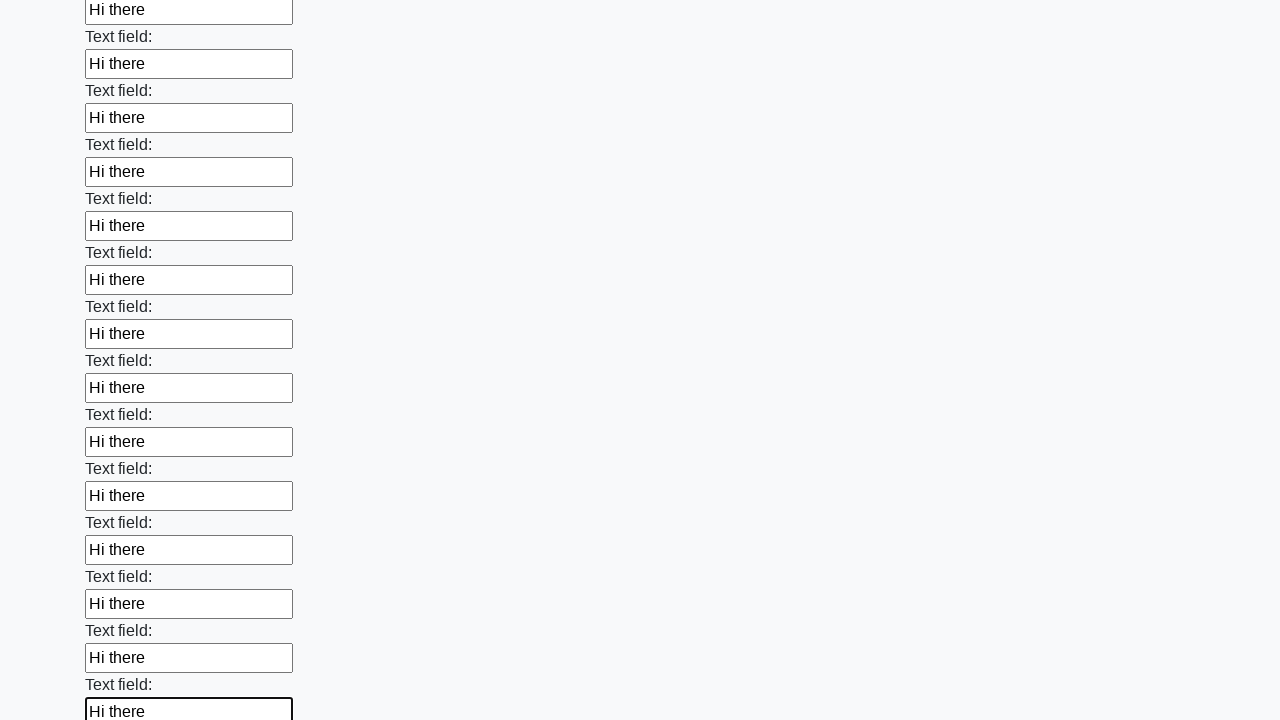

Filled input field with 'Hi there' on input >> nth=50
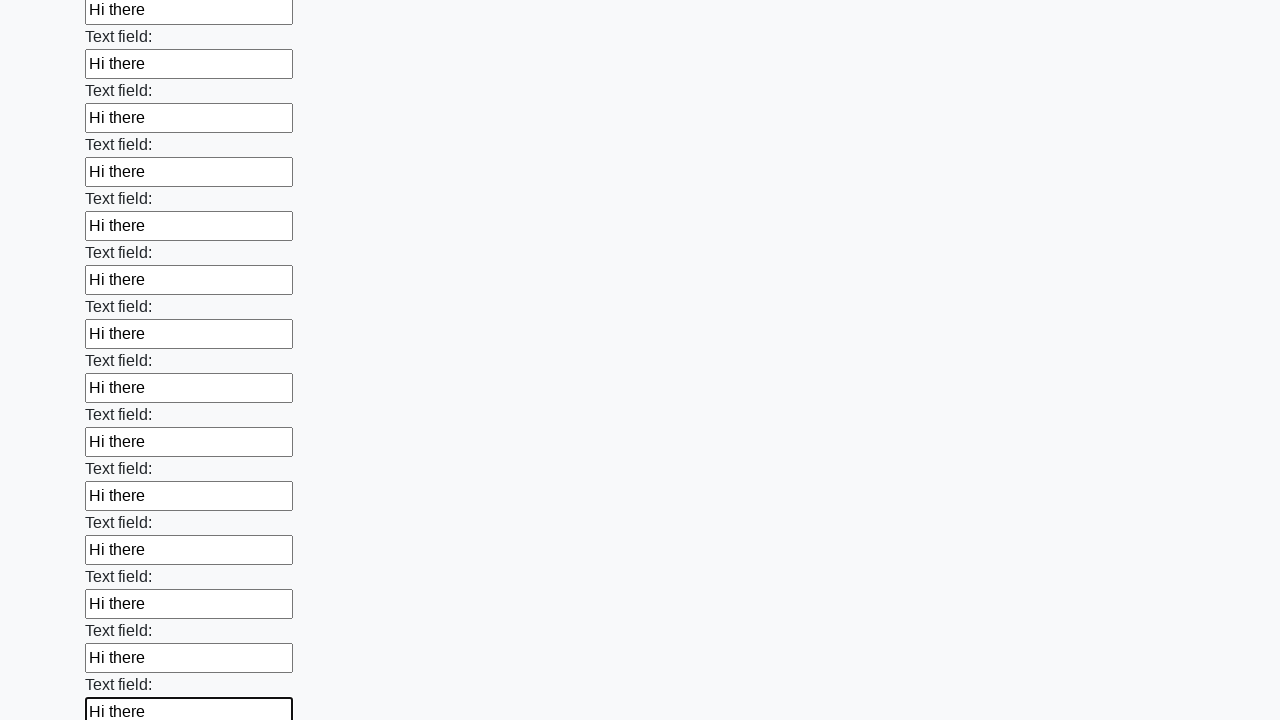

Filled input field with 'Hi there' on input >> nth=51
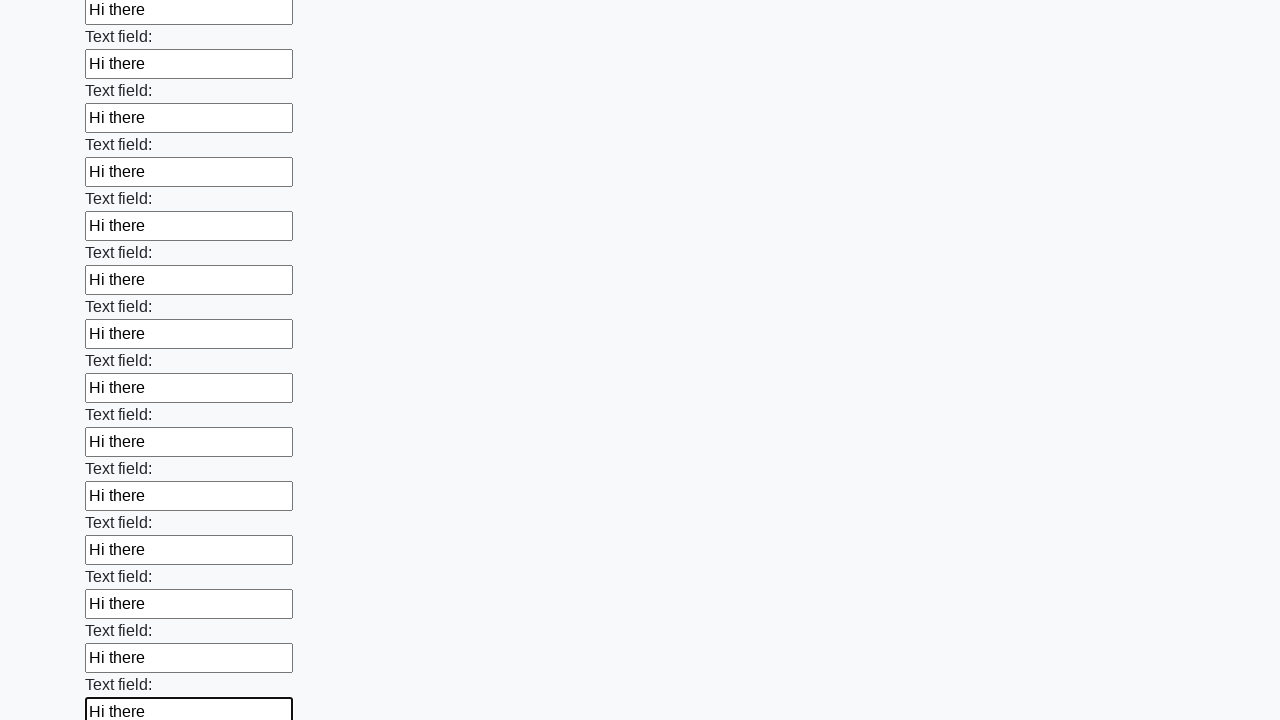

Filled input field with 'Hi there' on input >> nth=52
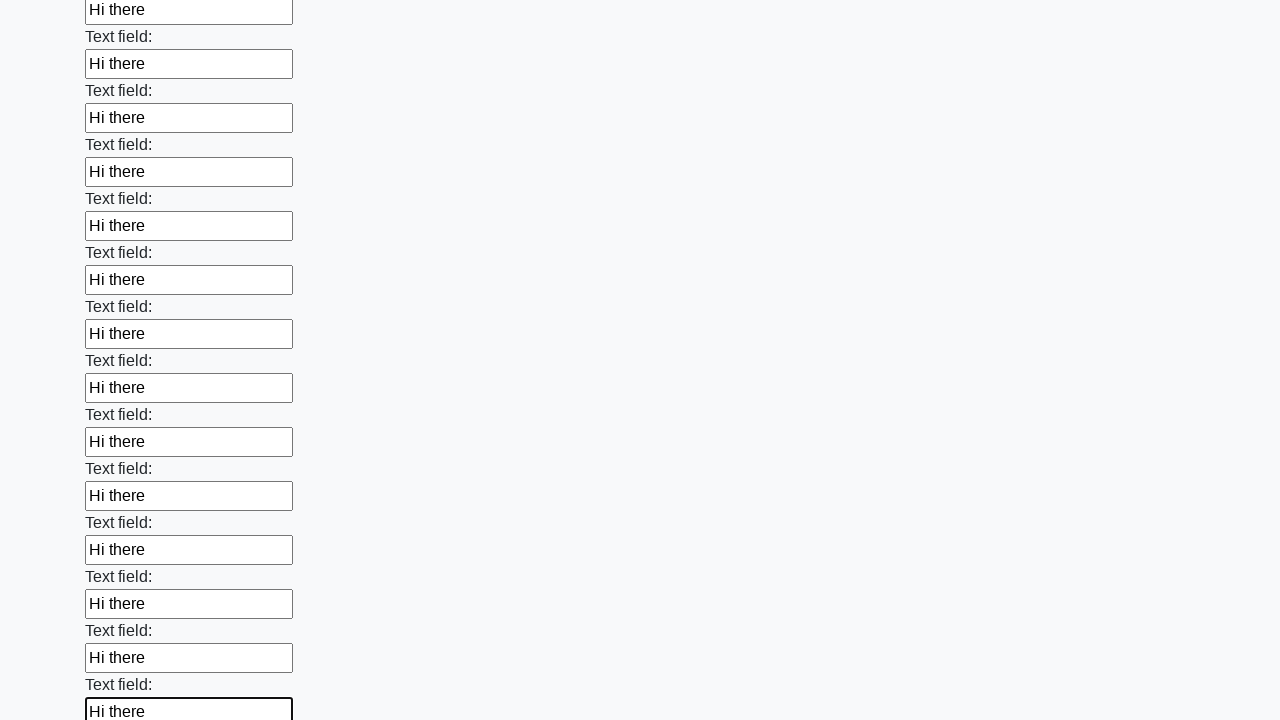

Filled input field with 'Hi there' on input >> nth=53
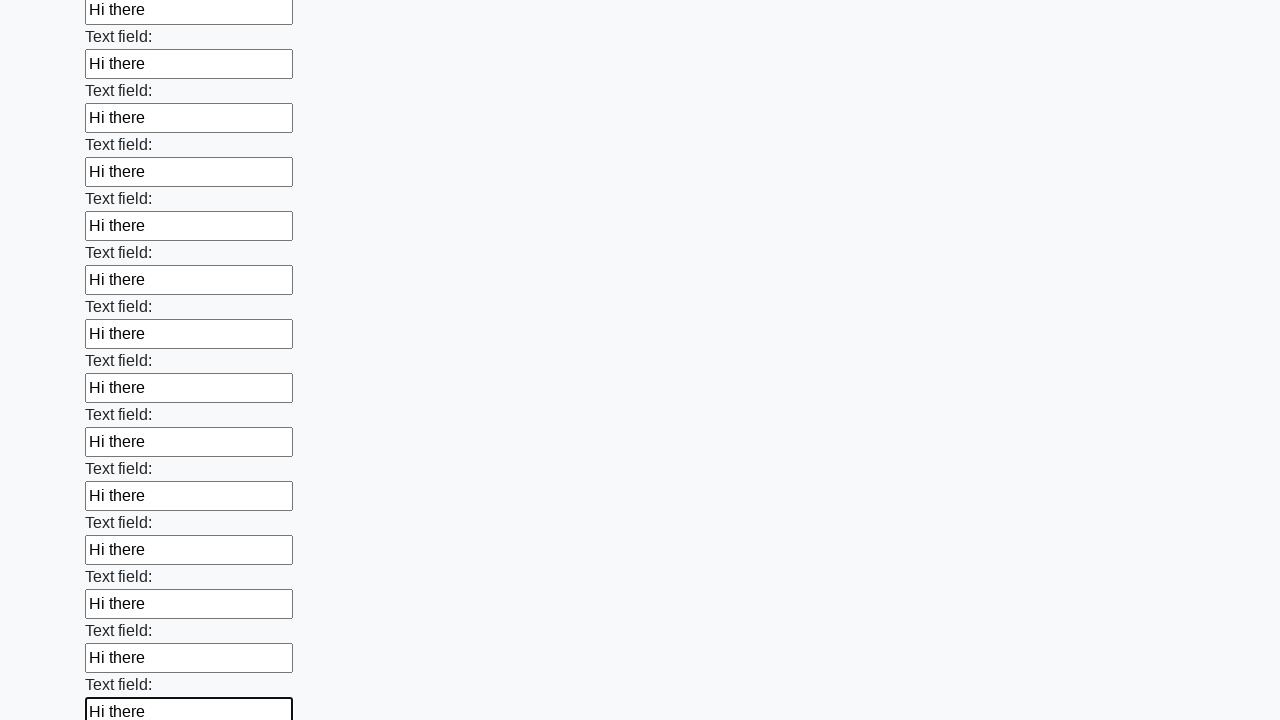

Filled input field with 'Hi there' on input >> nth=54
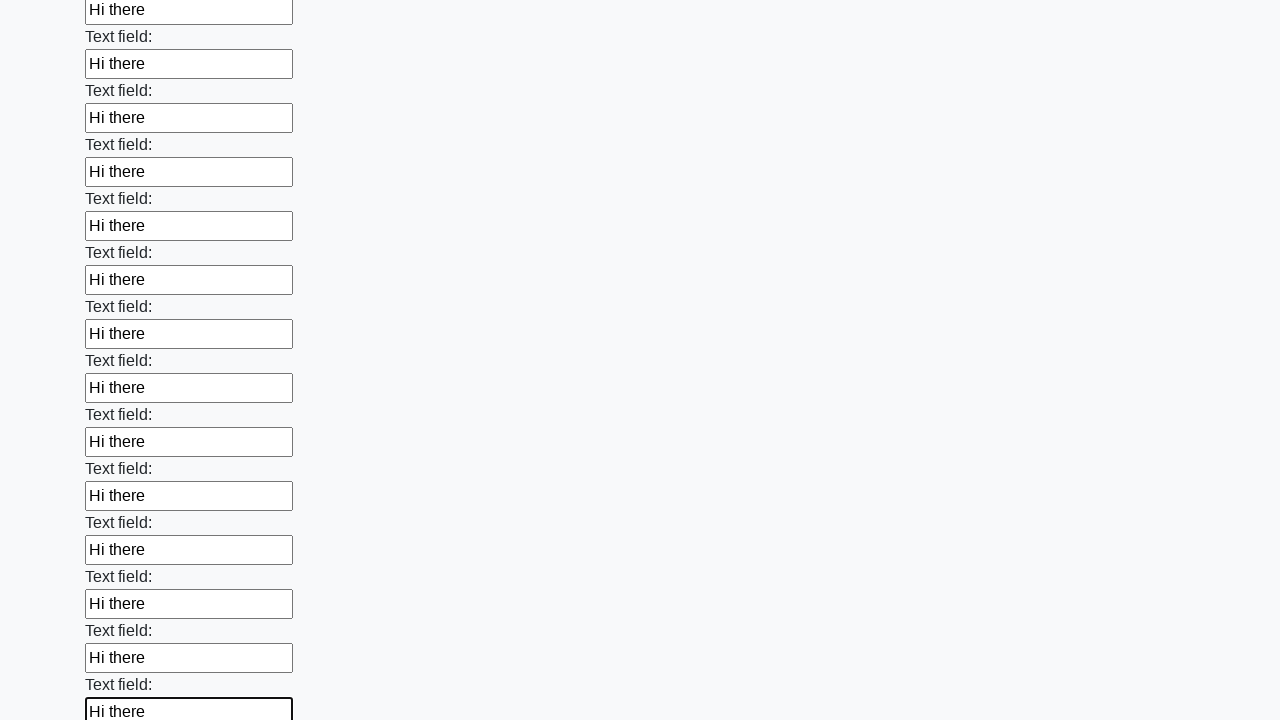

Filled input field with 'Hi there' on input >> nth=55
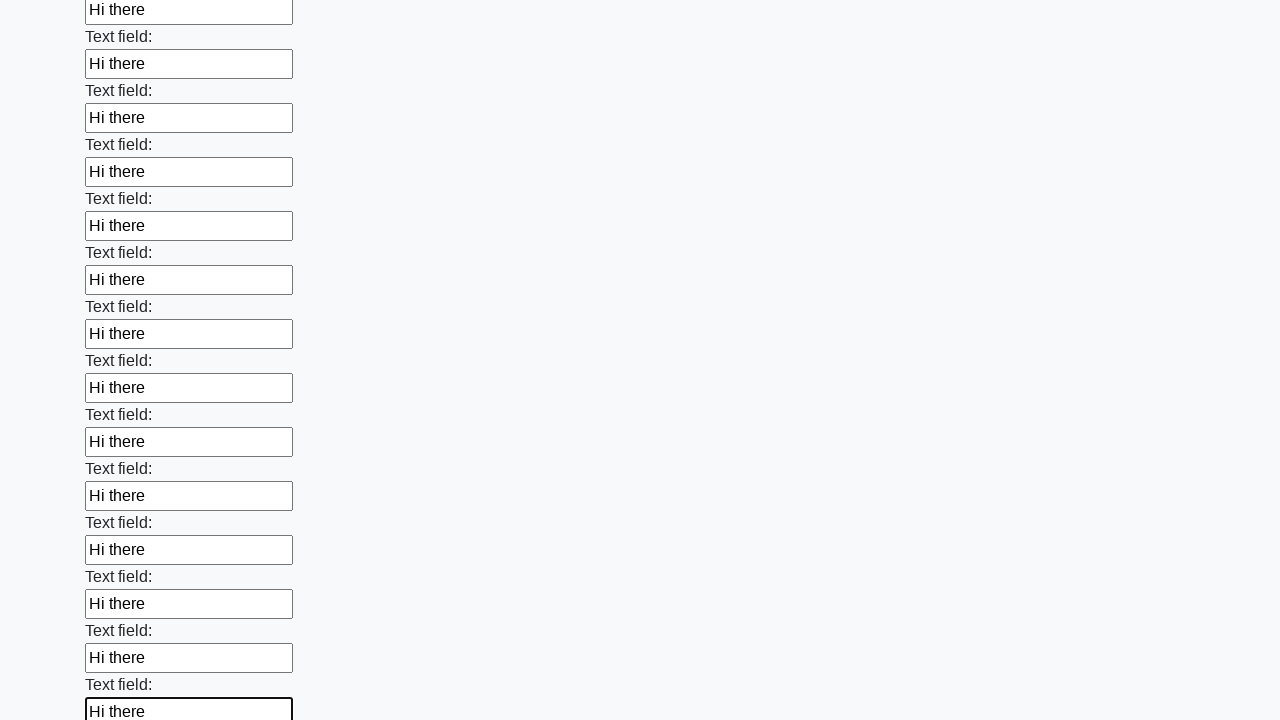

Filled input field with 'Hi there' on input >> nth=56
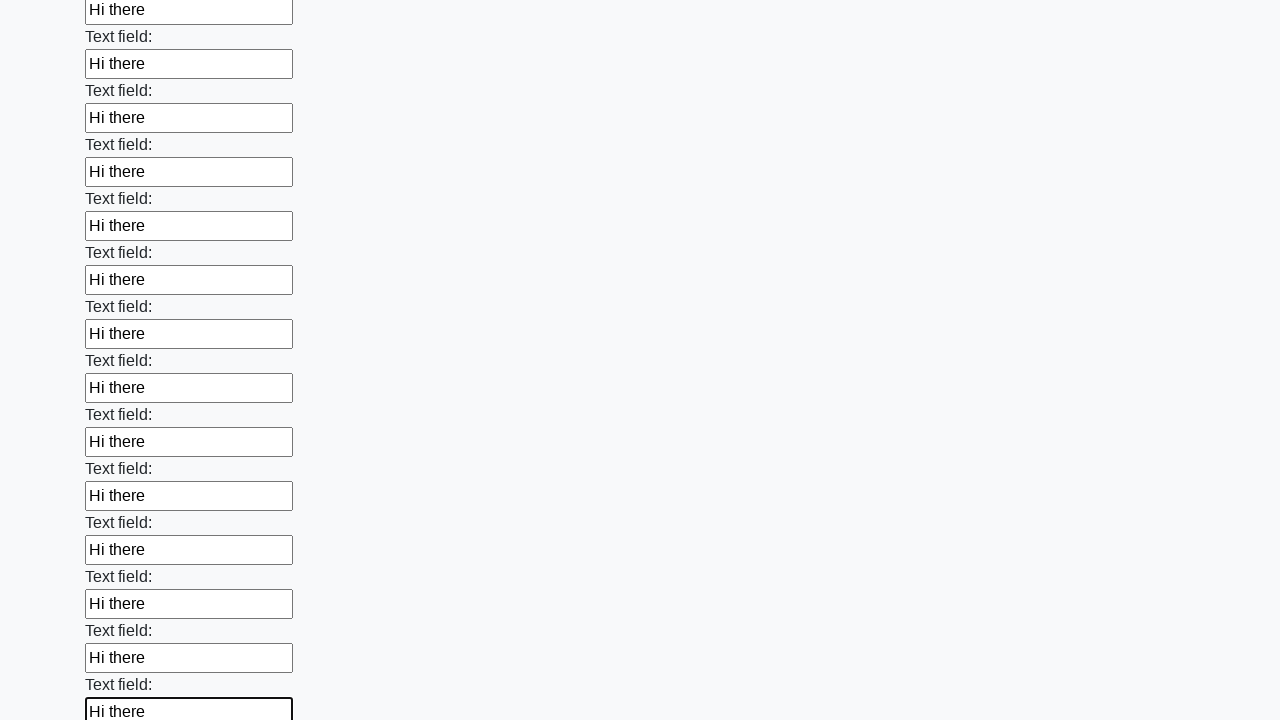

Filled input field with 'Hi there' on input >> nth=57
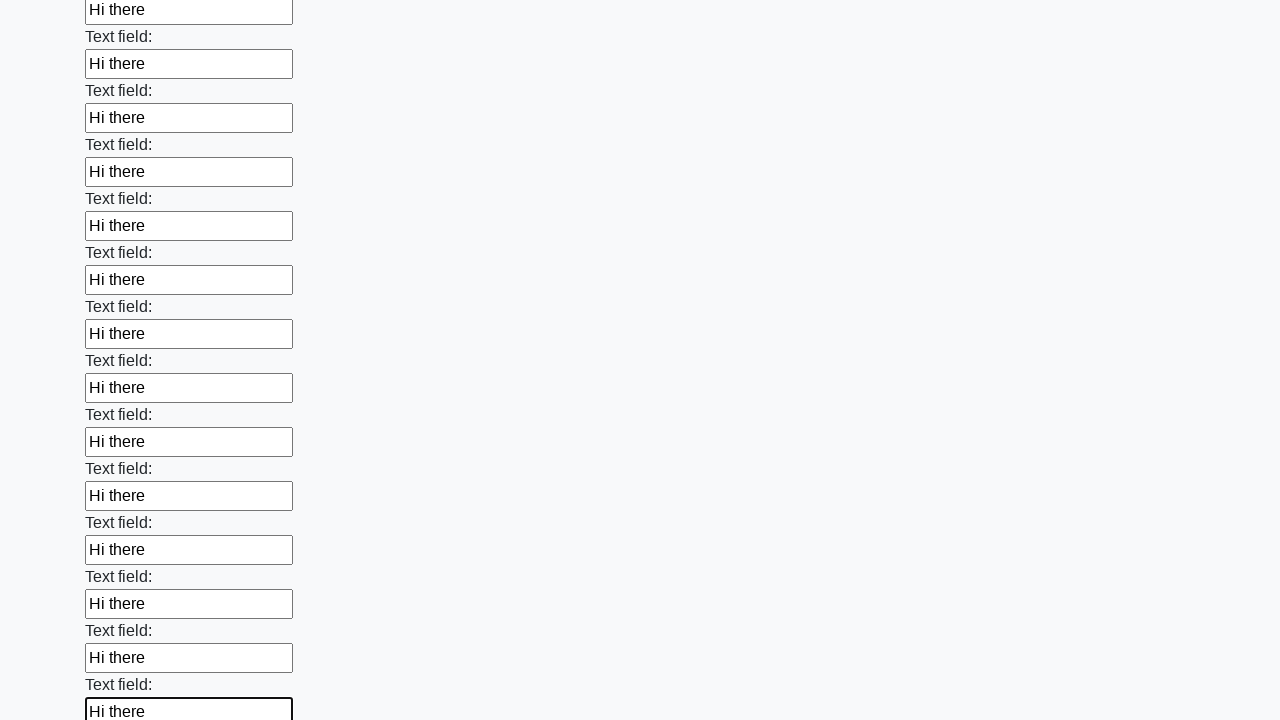

Filled input field with 'Hi there' on input >> nth=58
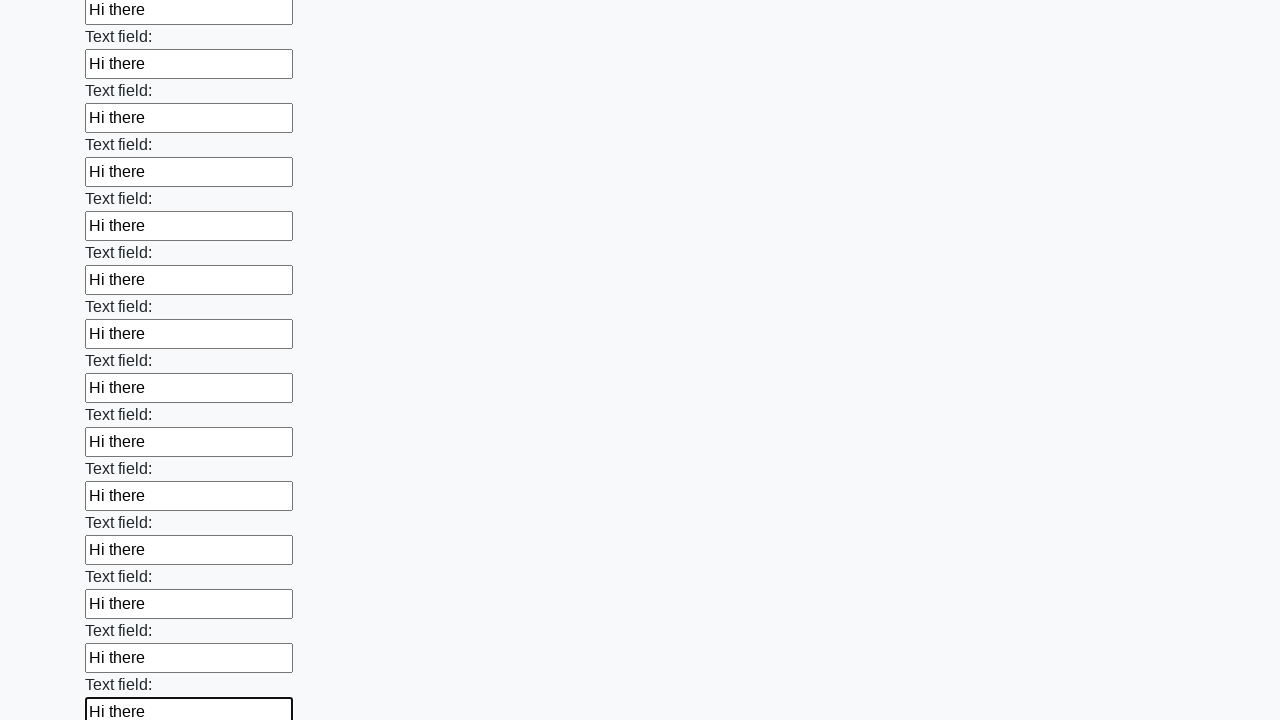

Filled input field with 'Hi there' on input >> nth=59
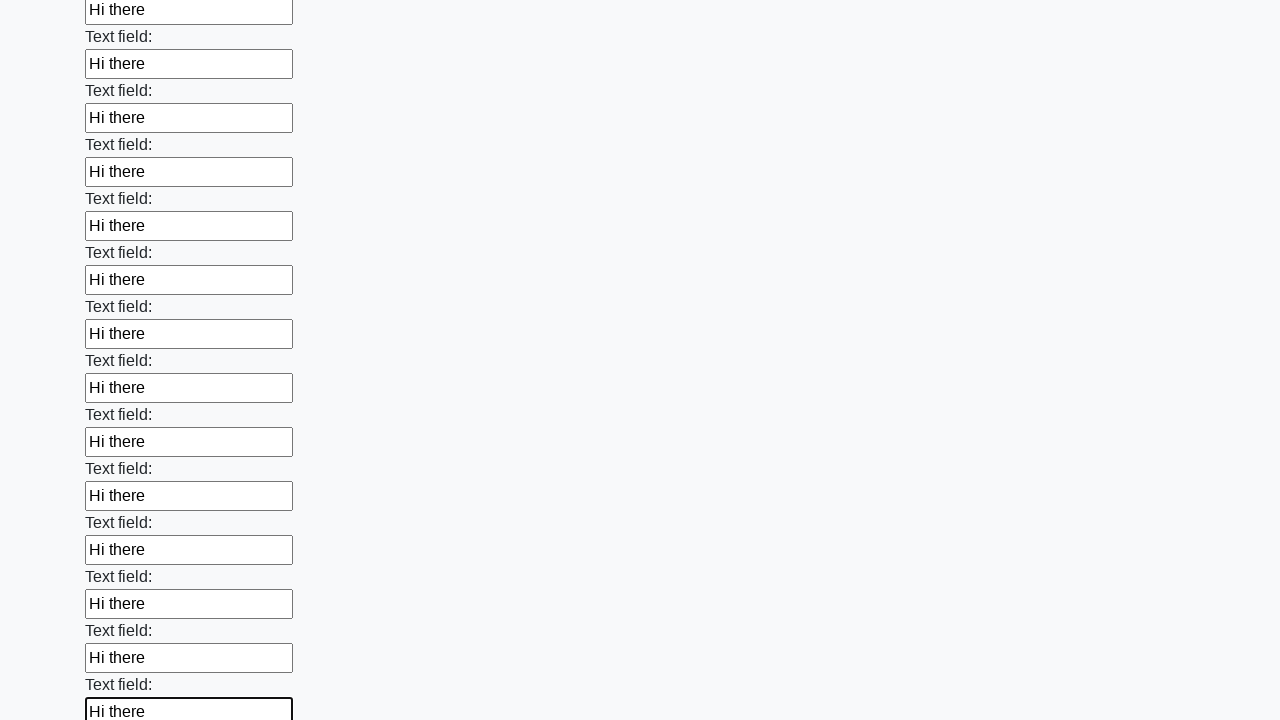

Filled input field with 'Hi there' on input >> nth=60
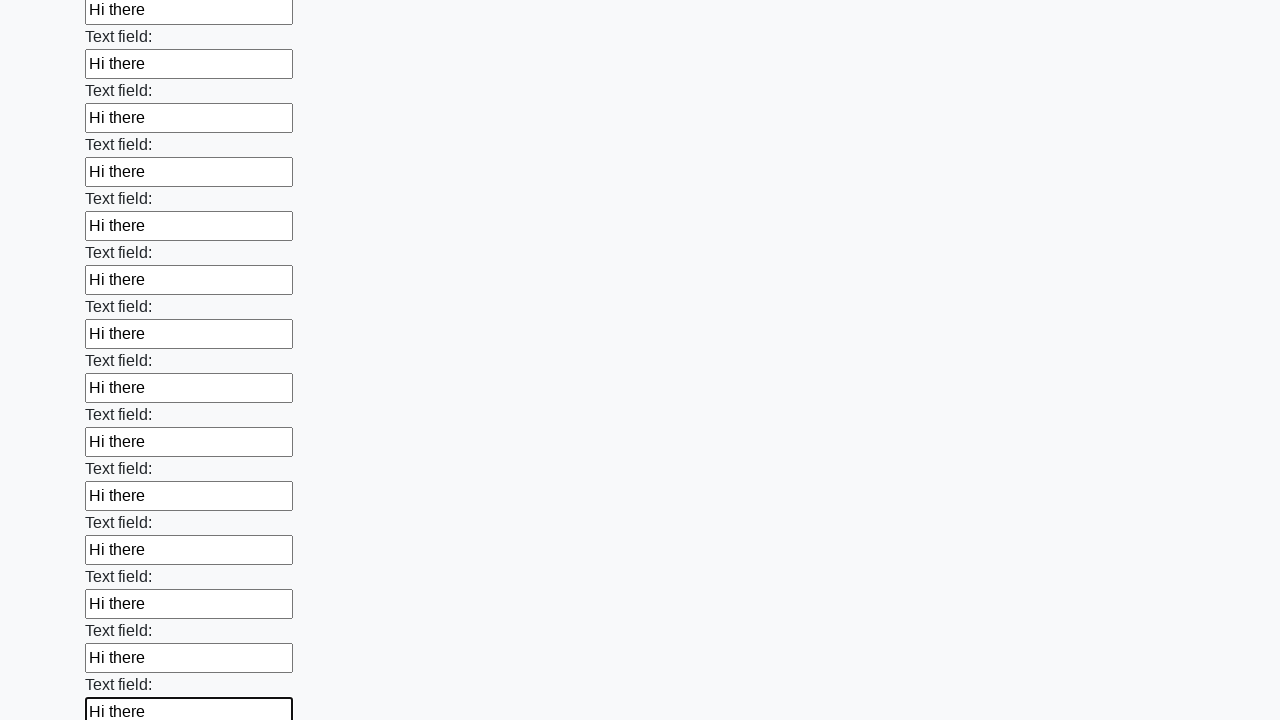

Filled input field with 'Hi there' on input >> nth=61
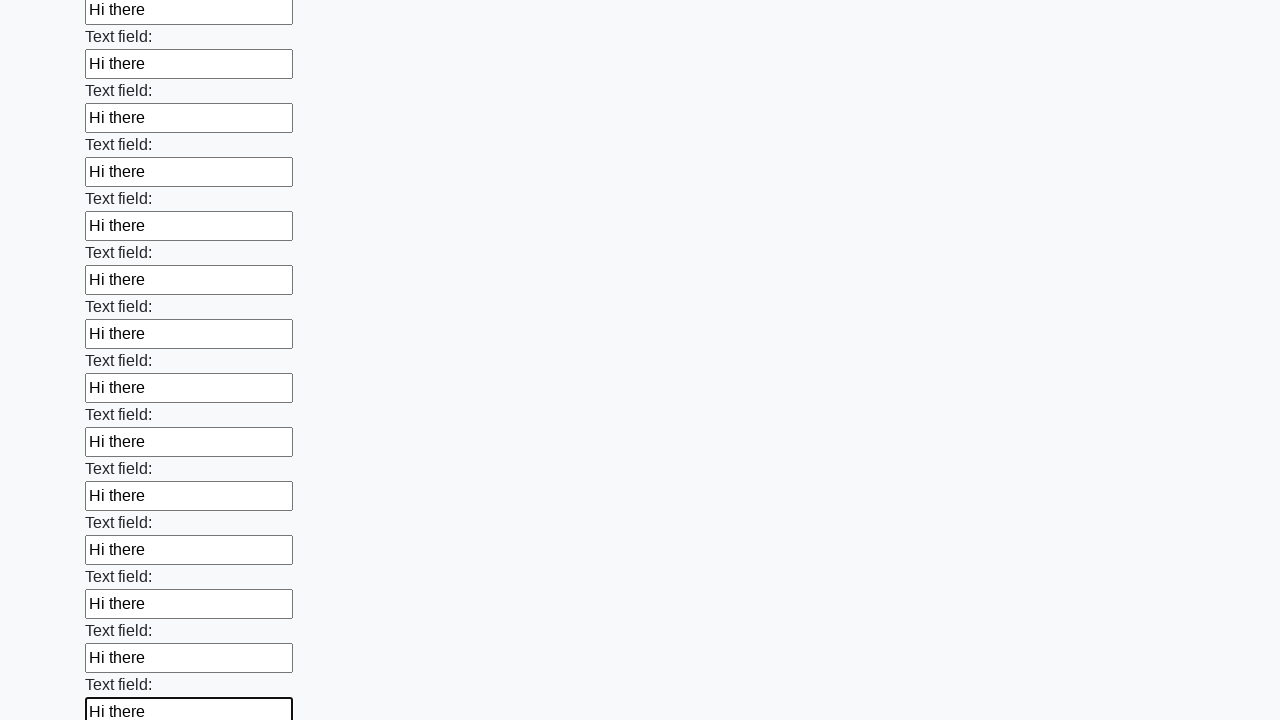

Filled input field with 'Hi there' on input >> nth=62
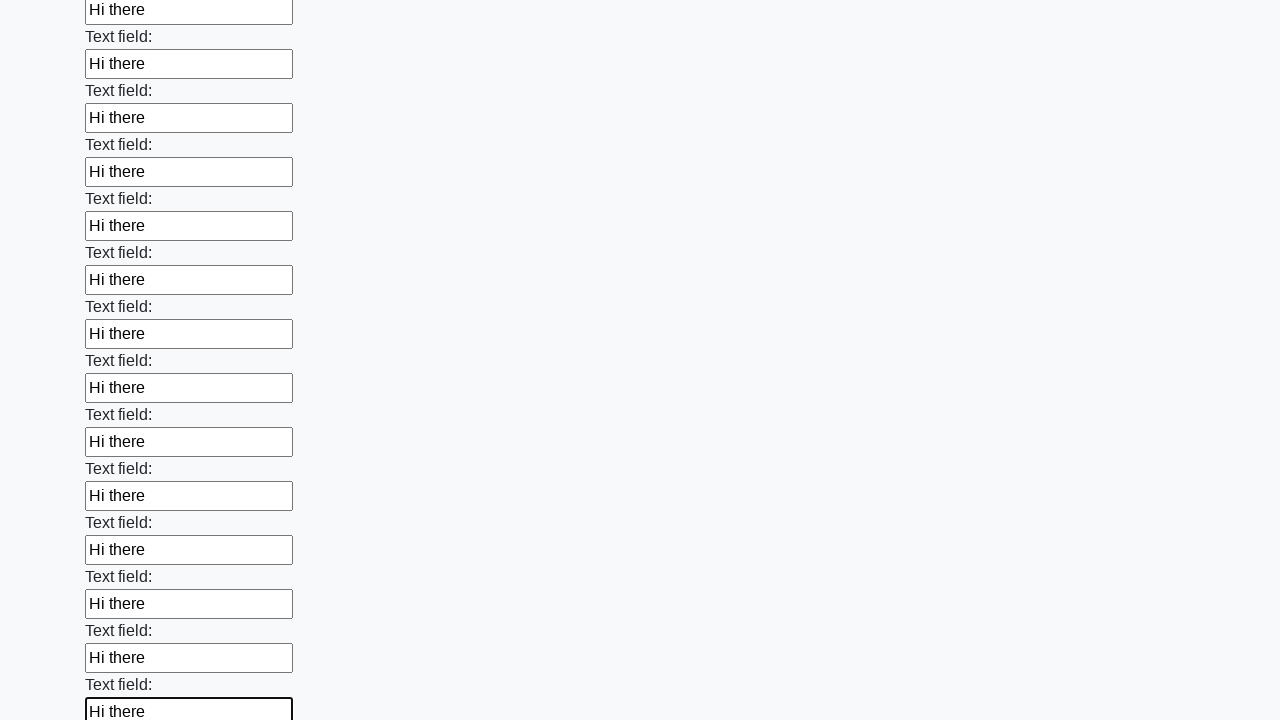

Filled input field with 'Hi there' on input >> nth=63
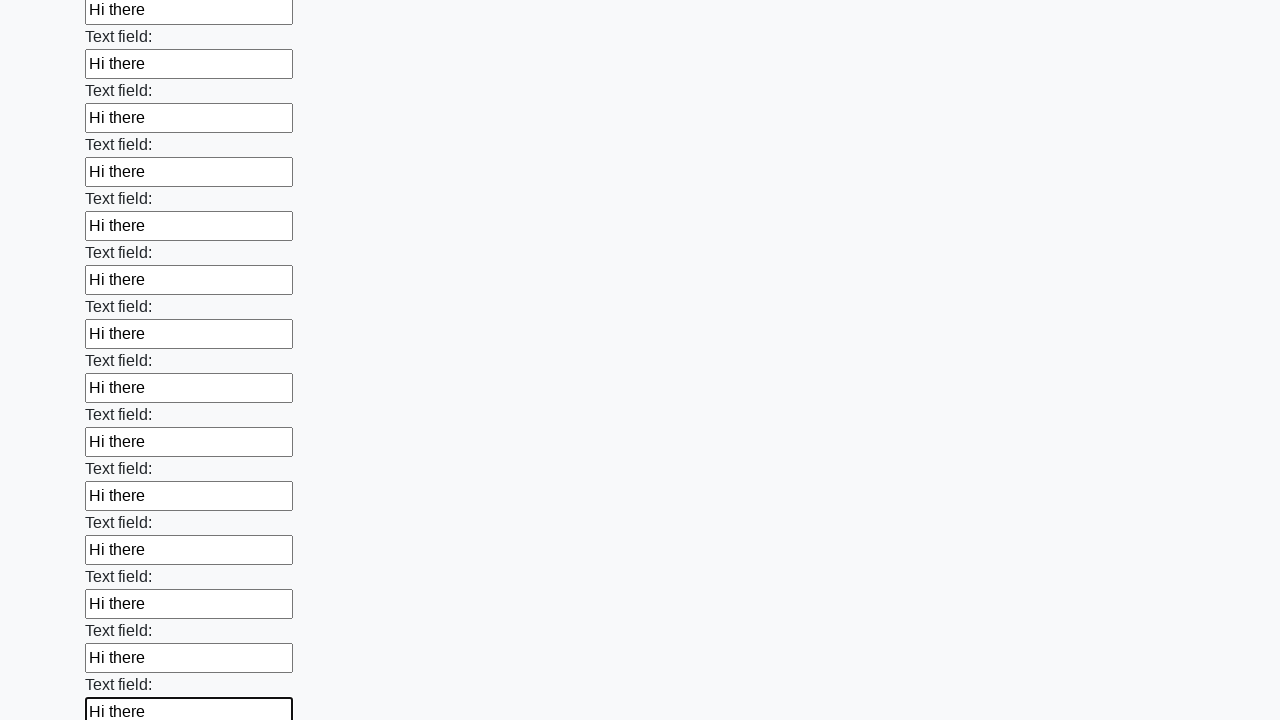

Filled input field with 'Hi there' on input >> nth=64
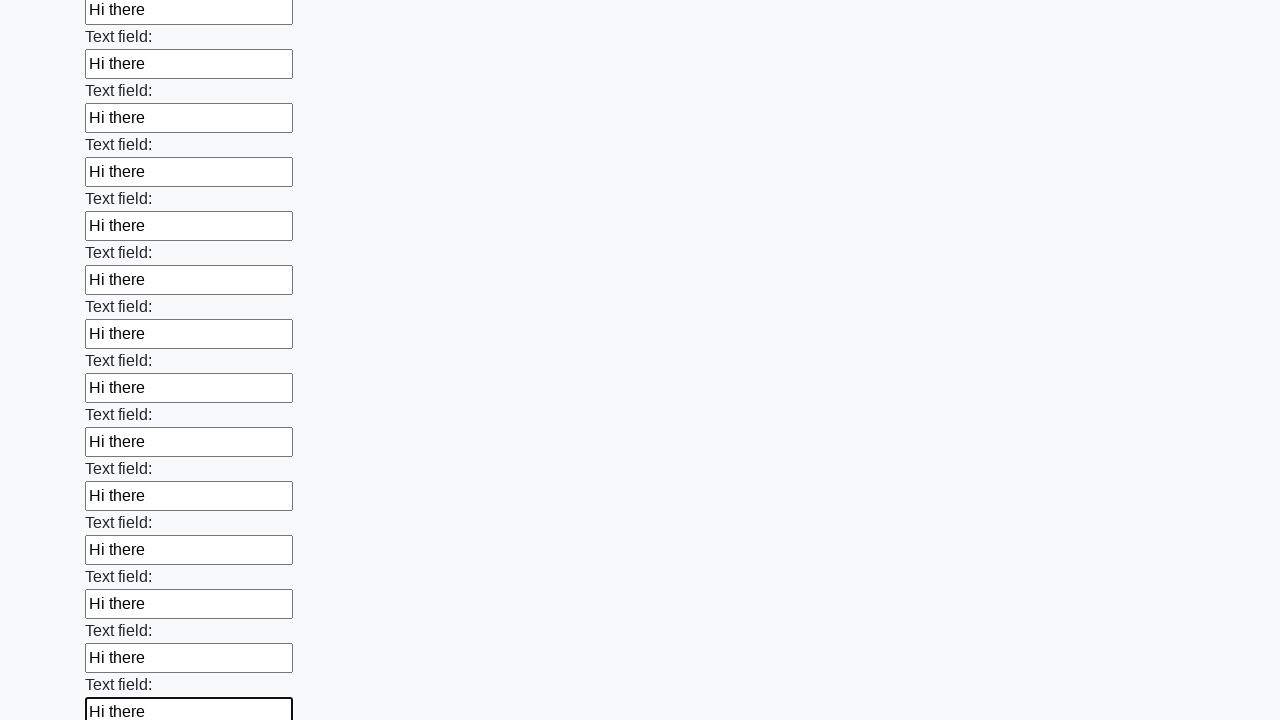

Filled input field with 'Hi there' on input >> nth=65
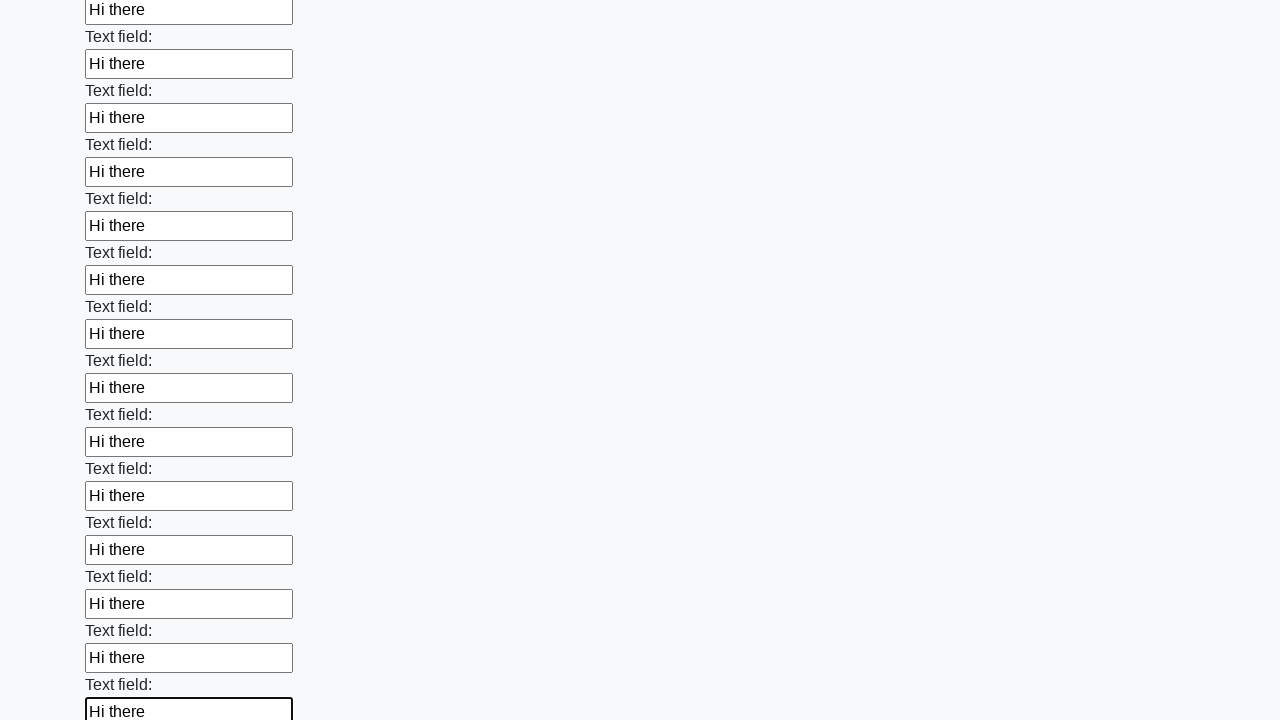

Filled input field with 'Hi there' on input >> nth=66
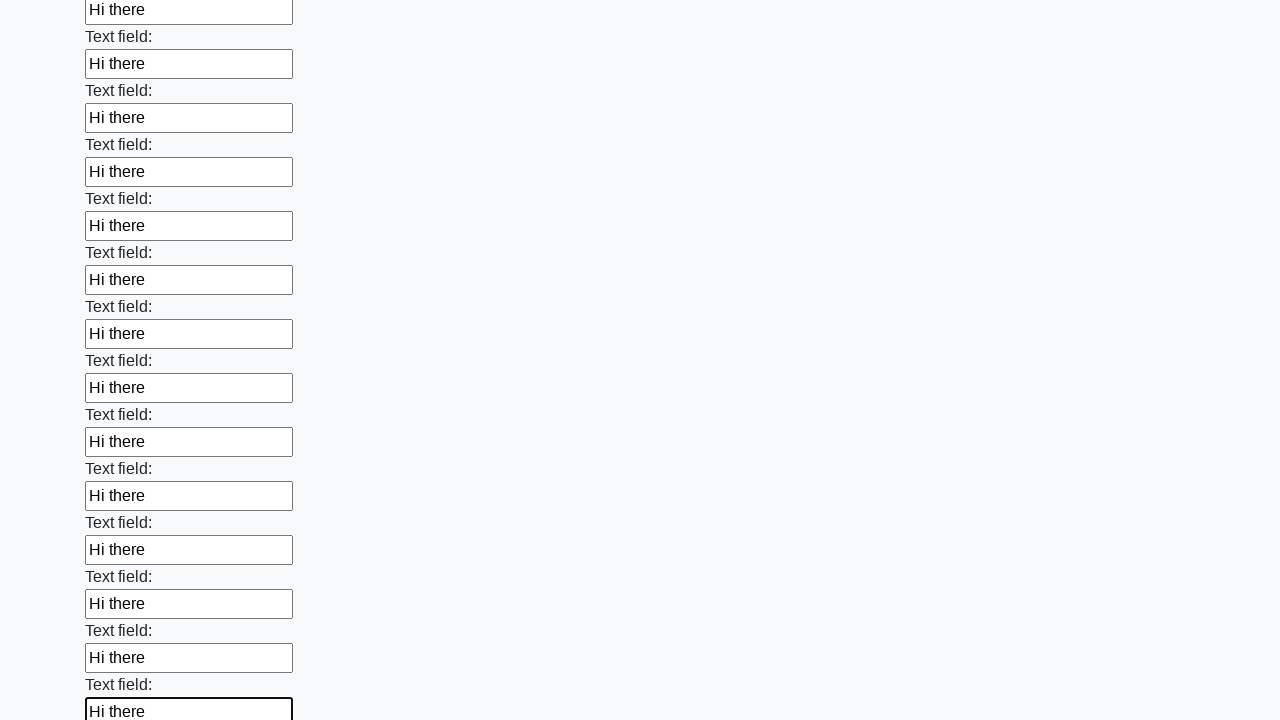

Filled input field with 'Hi there' on input >> nth=67
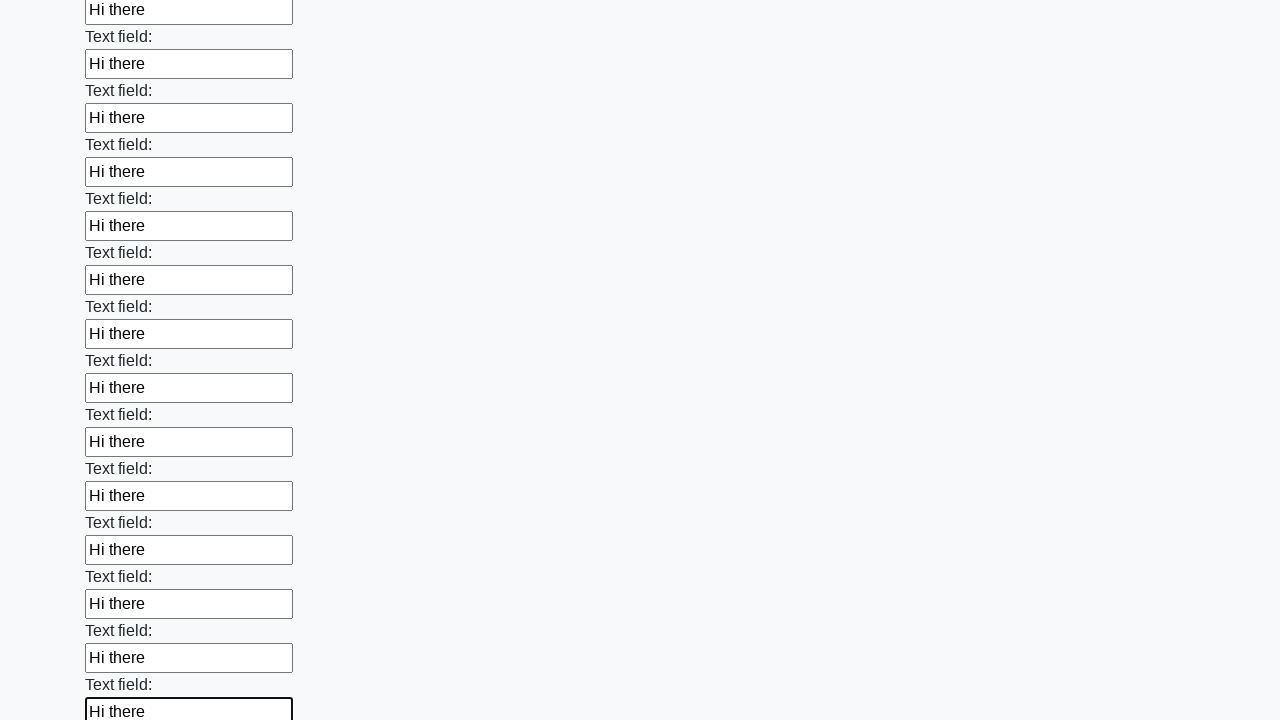

Filled input field with 'Hi there' on input >> nth=68
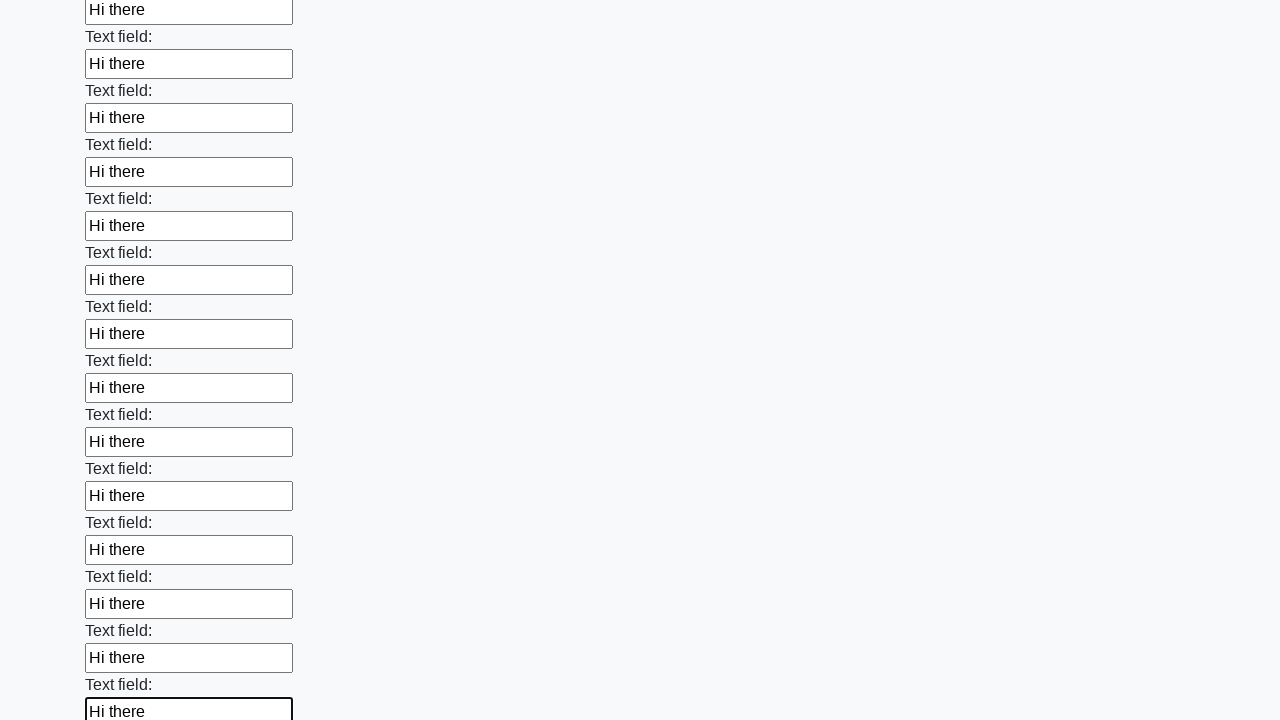

Filled input field with 'Hi there' on input >> nth=69
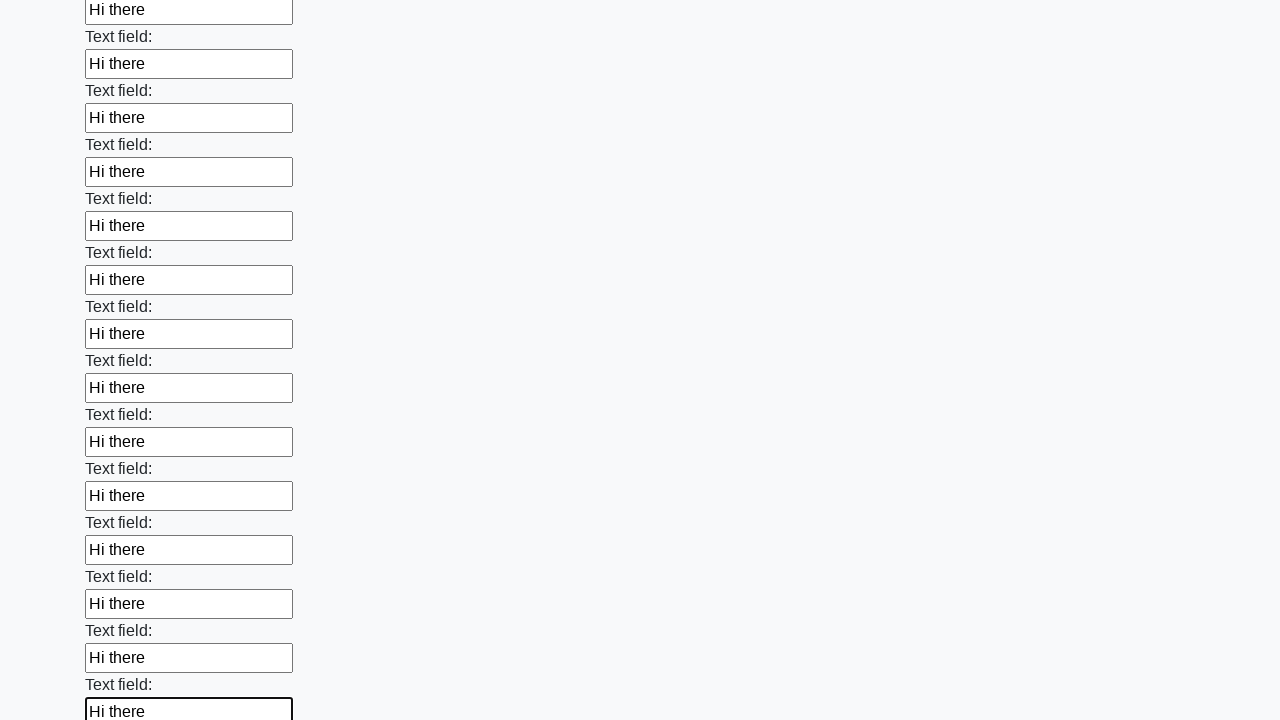

Filled input field with 'Hi there' on input >> nth=70
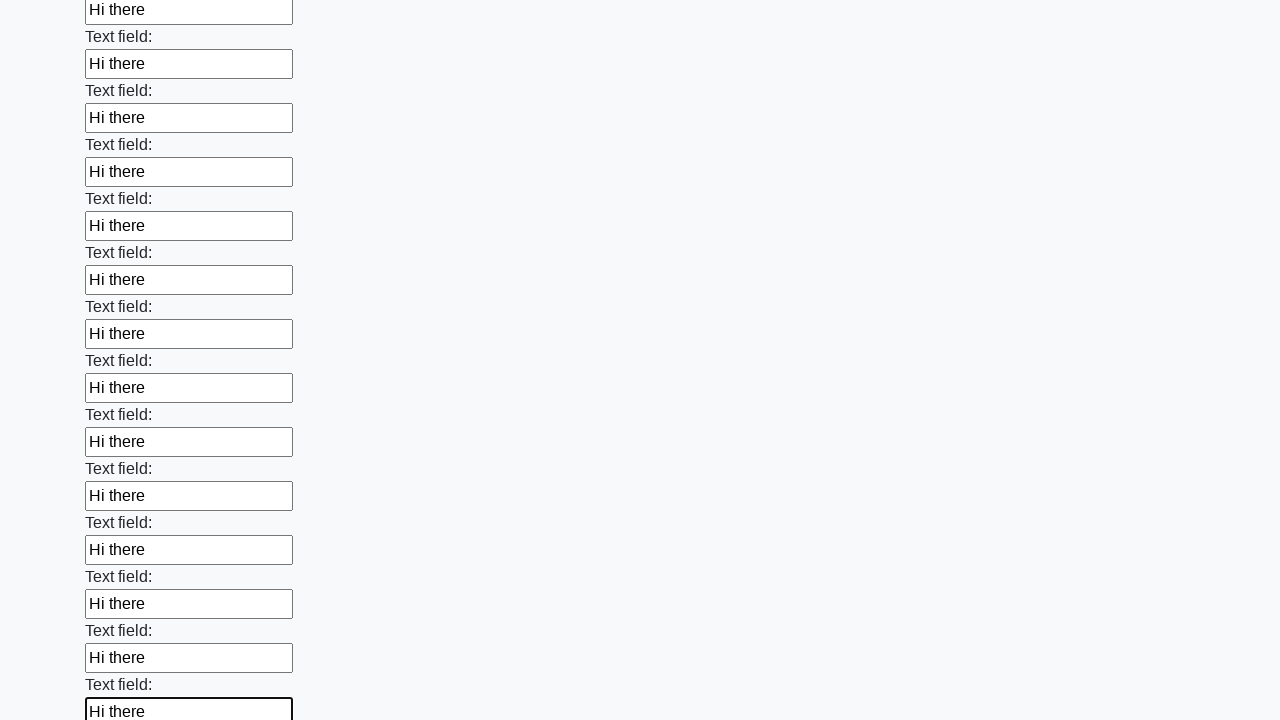

Filled input field with 'Hi there' on input >> nth=71
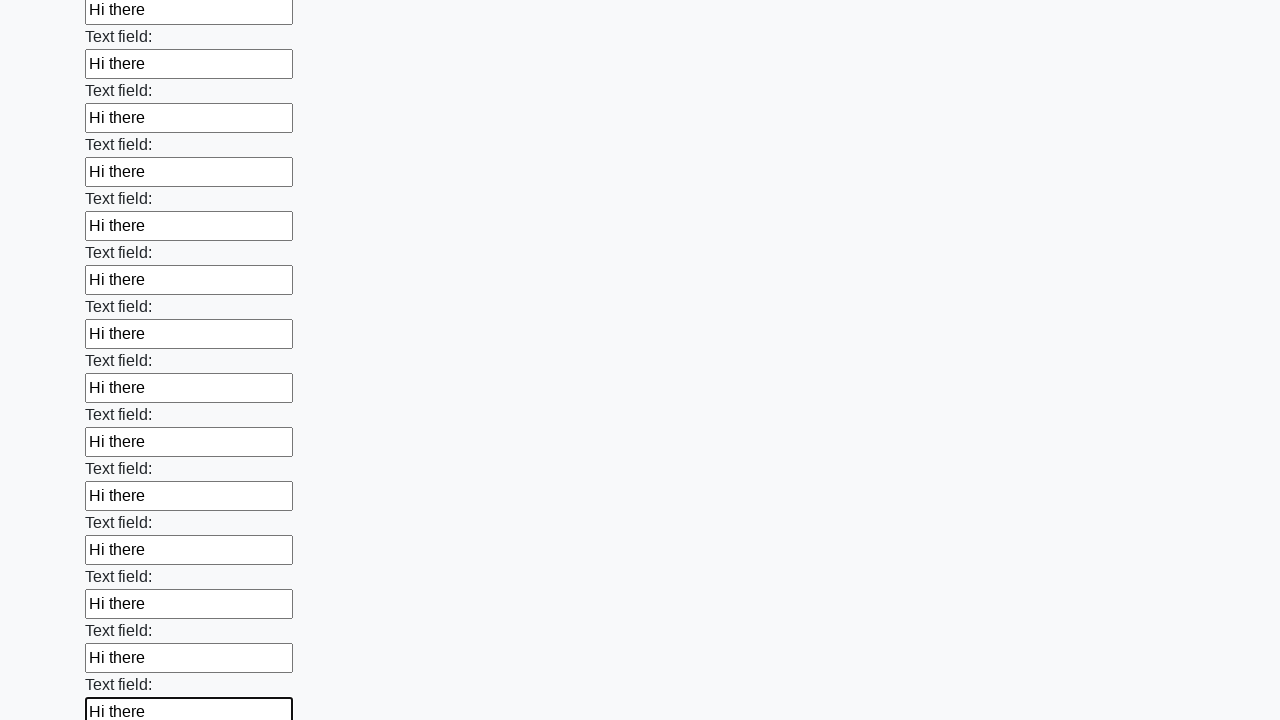

Filled input field with 'Hi there' on input >> nth=72
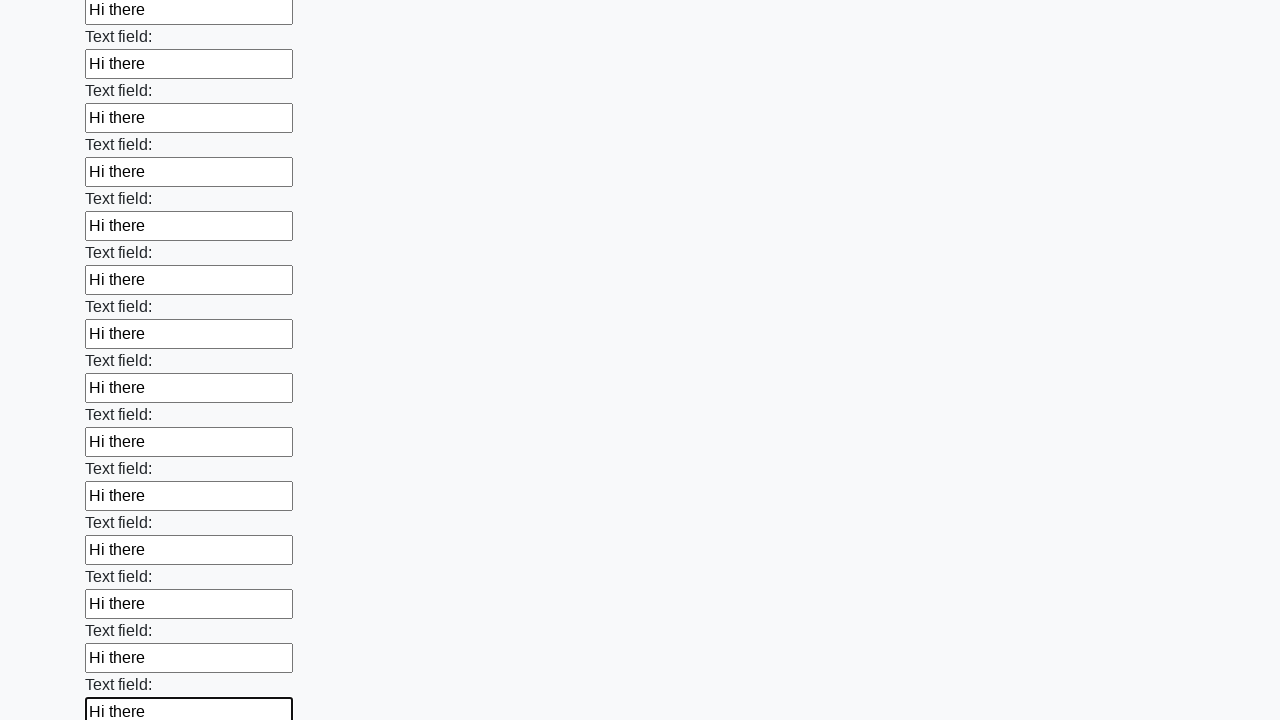

Filled input field with 'Hi there' on input >> nth=73
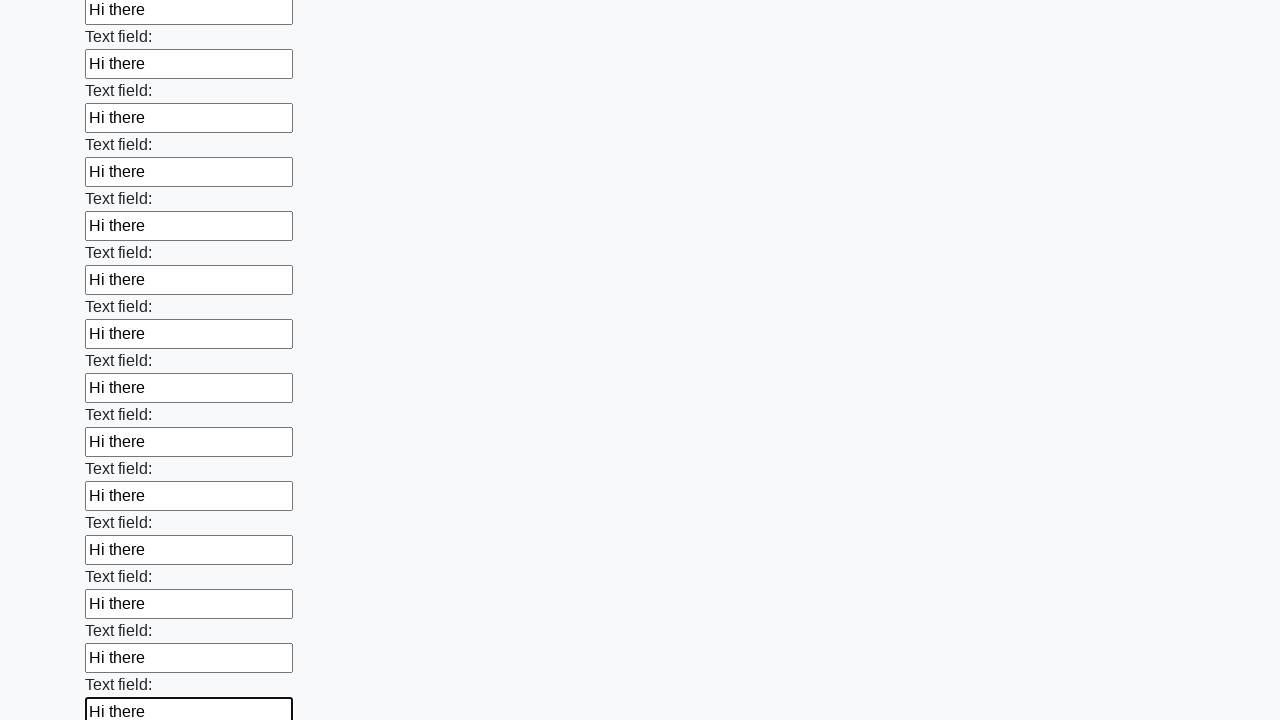

Filled input field with 'Hi there' on input >> nth=74
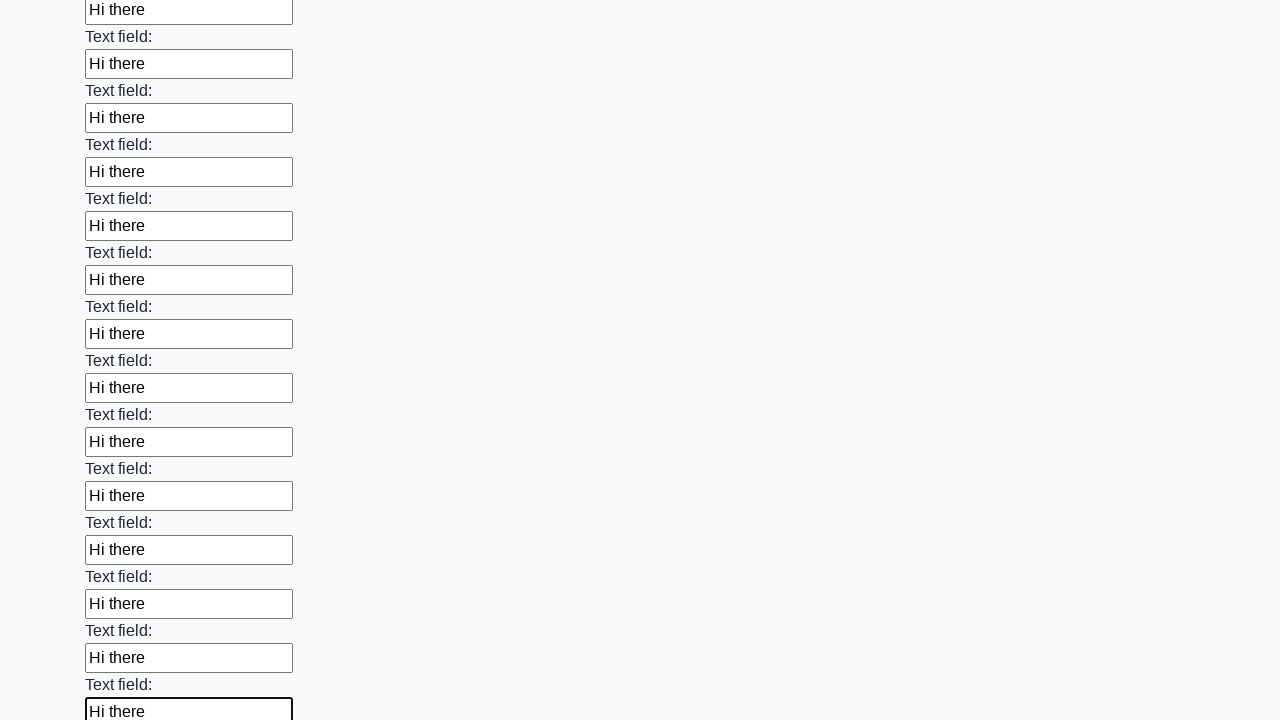

Filled input field with 'Hi there' on input >> nth=75
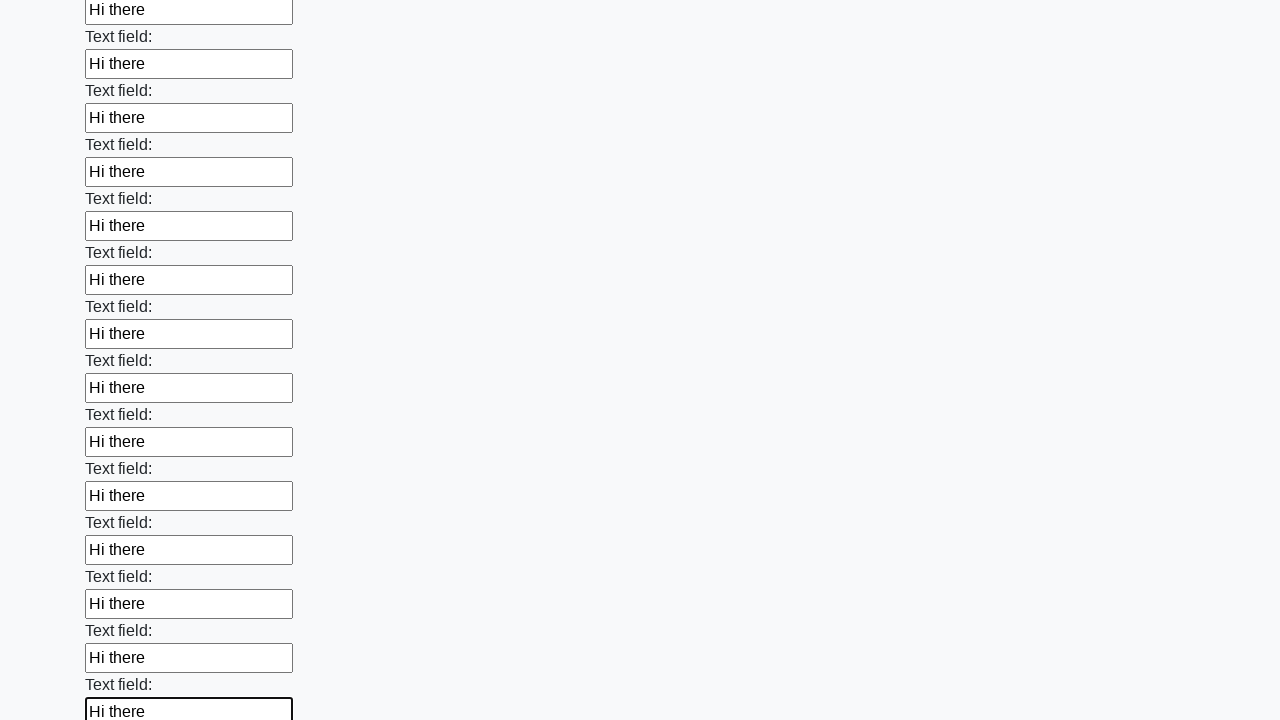

Filled input field with 'Hi there' on input >> nth=76
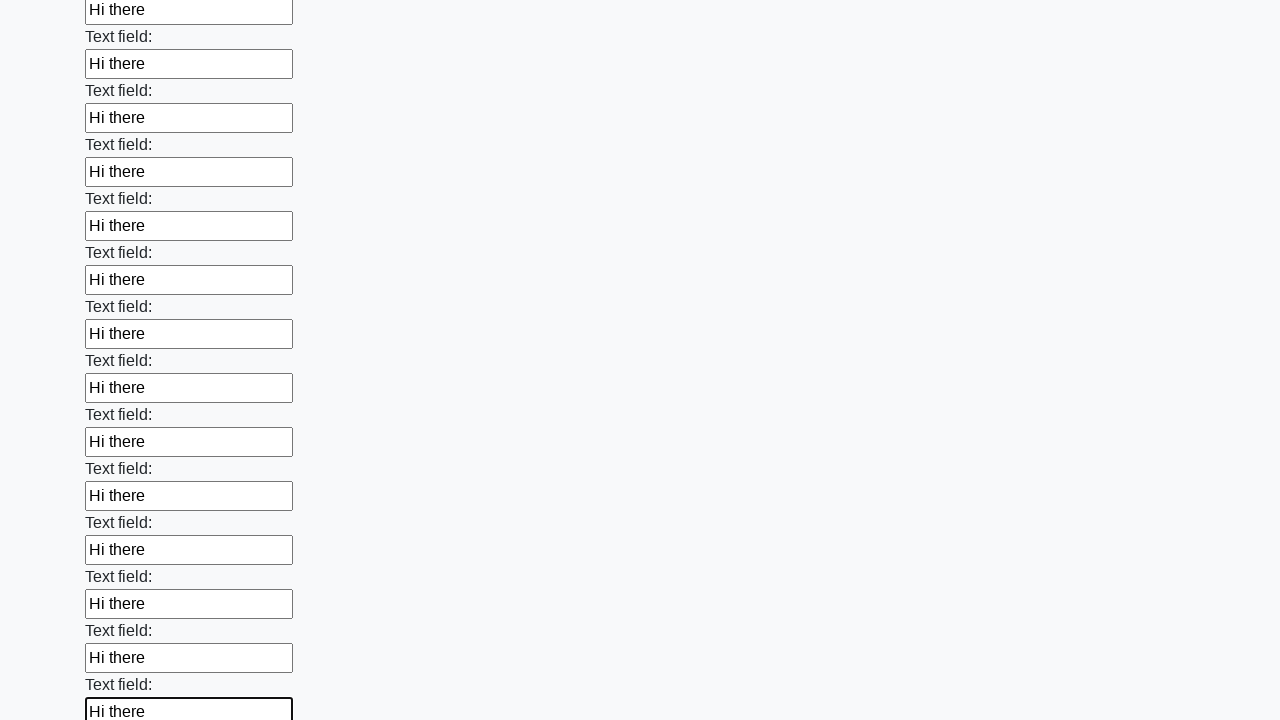

Filled input field with 'Hi there' on input >> nth=77
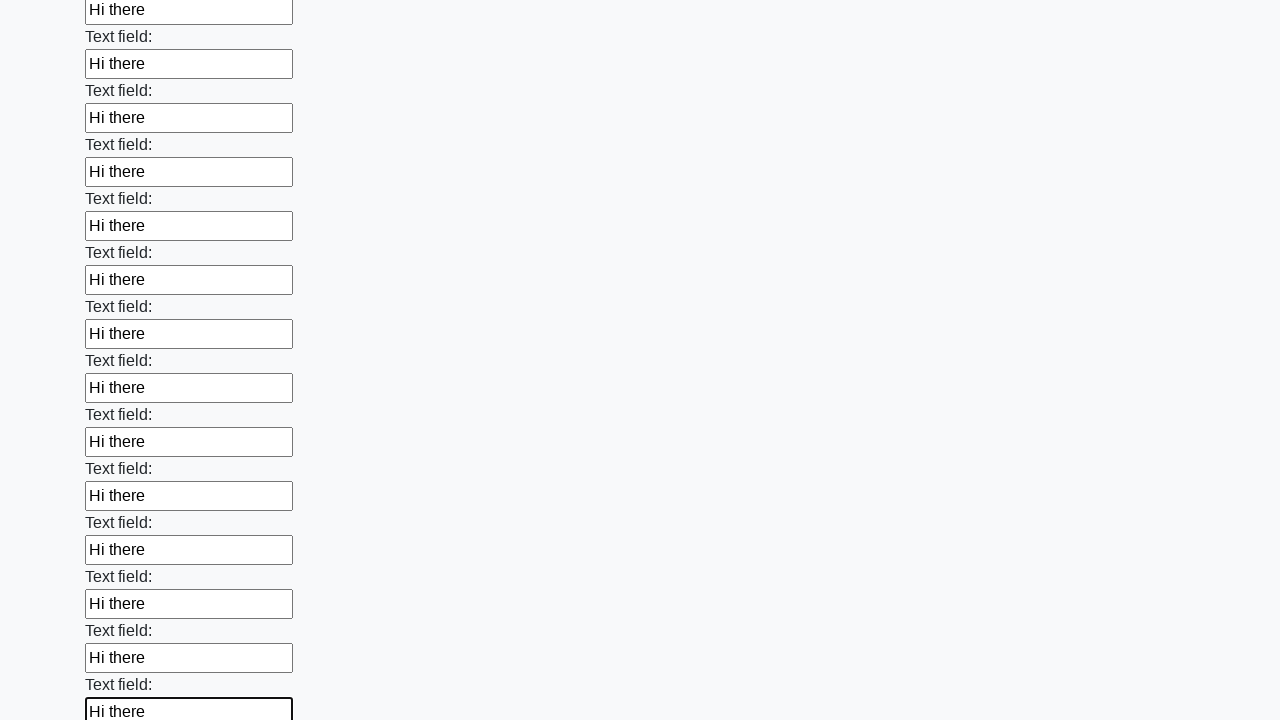

Filled input field with 'Hi there' on input >> nth=78
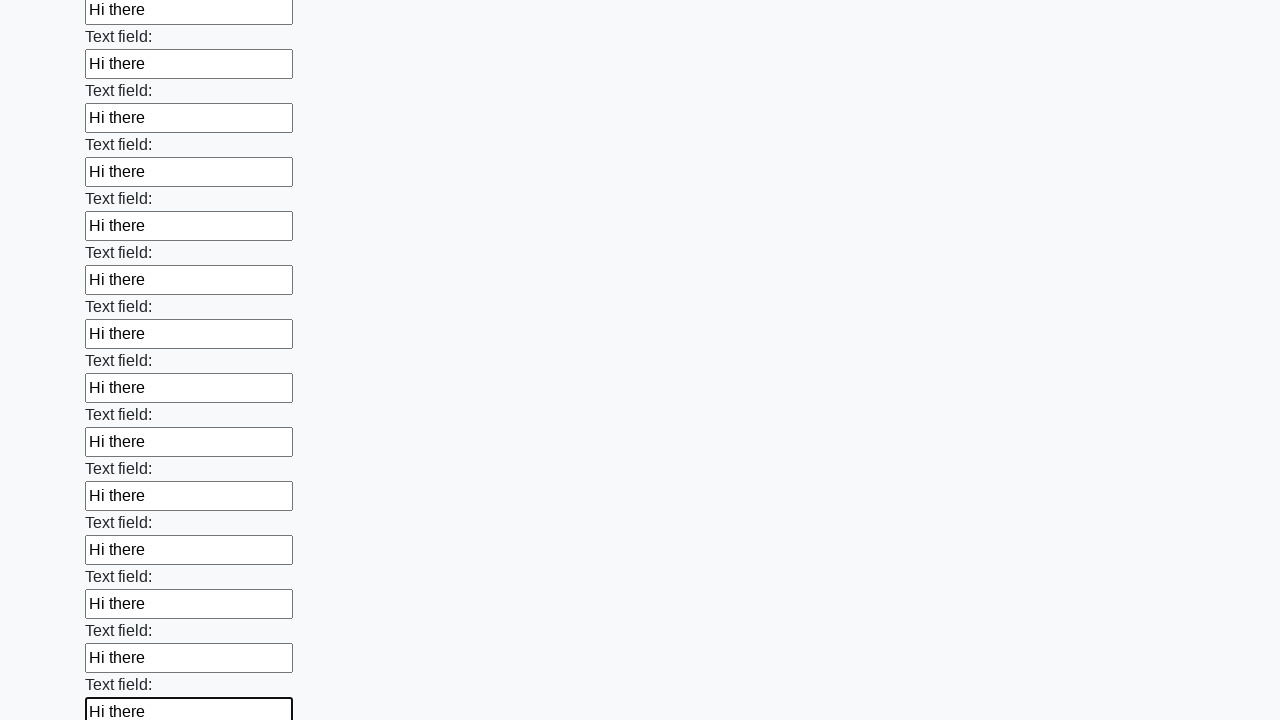

Filled input field with 'Hi there' on input >> nth=79
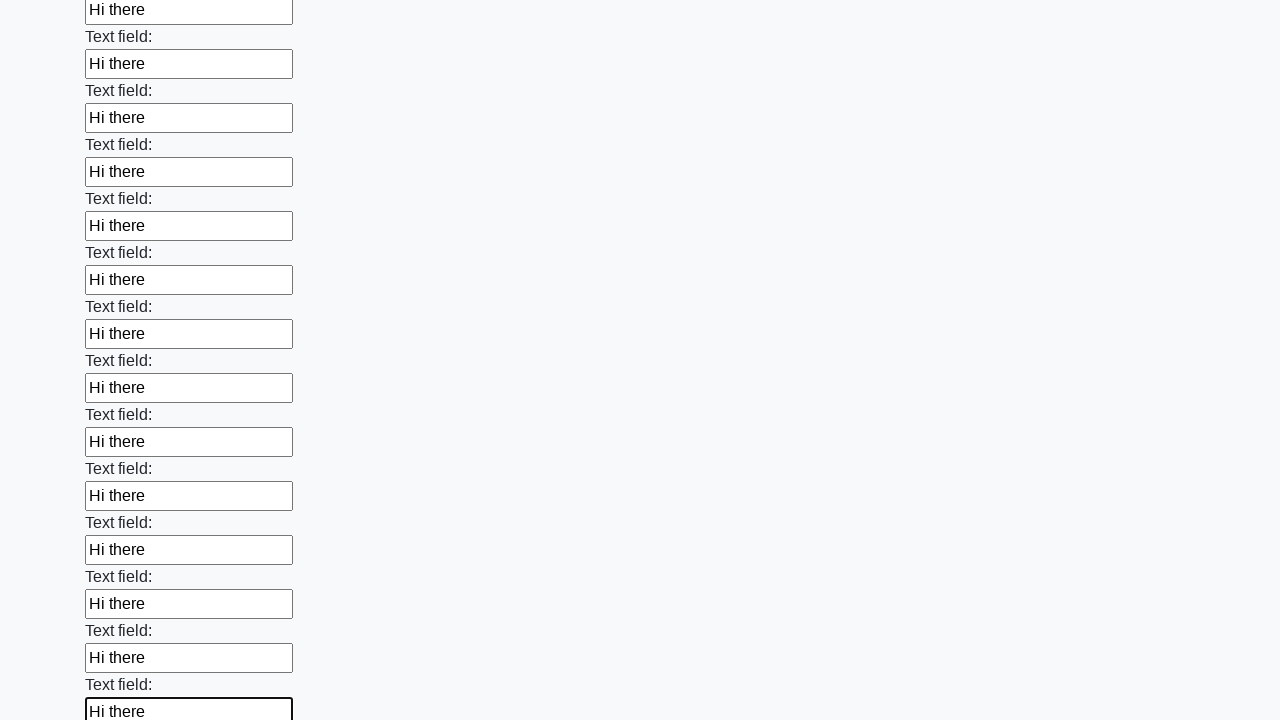

Filled input field with 'Hi there' on input >> nth=80
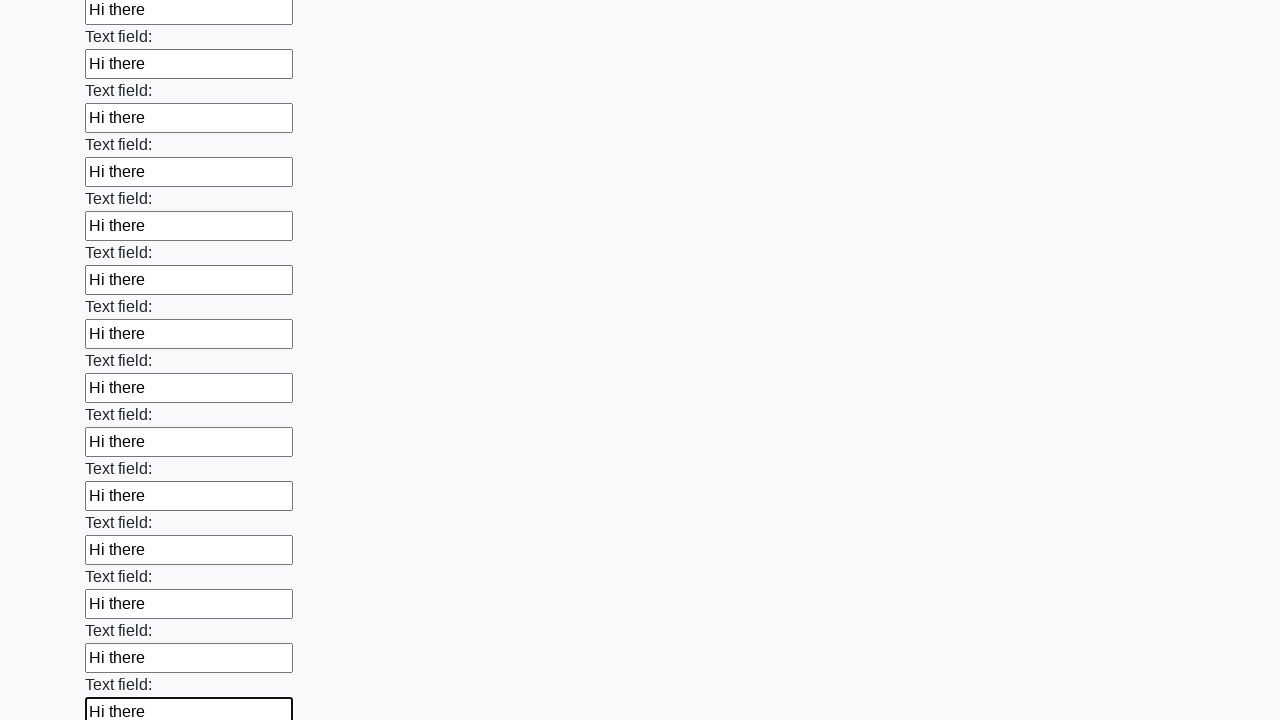

Filled input field with 'Hi there' on input >> nth=81
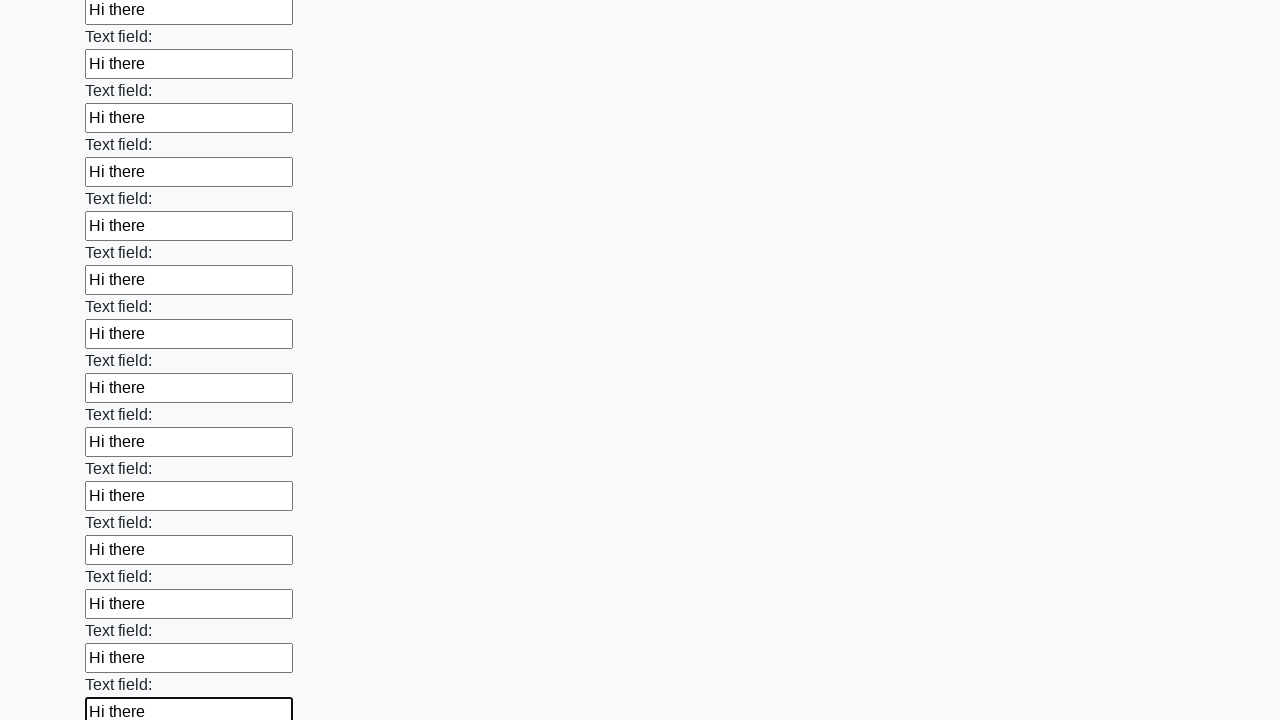

Filled input field with 'Hi there' on input >> nth=82
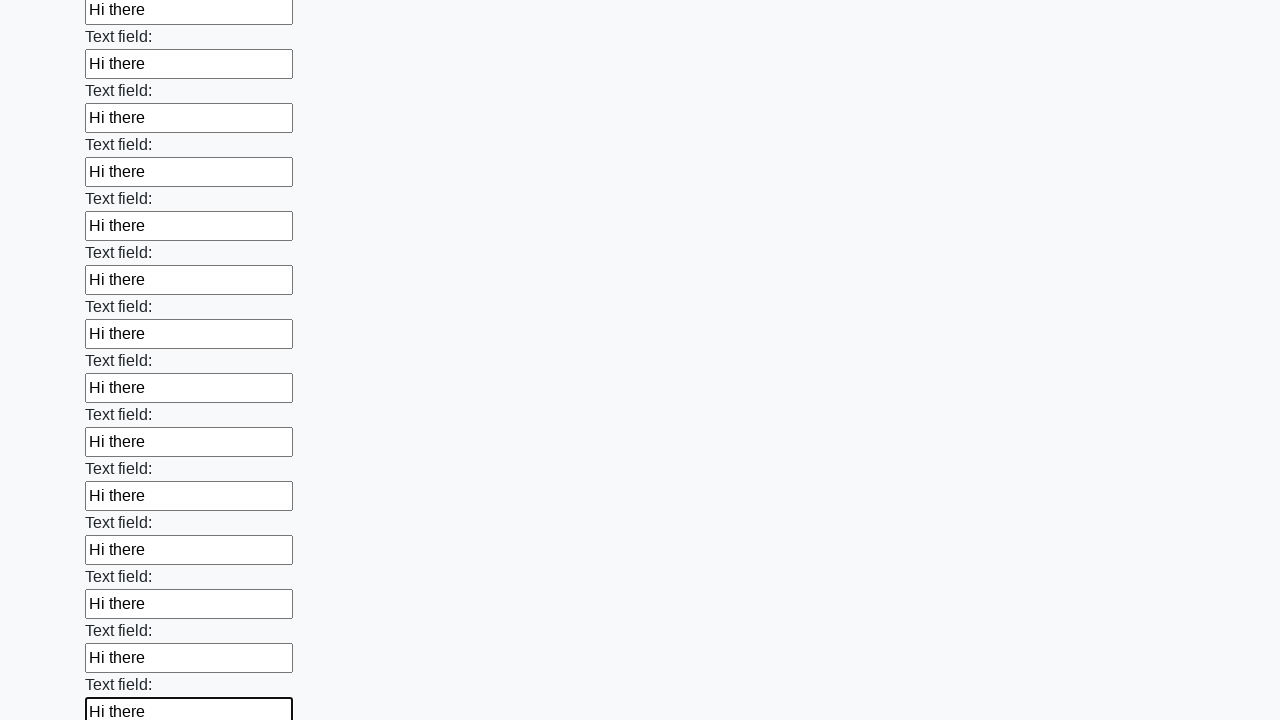

Filled input field with 'Hi there' on input >> nth=83
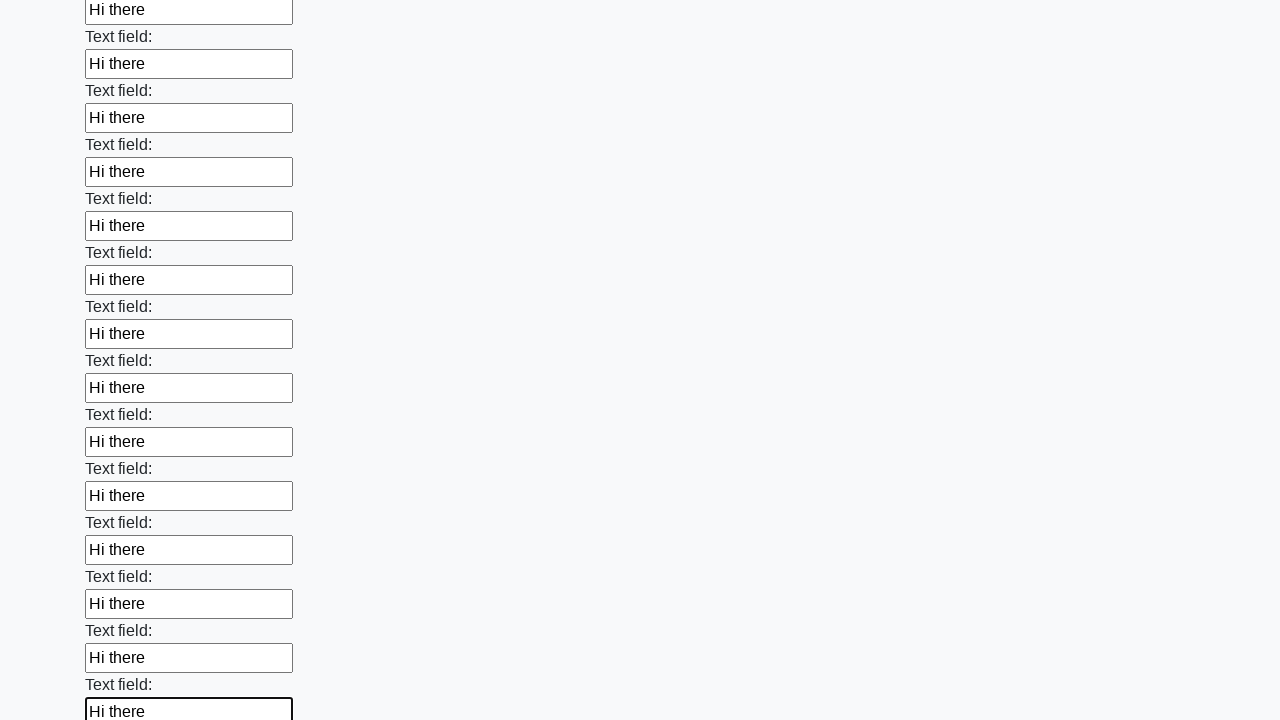

Filled input field with 'Hi there' on input >> nth=84
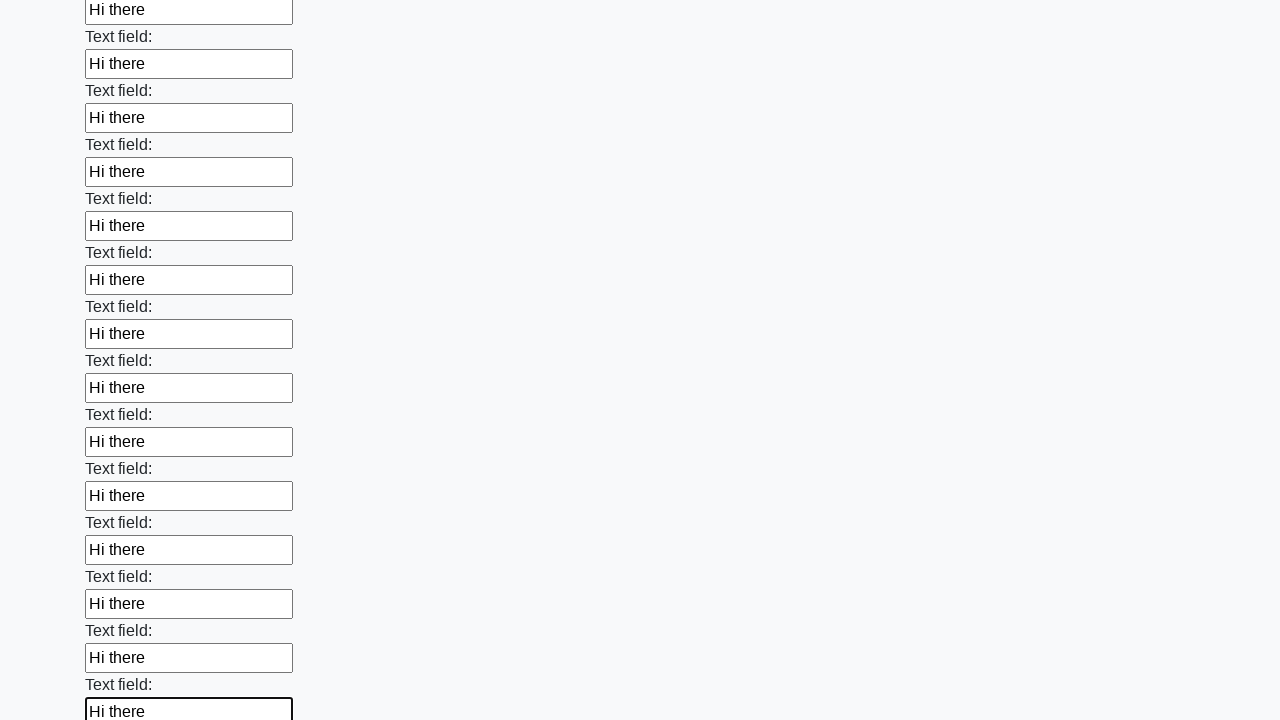

Filled input field with 'Hi there' on input >> nth=85
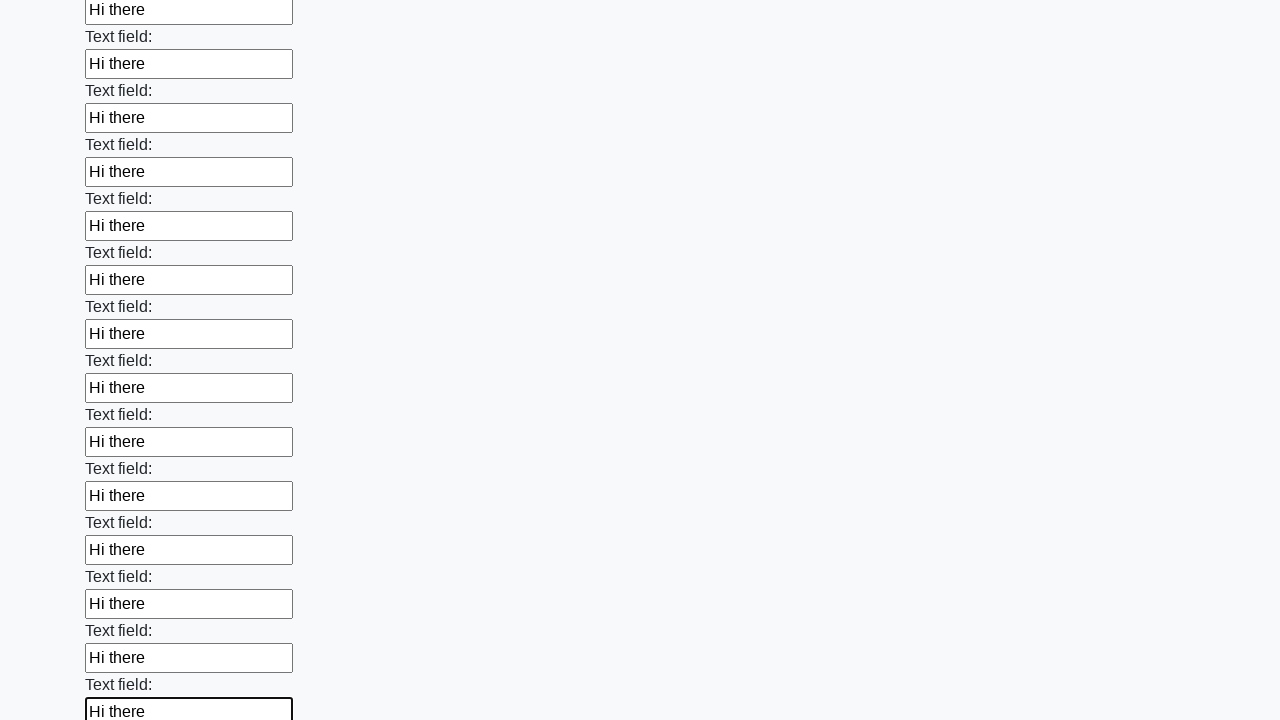

Filled input field with 'Hi there' on input >> nth=86
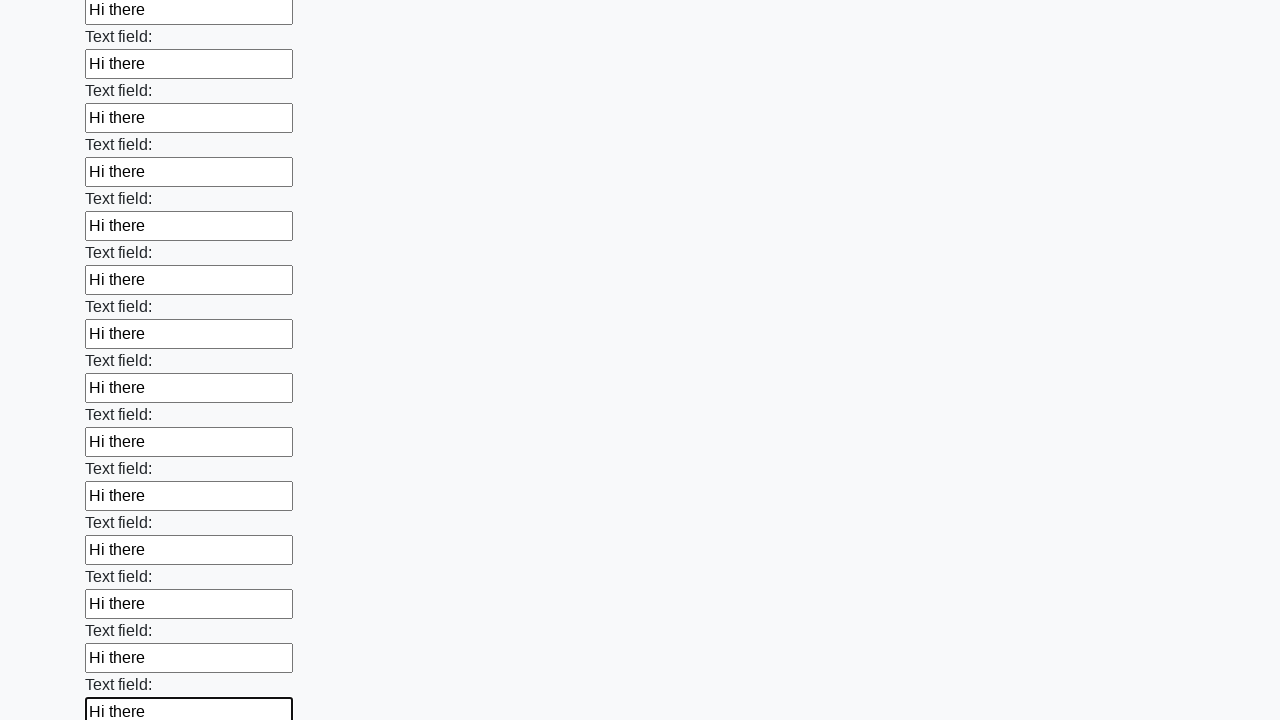

Filled input field with 'Hi there' on input >> nth=87
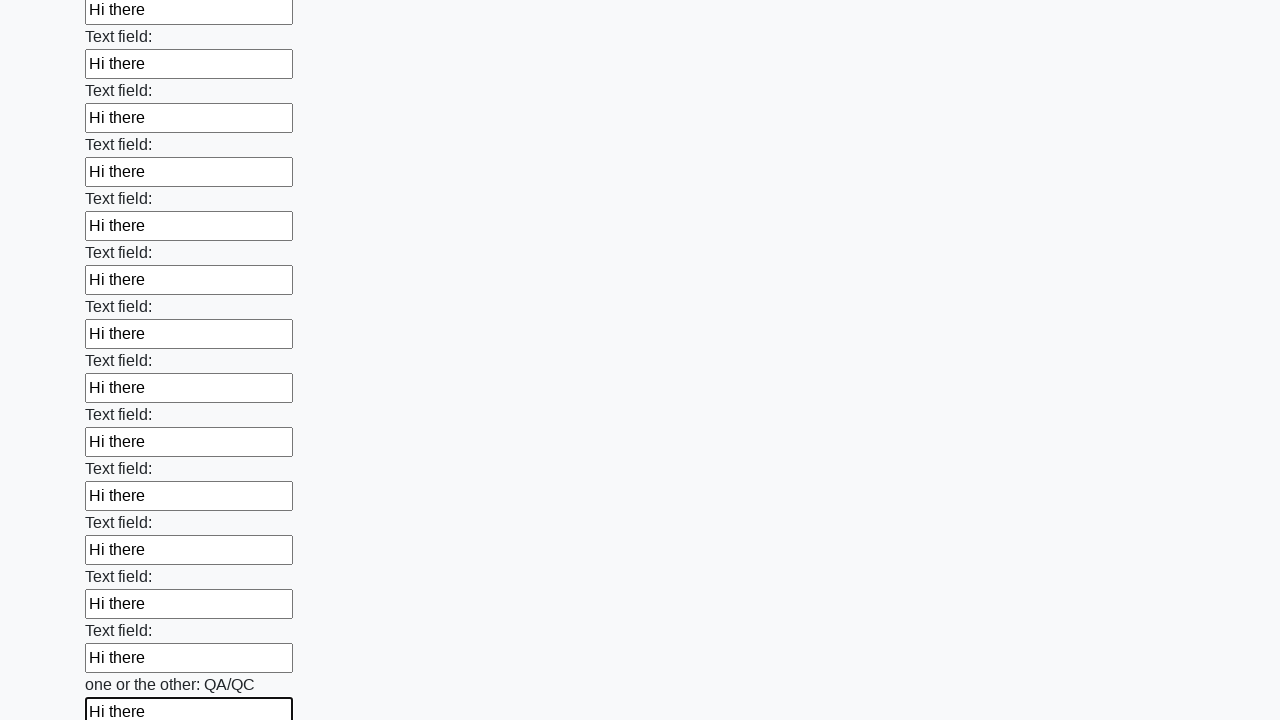

Filled input field with 'Hi there' on input >> nth=88
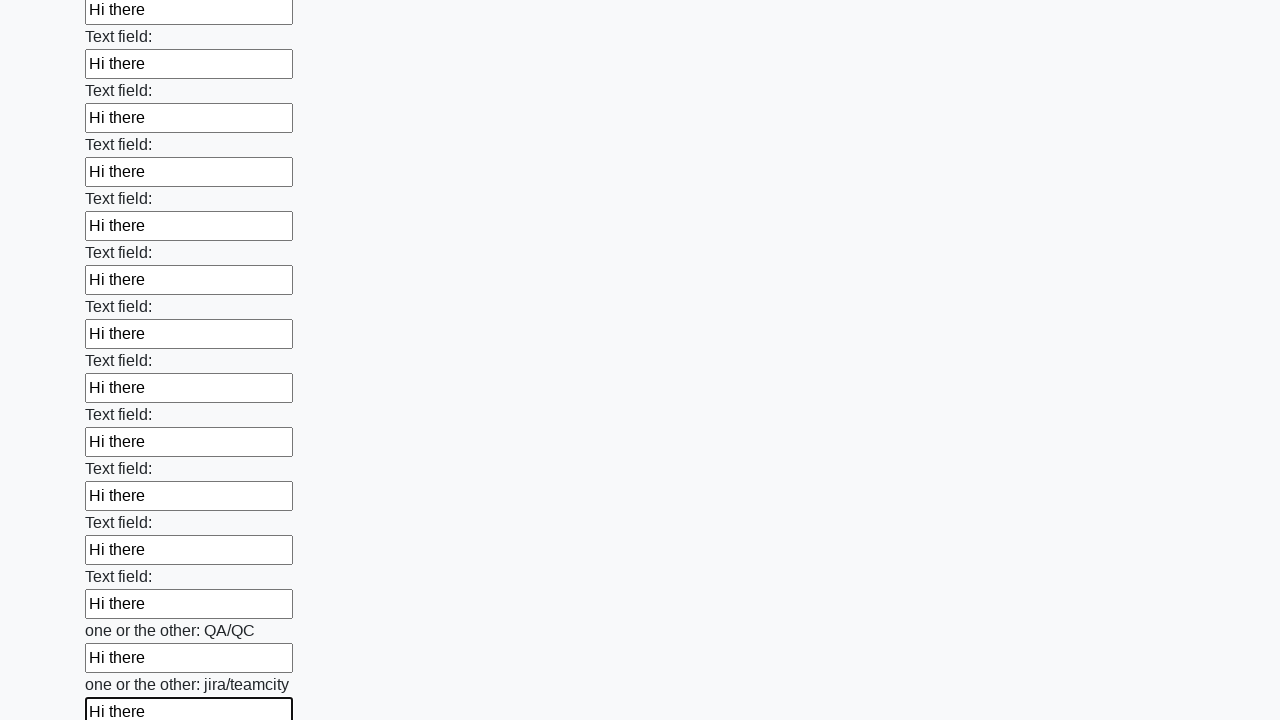

Filled input field with 'Hi there' on input >> nth=89
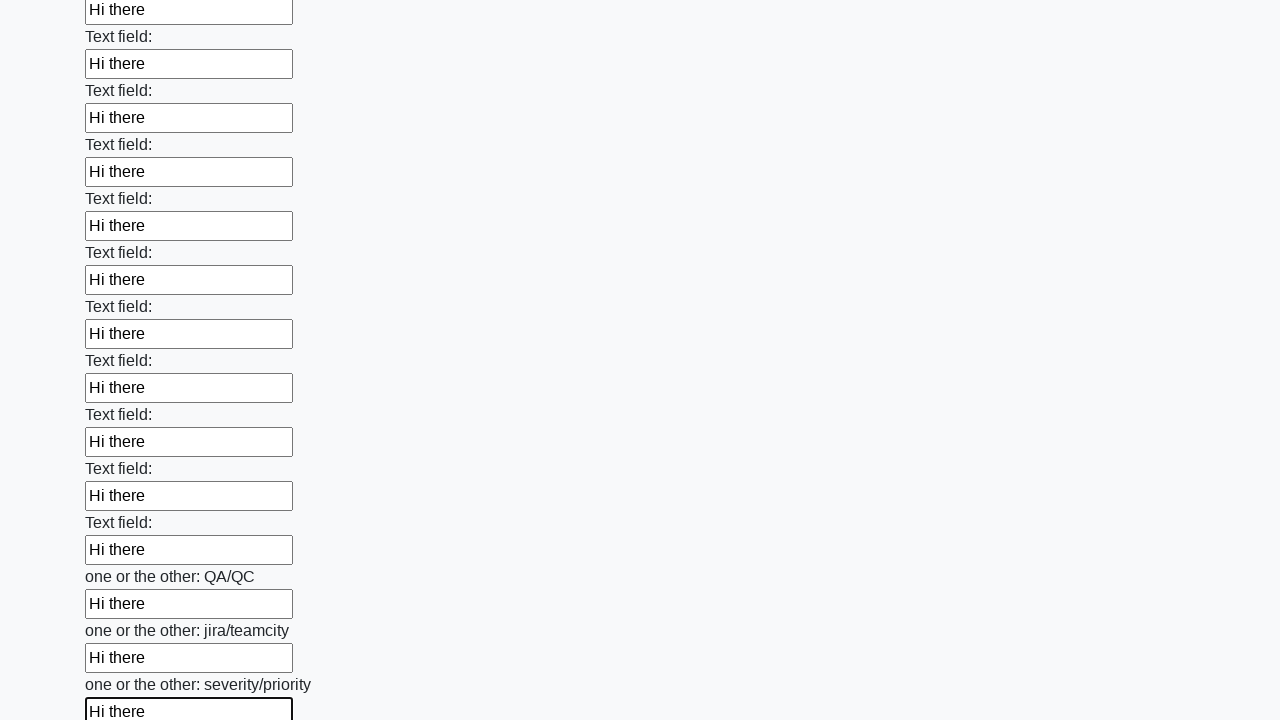

Filled input field with 'Hi there' on input >> nth=90
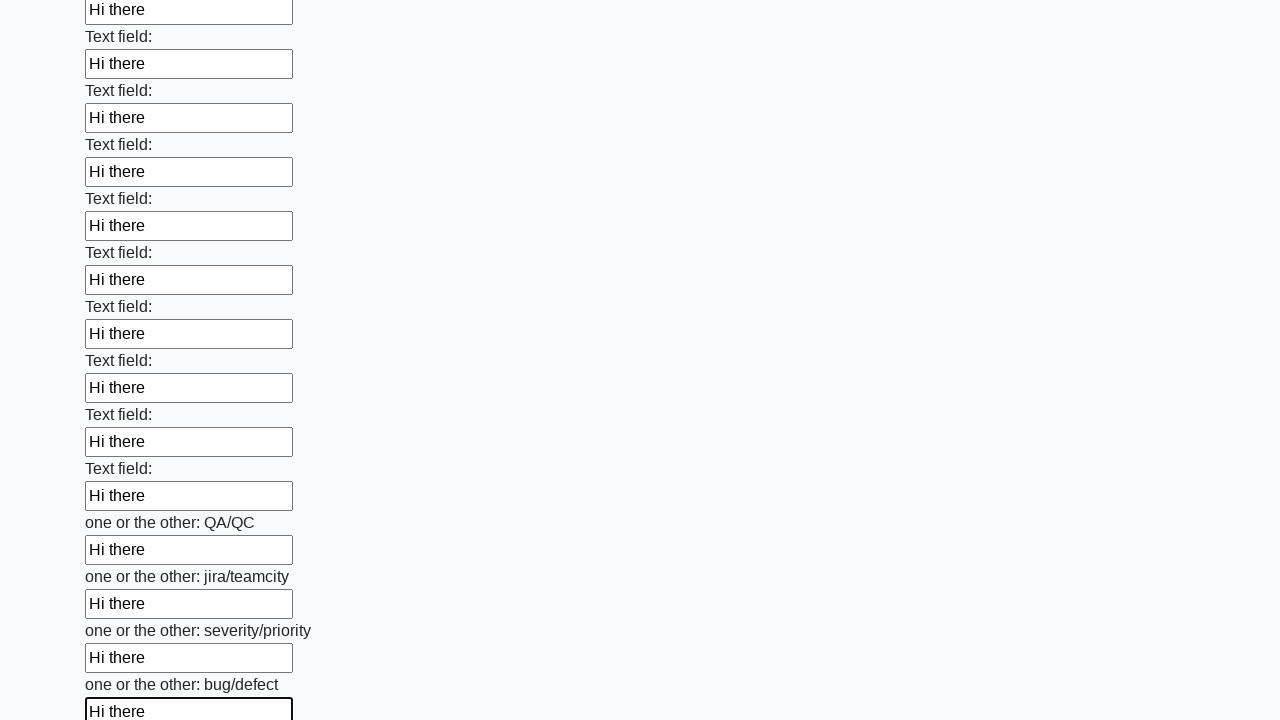

Filled input field with 'Hi there' on input >> nth=91
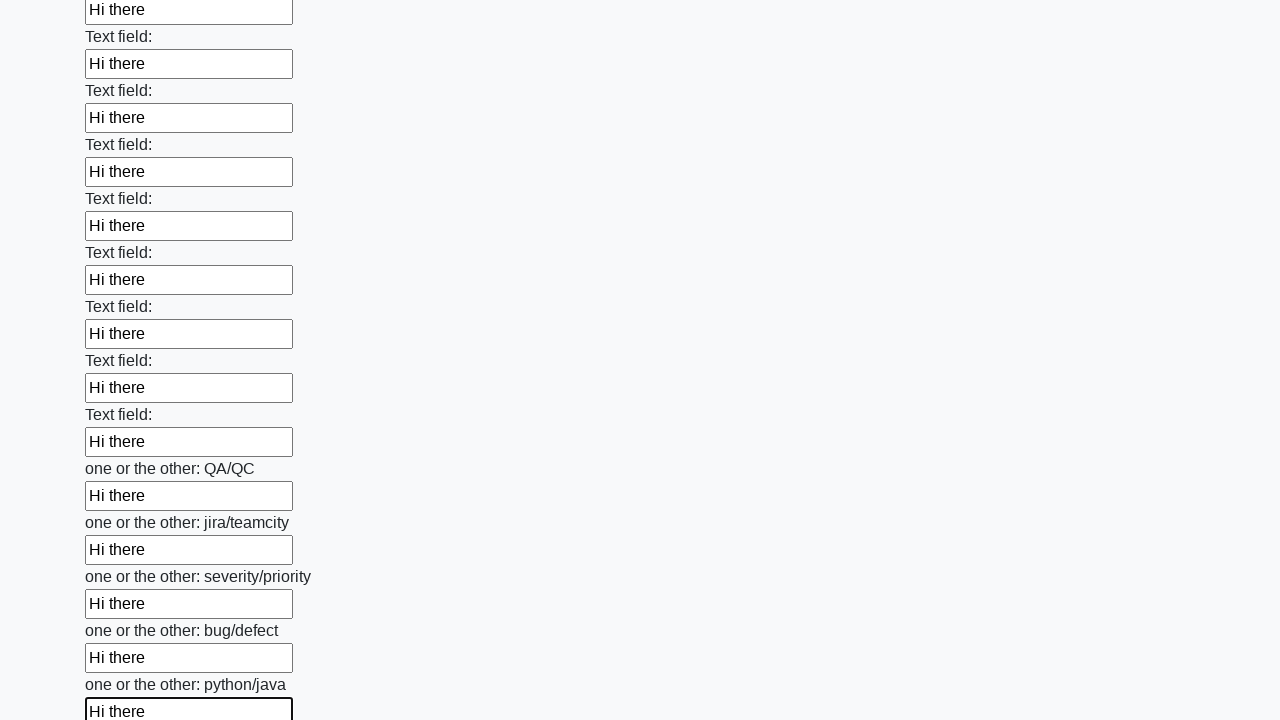

Filled input field with 'Hi there' on input >> nth=92
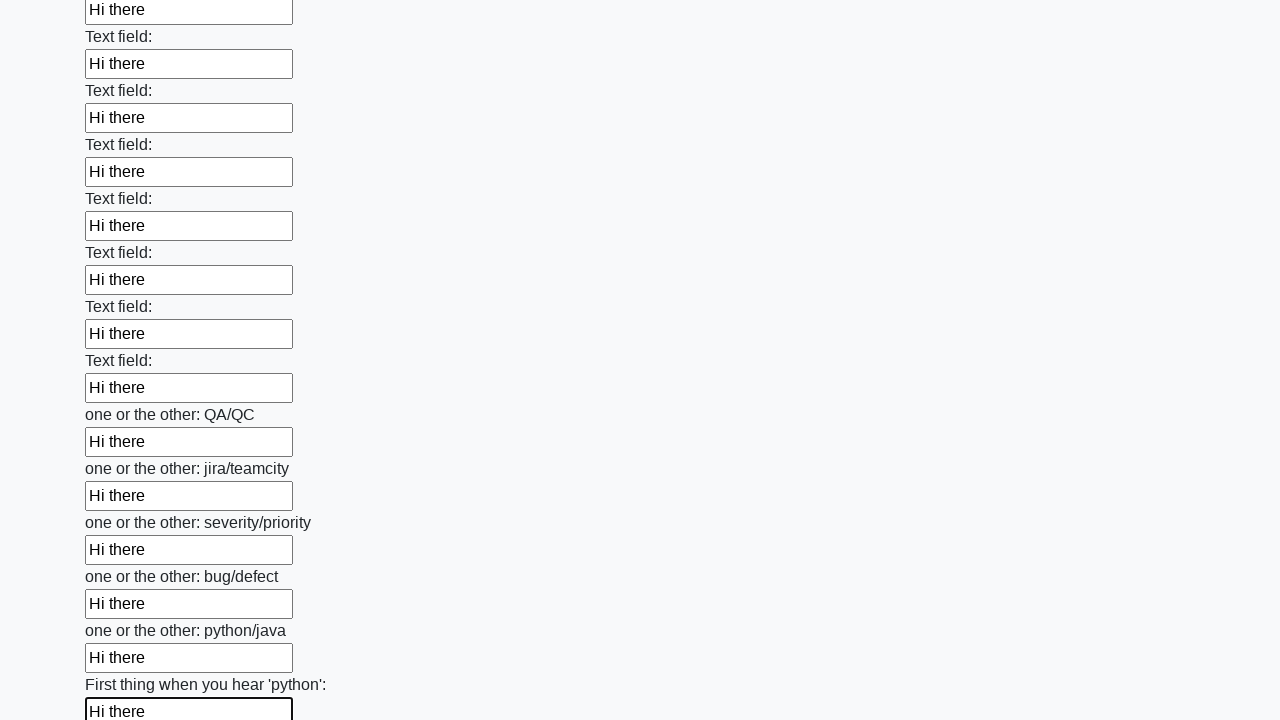

Filled input field with 'Hi there' on input >> nth=93
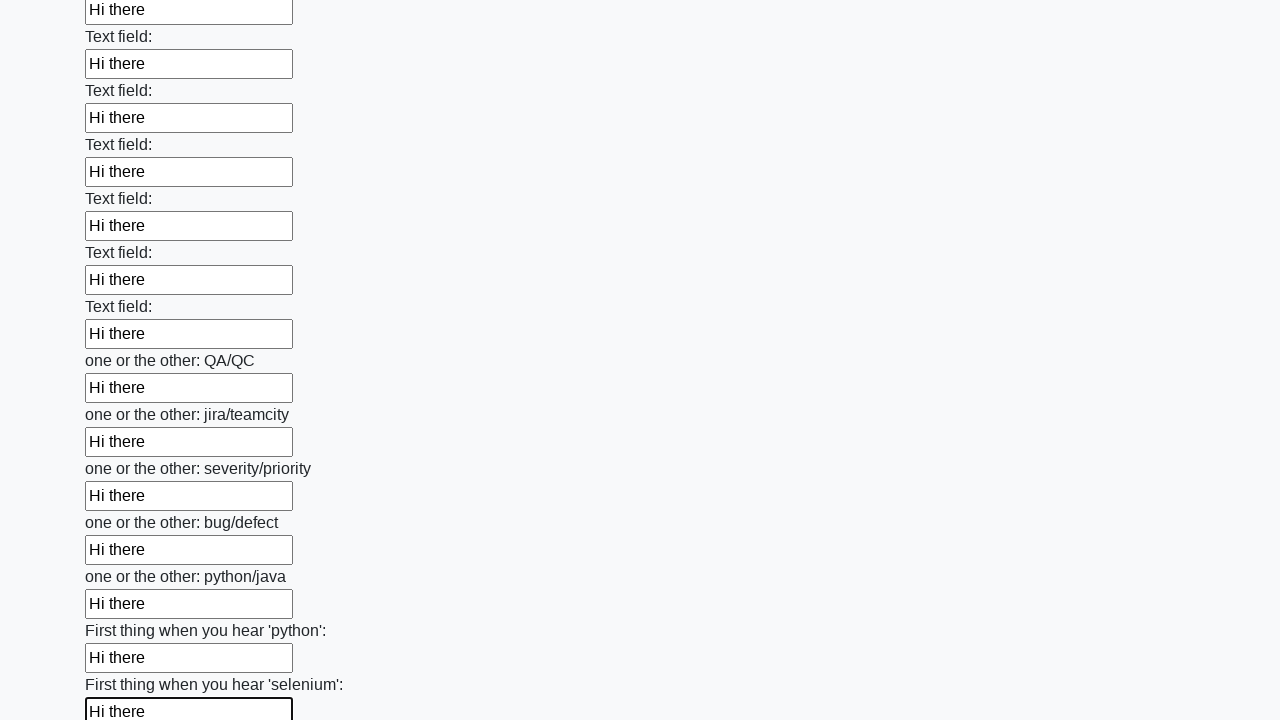

Filled input field with 'Hi there' on input >> nth=94
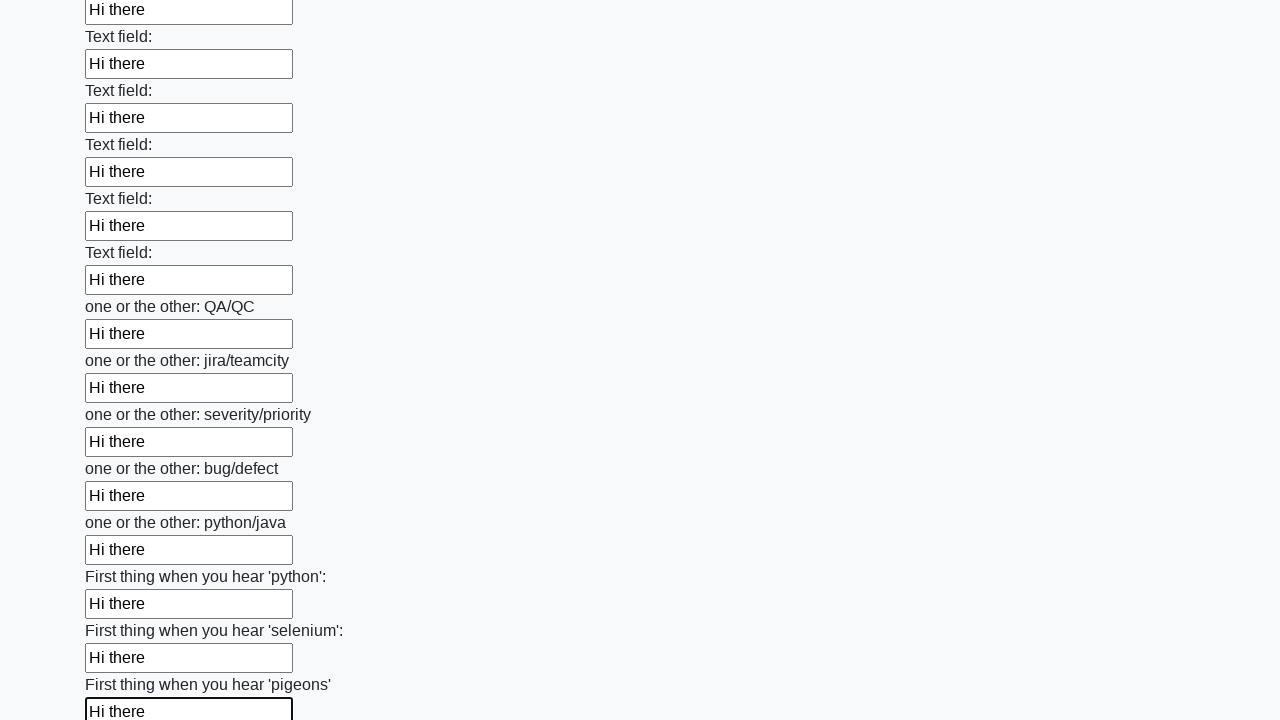

Filled input field with 'Hi there' on input >> nth=95
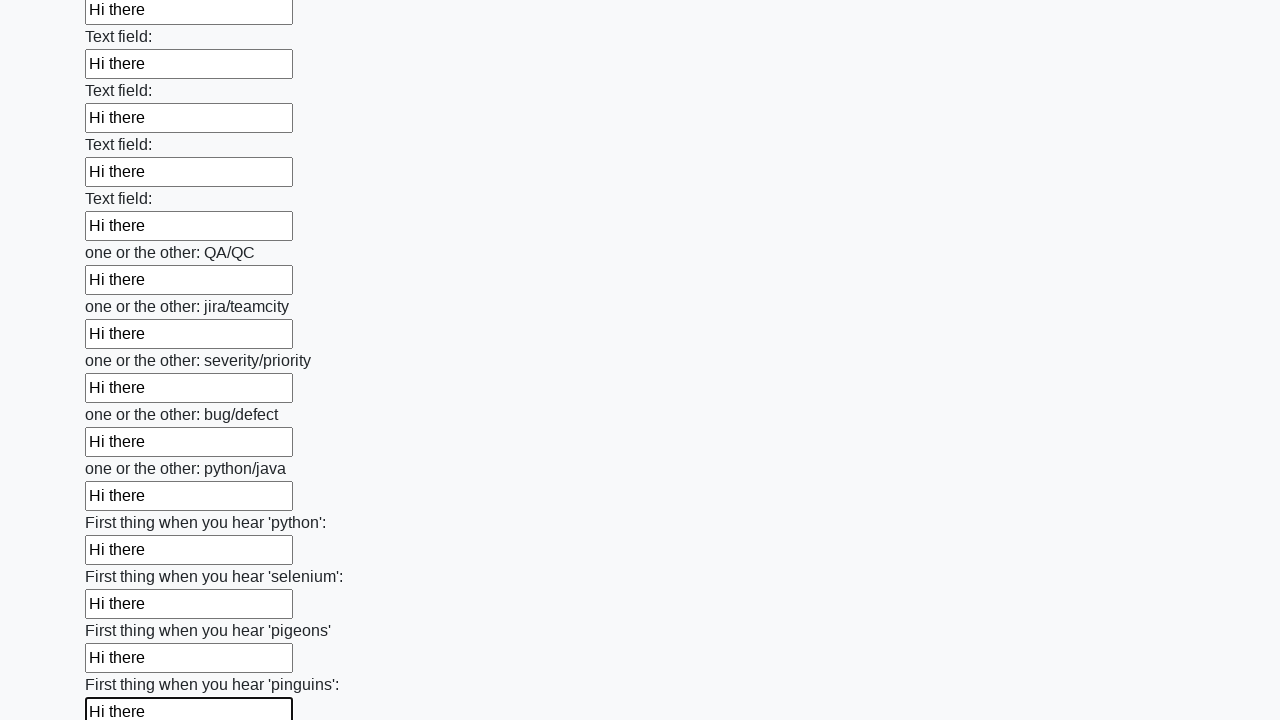

Filled input field with 'Hi there' on input >> nth=96
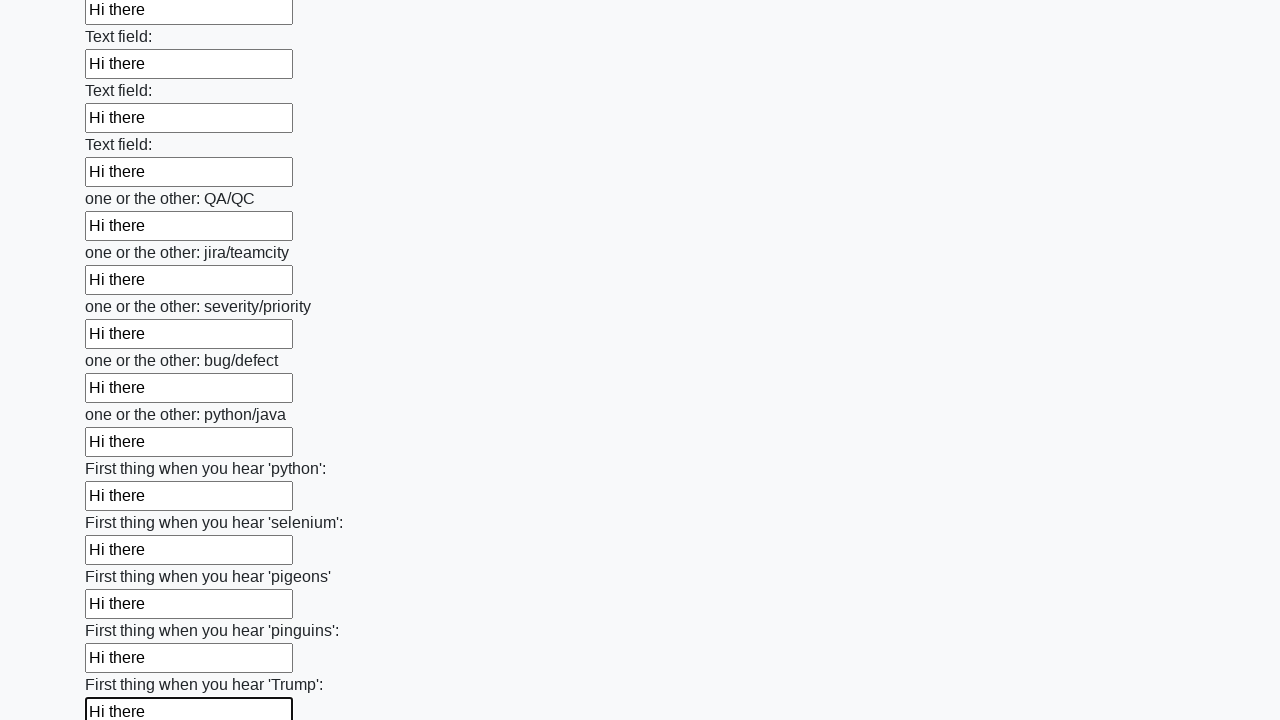

Filled input field with 'Hi there' on input >> nth=97
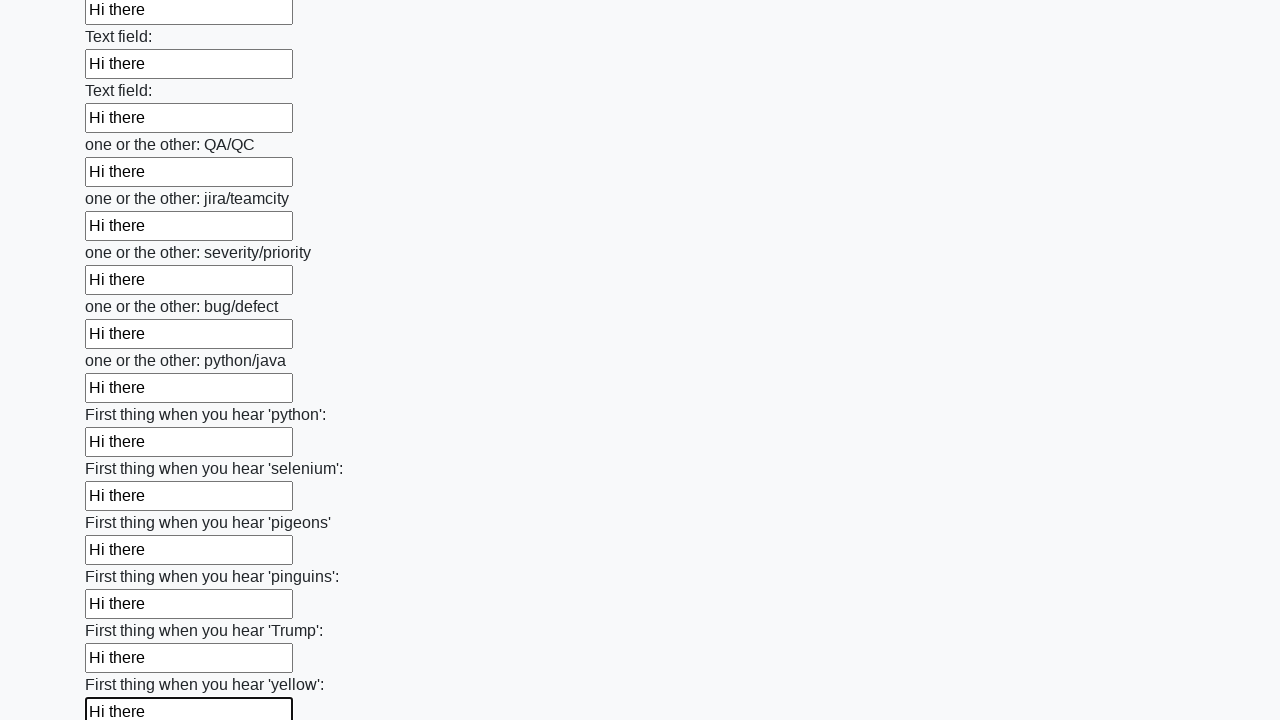

Filled input field with 'Hi there' on input >> nth=98
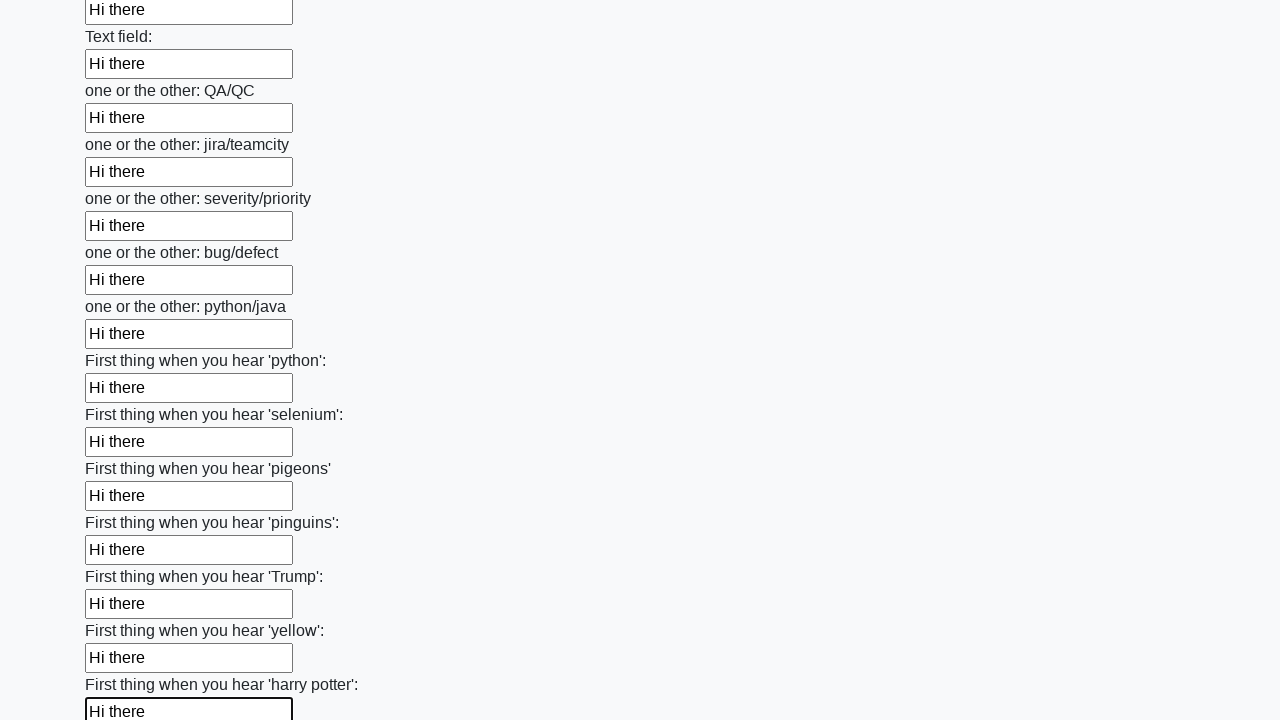

Filled input field with 'Hi there' on input >> nth=99
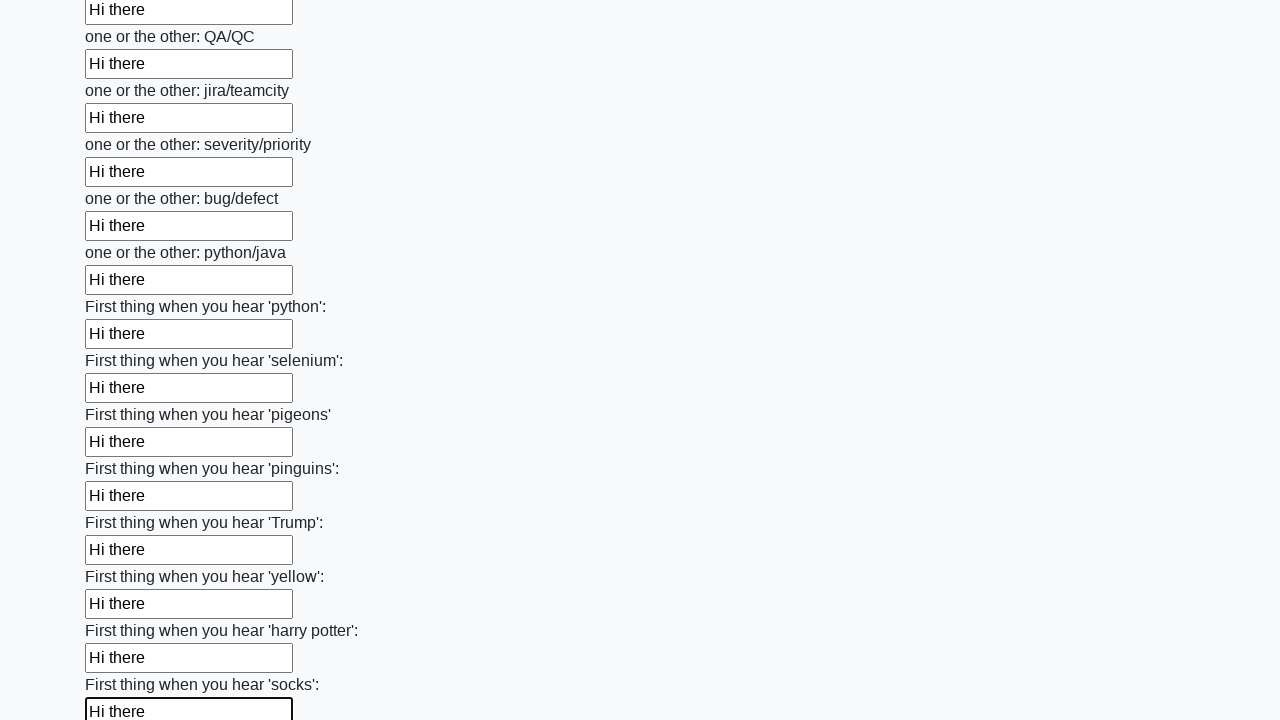

Clicked the submit button at (123, 611) on button.btn
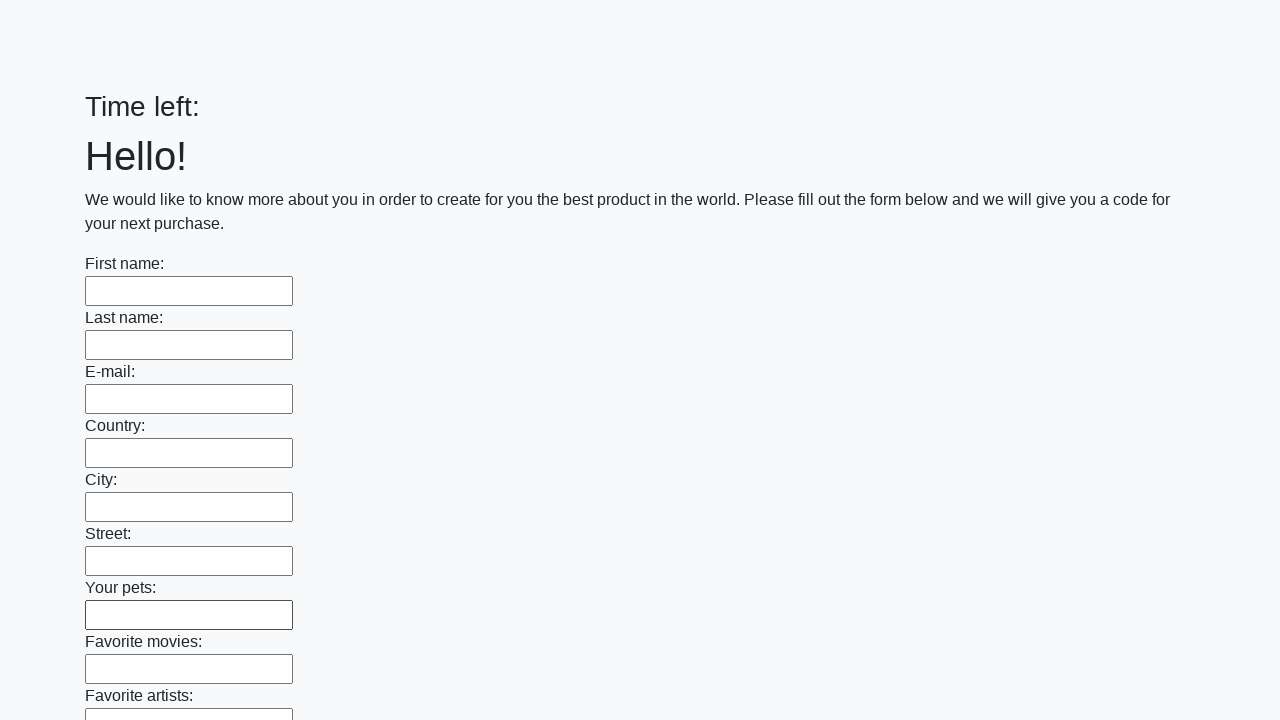

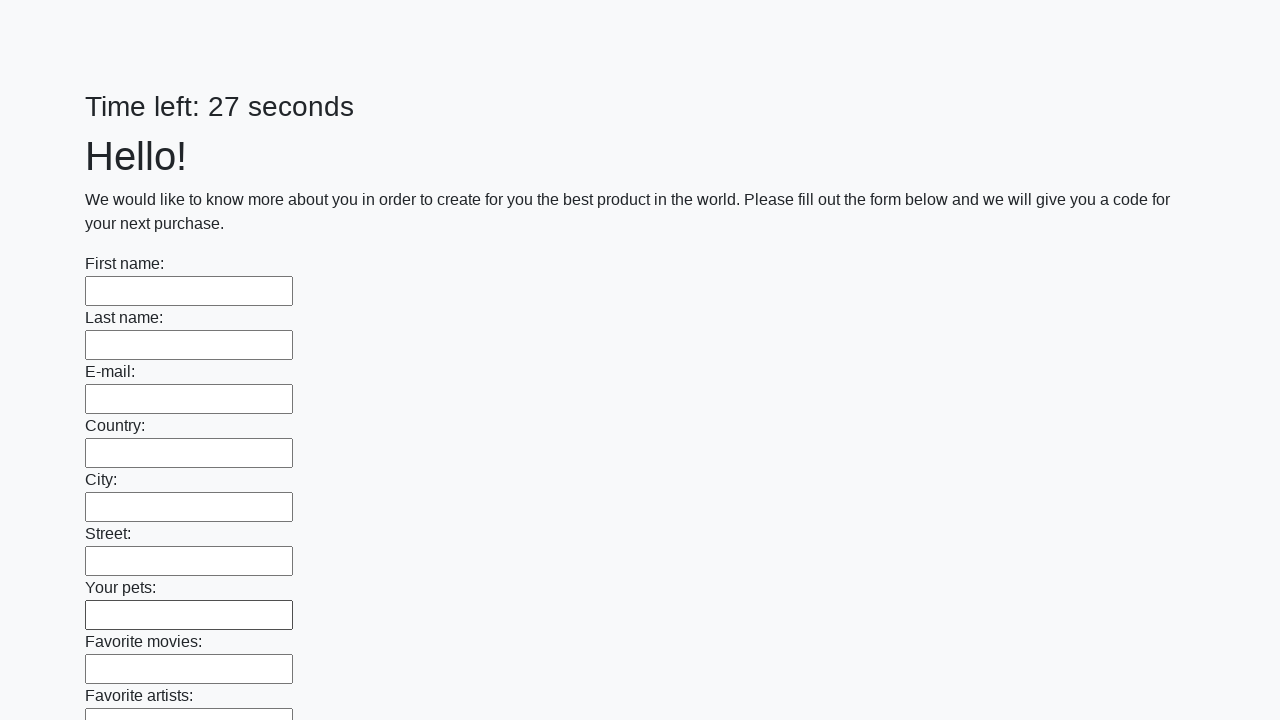